Tests filling out a large form by entering text into all text input fields and submitting the form by clicking the submit button.

Starting URL: http://suninjuly.github.io/huge_form.html

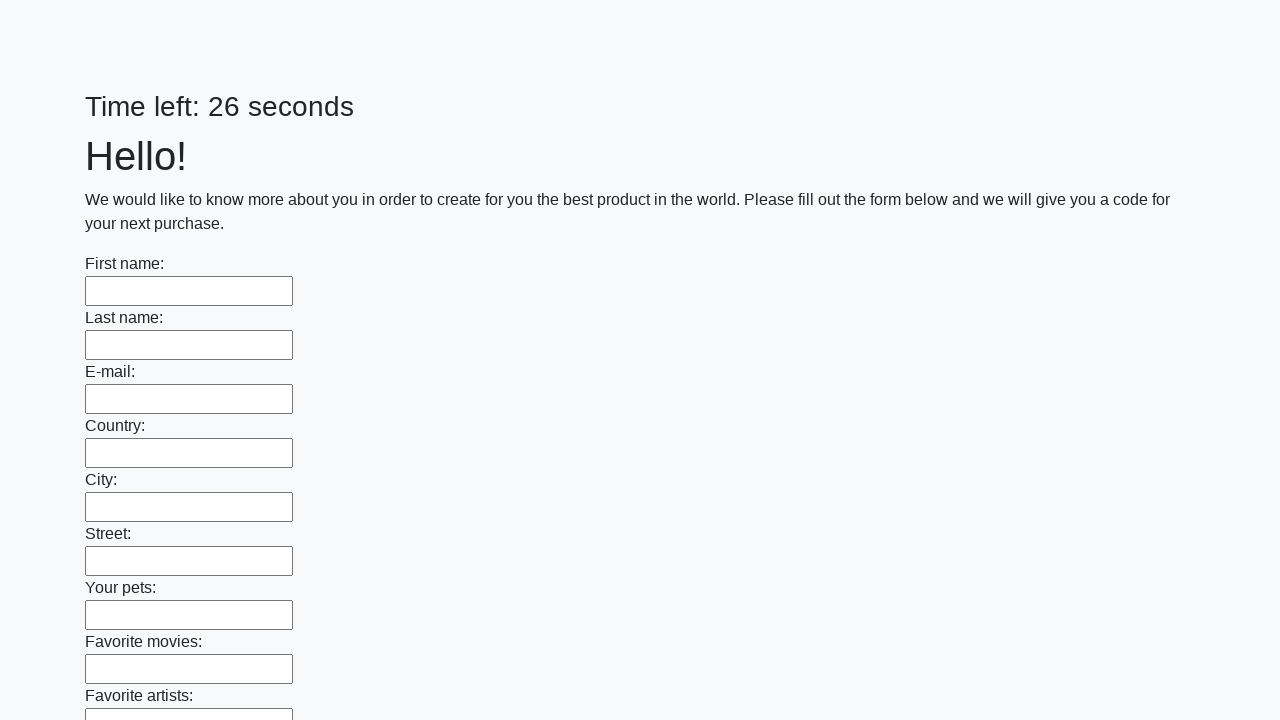

Located all text input fields on the form
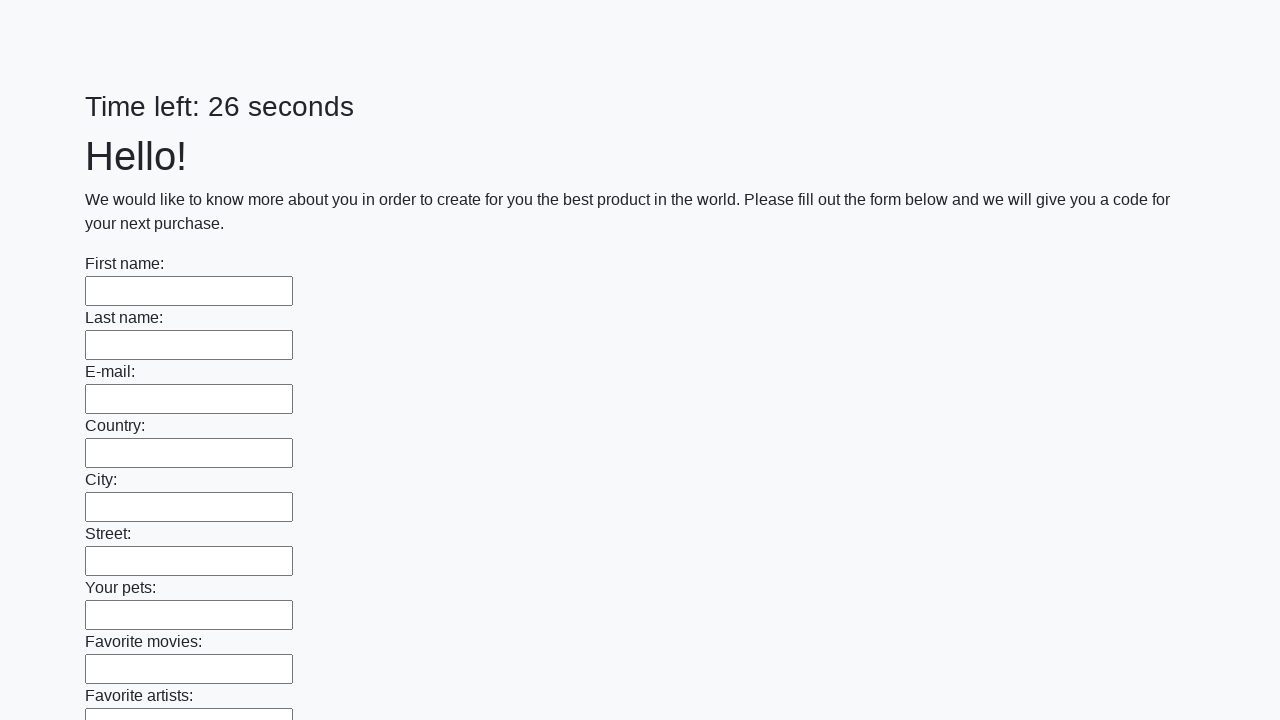

Filled a text input field with 'automation_test_value' on input[type='text'] >> nth=0
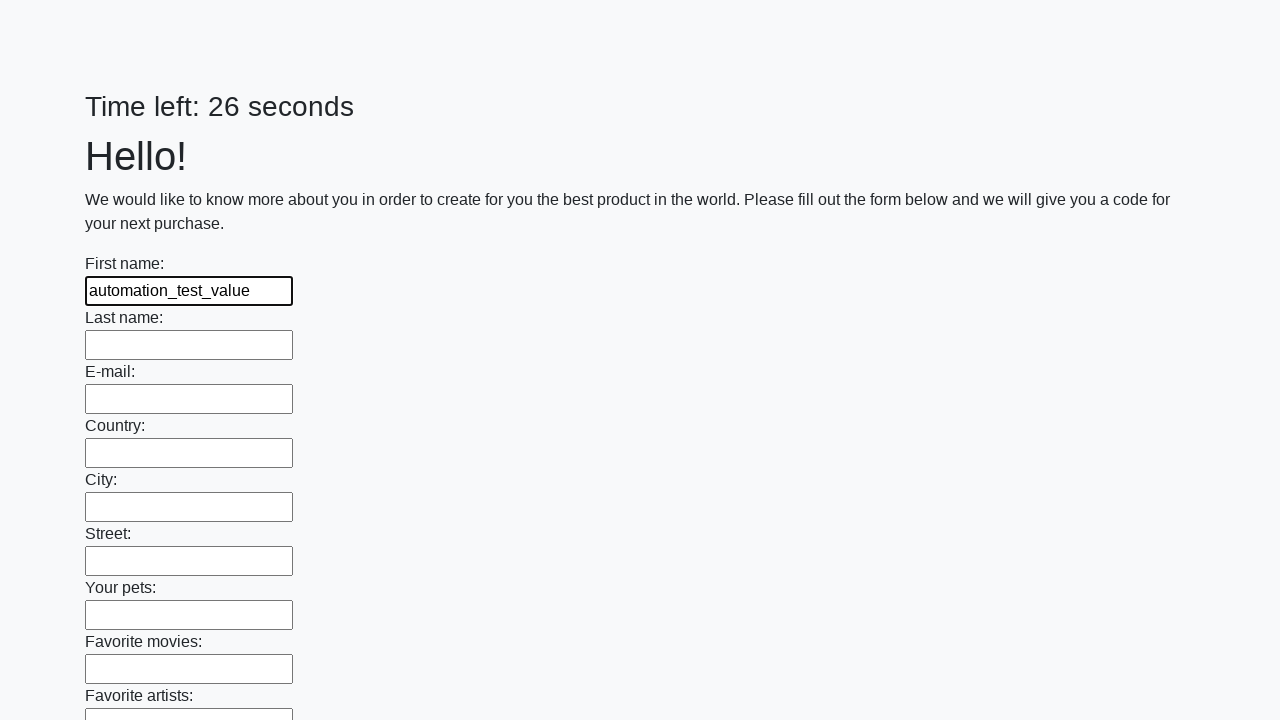

Filled a text input field with 'automation_test_value' on input[type='text'] >> nth=1
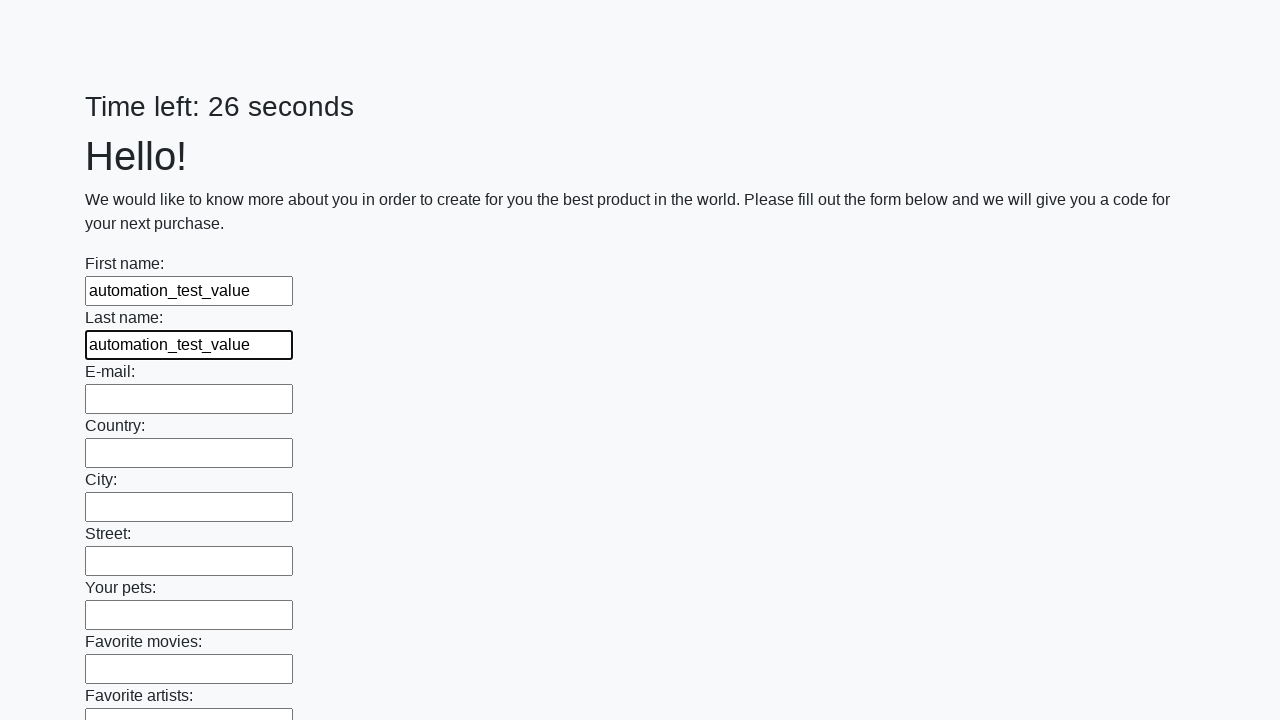

Filled a text input field with 'automation_test_value' on input[type='text'] >> nth=2
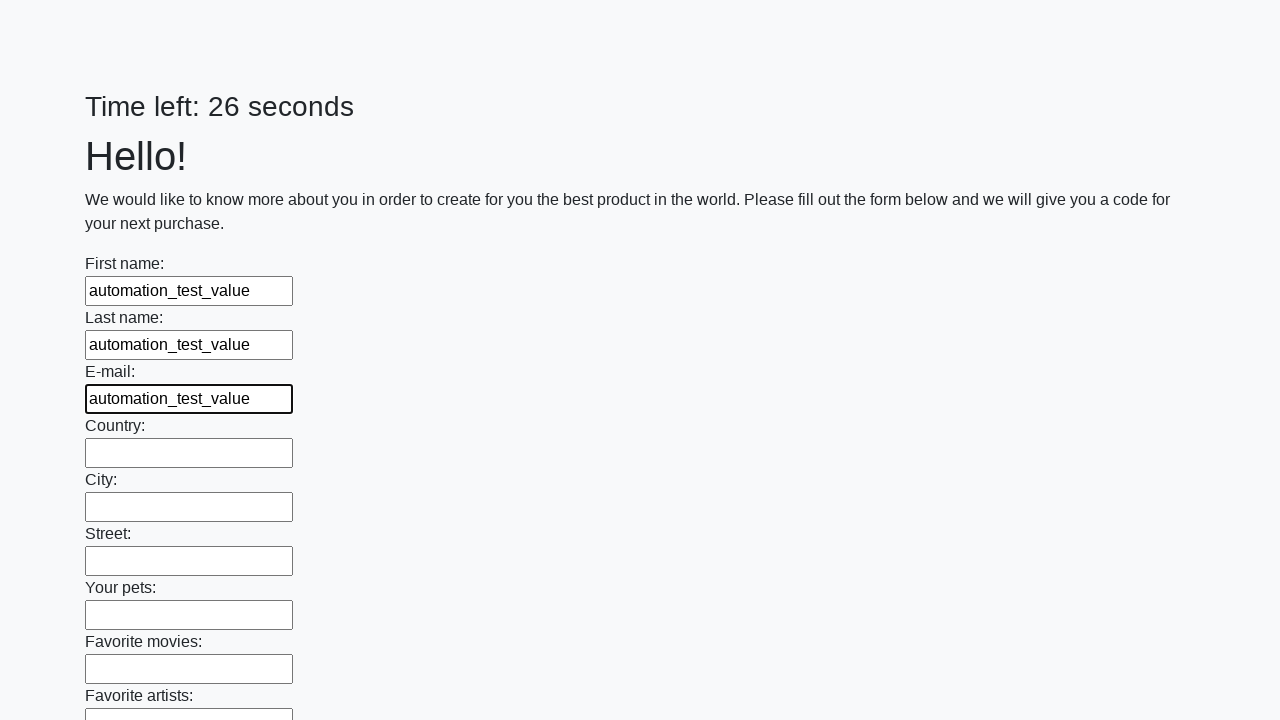

Filled a text input field with 'automation_test_value' on input[type='text'] >> nth=3
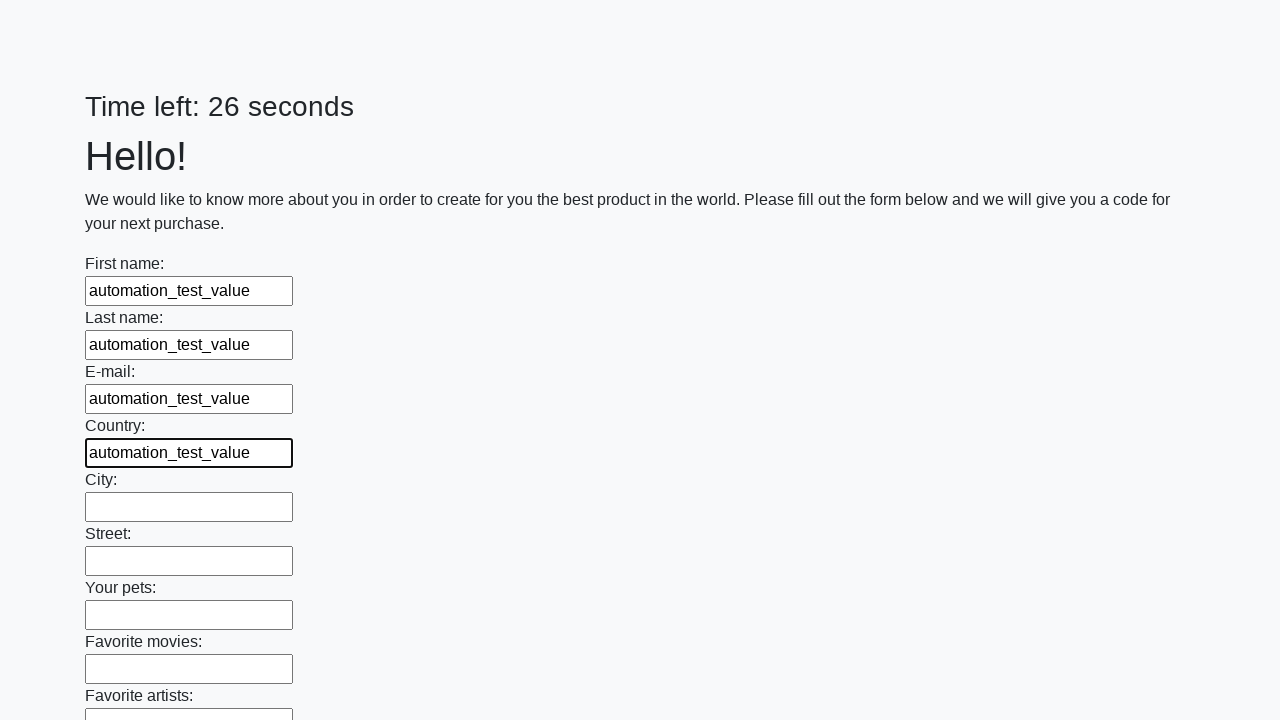

Filled a text input field with 'automation_test_value' on input[type='text'] >> nth=4
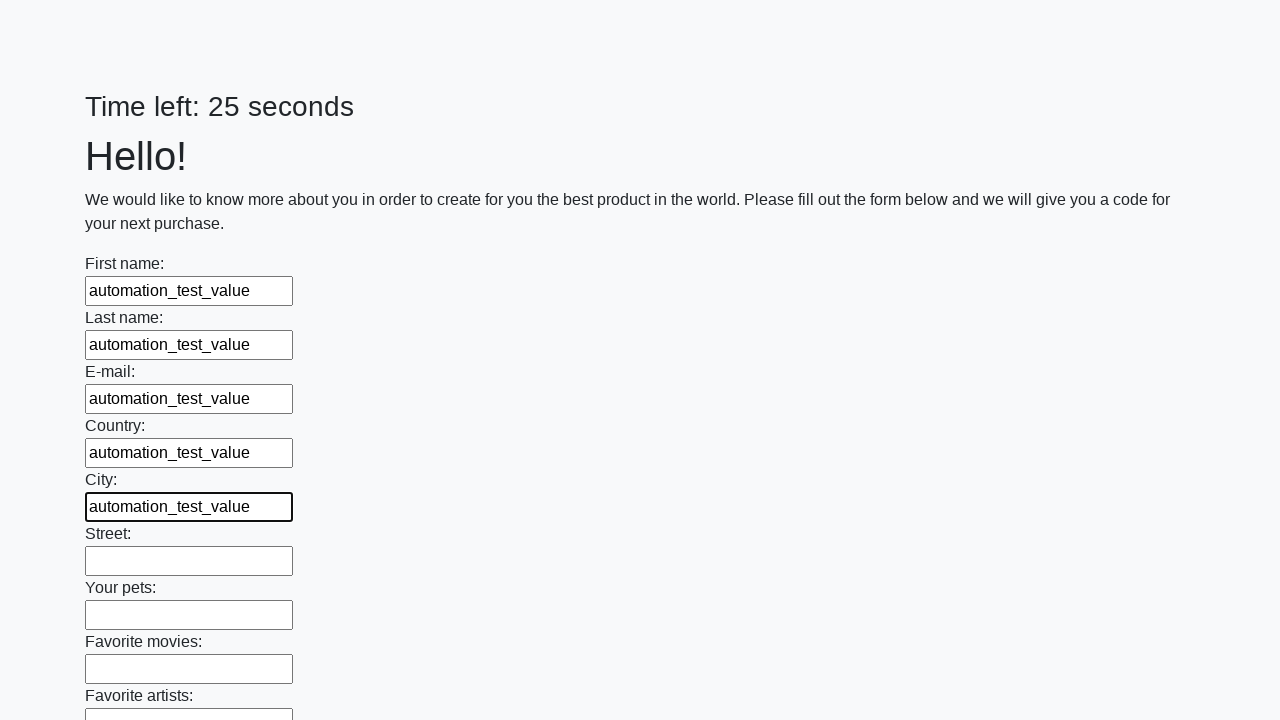

Filled a text input field with 'automation_test_value' on input[type='text'] >> nth=5
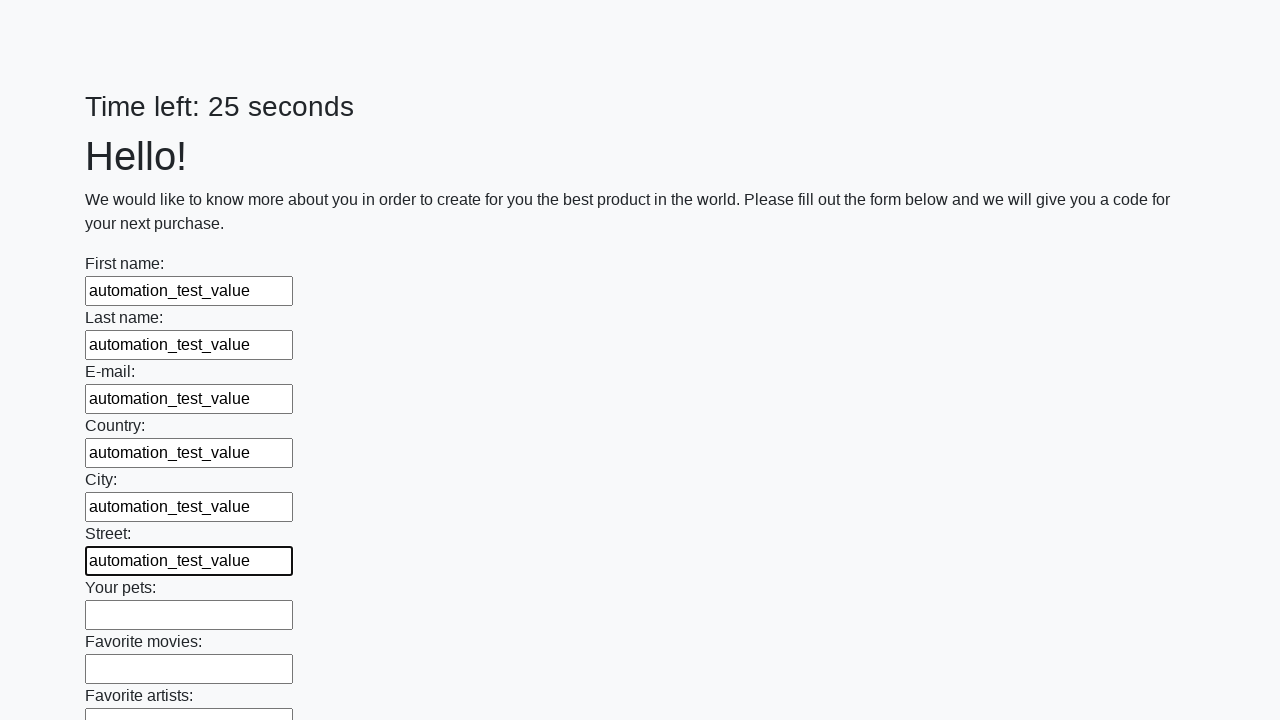

Filled a text input field with 'automation_test_value' on input[type='text'] >> nth=6
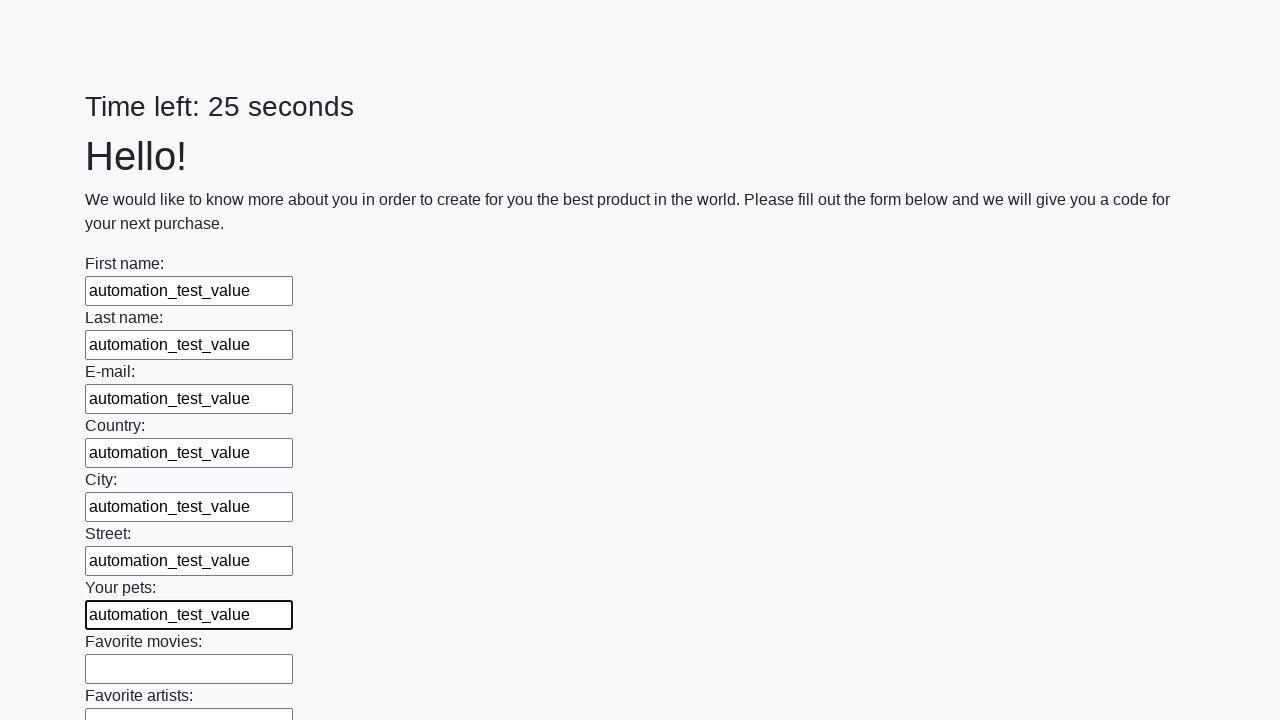

Filled a text input field with 'automation_test_value' on input[type='text'] >> nth=7
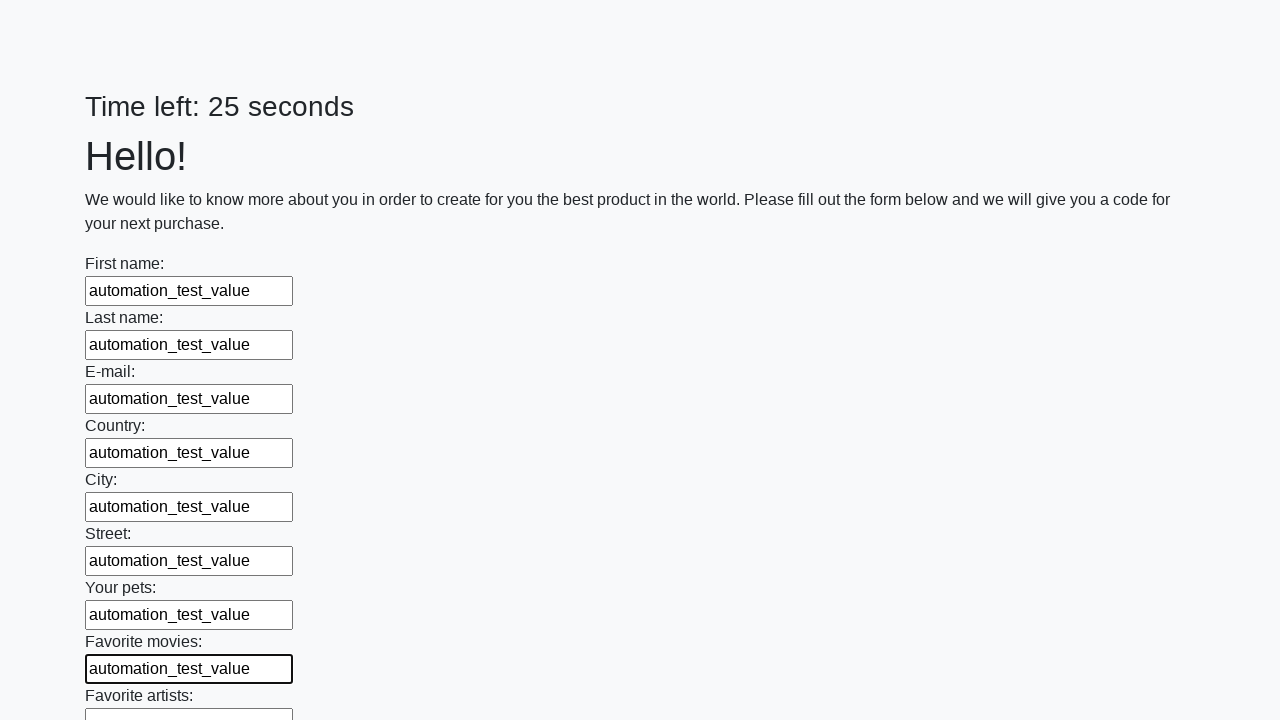

Filled a text input field with 'automation_test_value' on input[type='text'] >> nth=8
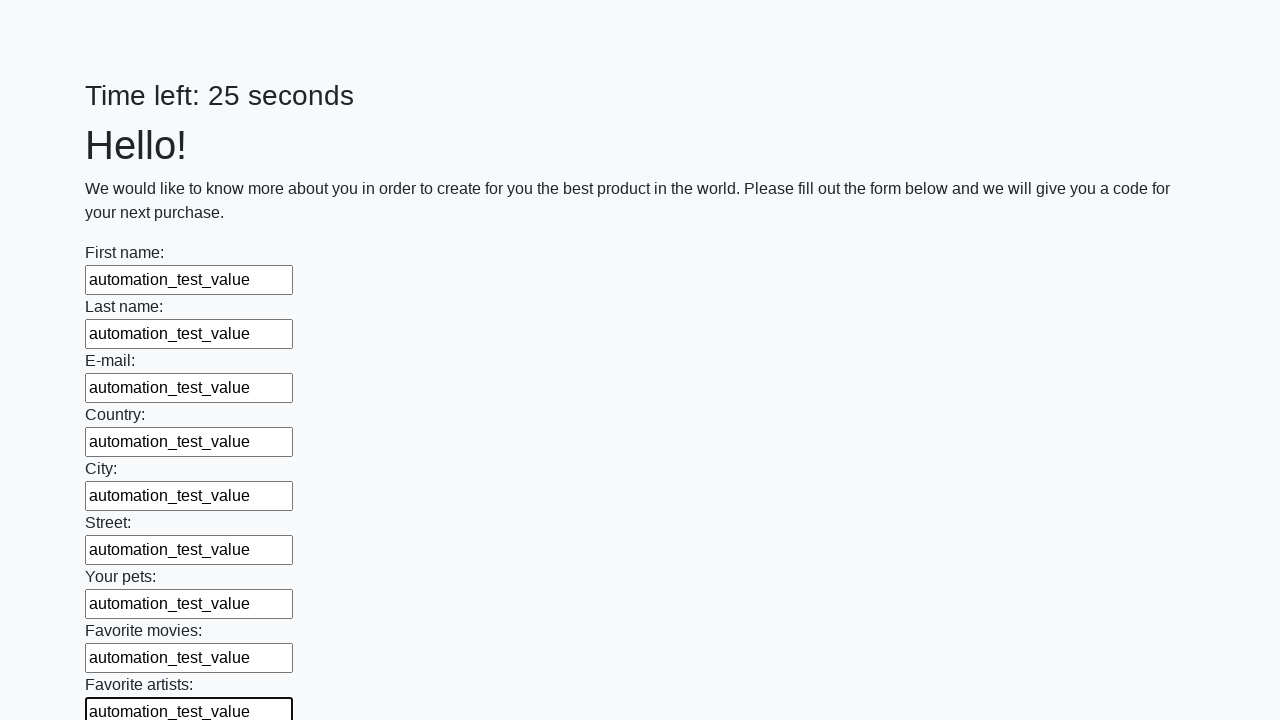

Filled a text input field with 'automation_test_value' on input[type='text'] >> nth=9
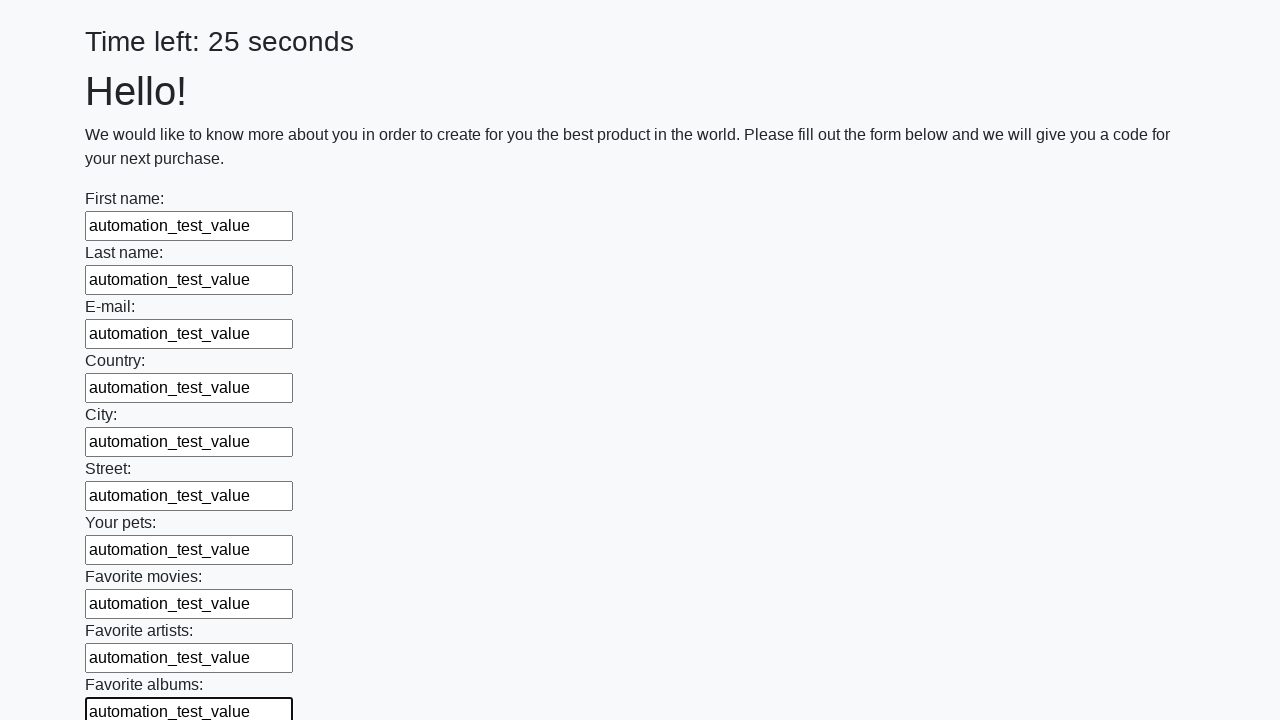

Filled a text input field with 'automation_test_value' on input[type='text'] >> nth=10
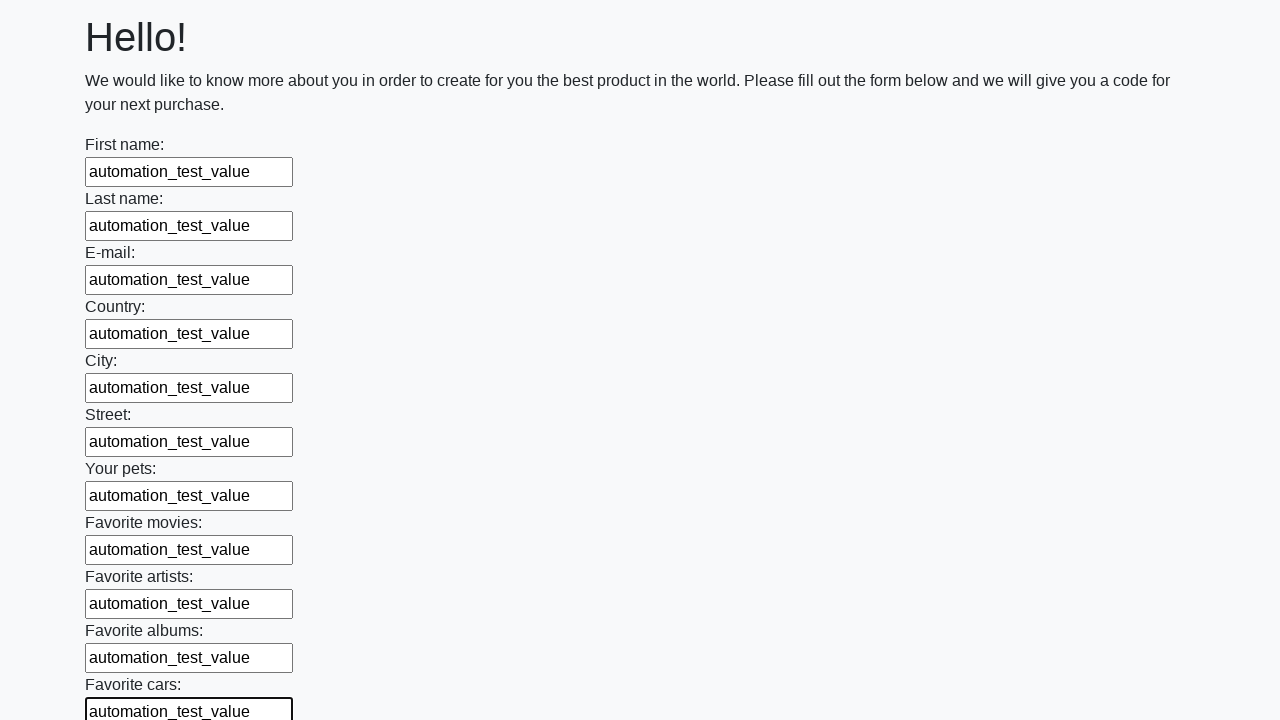

Filled a text input field with 'automation_test_value' on input[type='text'] >> nth=11
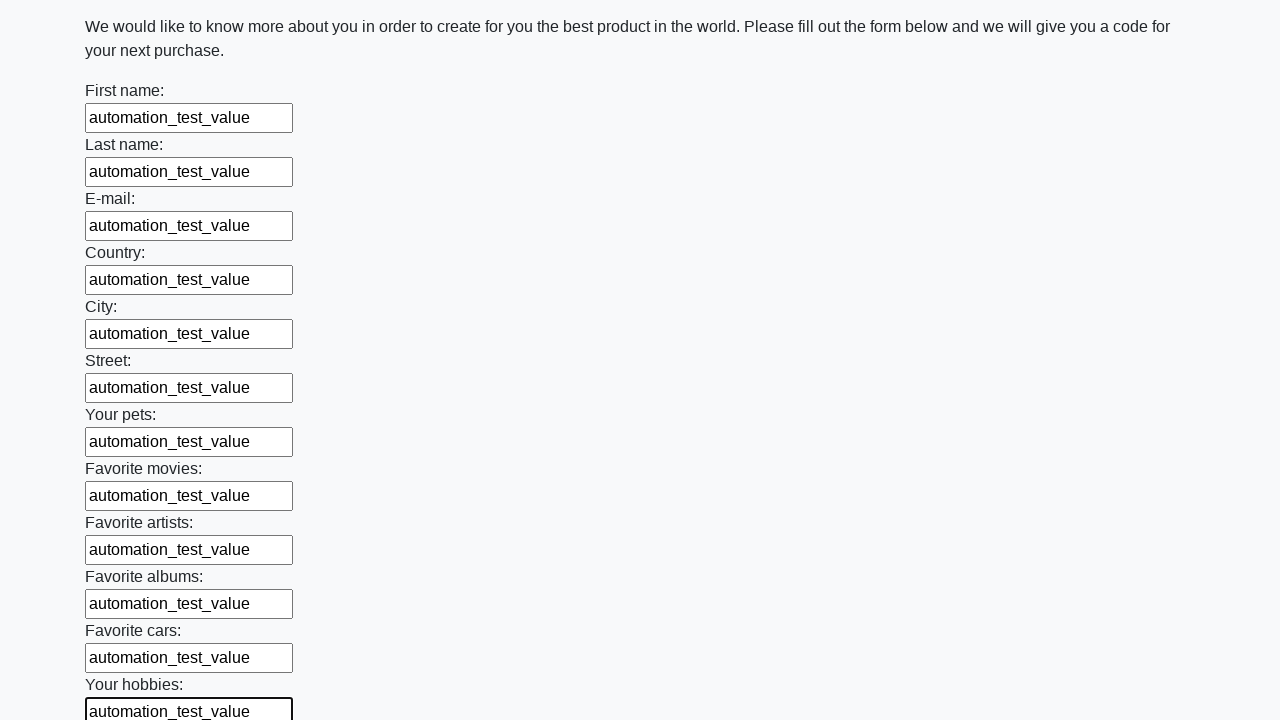

Filled a text input field with 'automation_test_value' on input[type='text'] >> nth=12
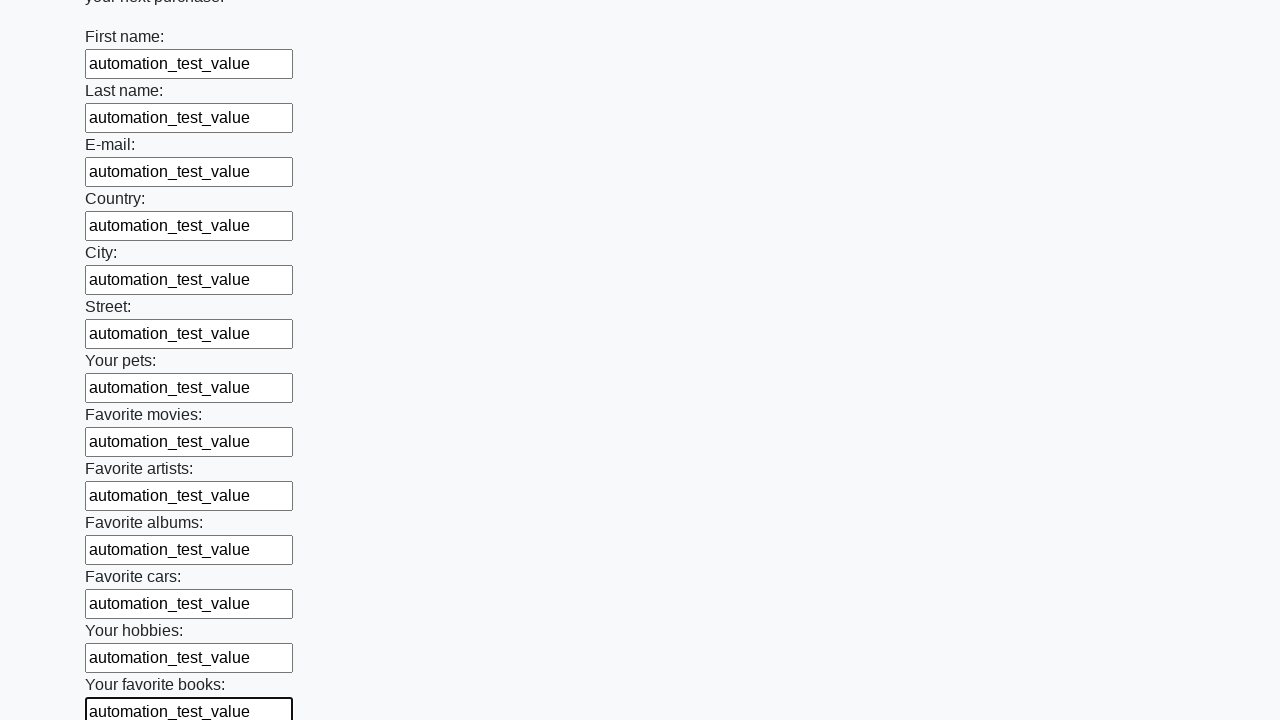

Filled a text input field with 'automation_test_value' on input[type='text'] >> nth=13
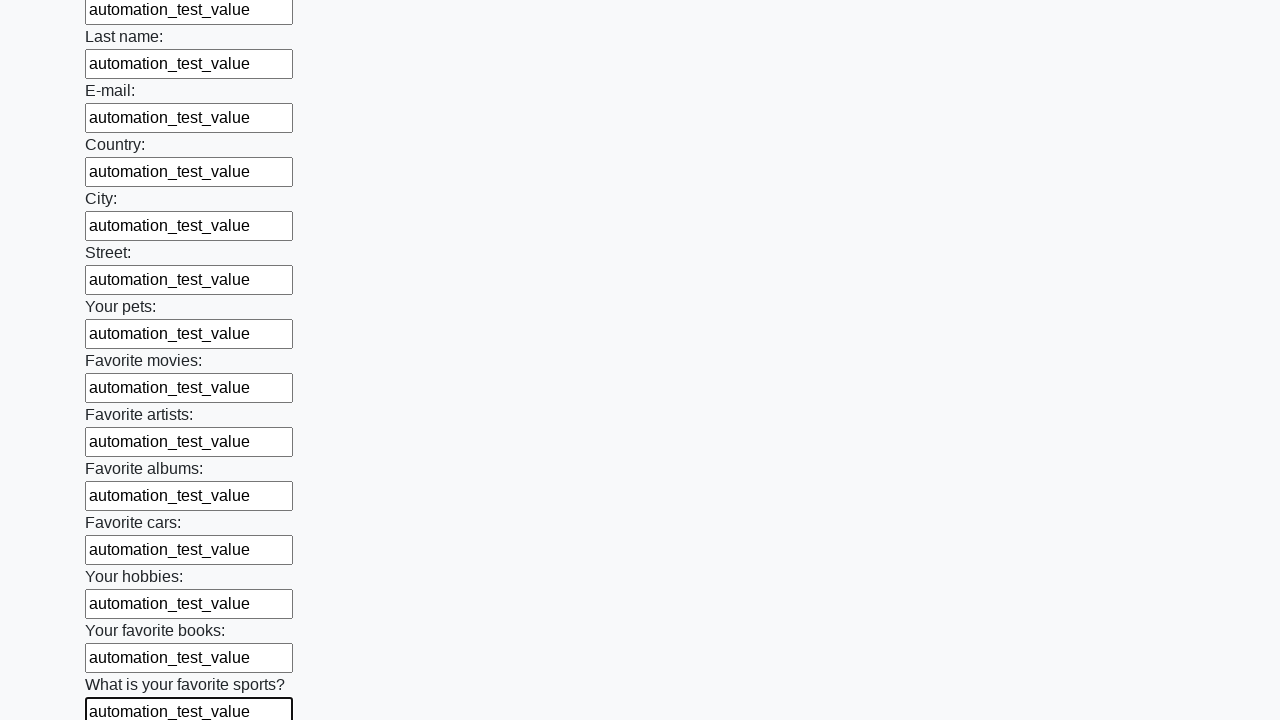

Filled a text input field with 'automation_test_value' on input[type='text'] >> nth=14
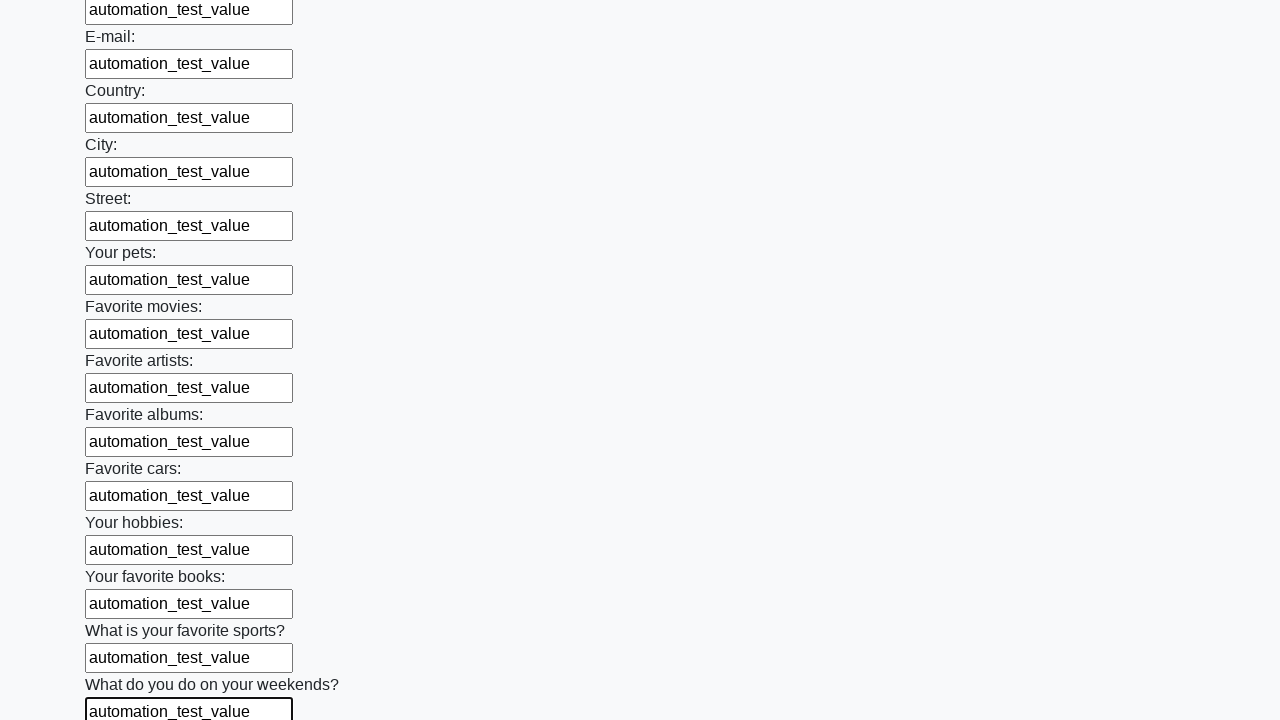

Filled a text input field with 'automation_test_value' on input[type='text'] >> nth=15
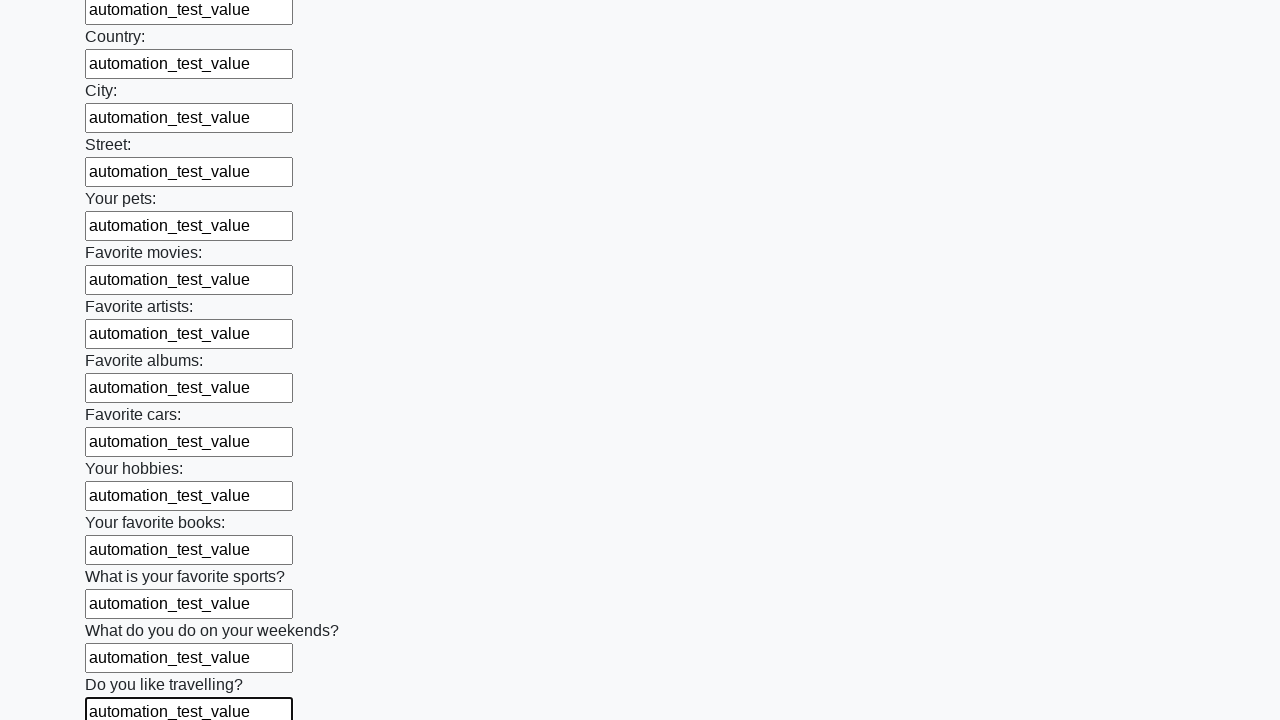

Filled a text input field with 'automation_test_value' on input[type='text'] >> nth=16
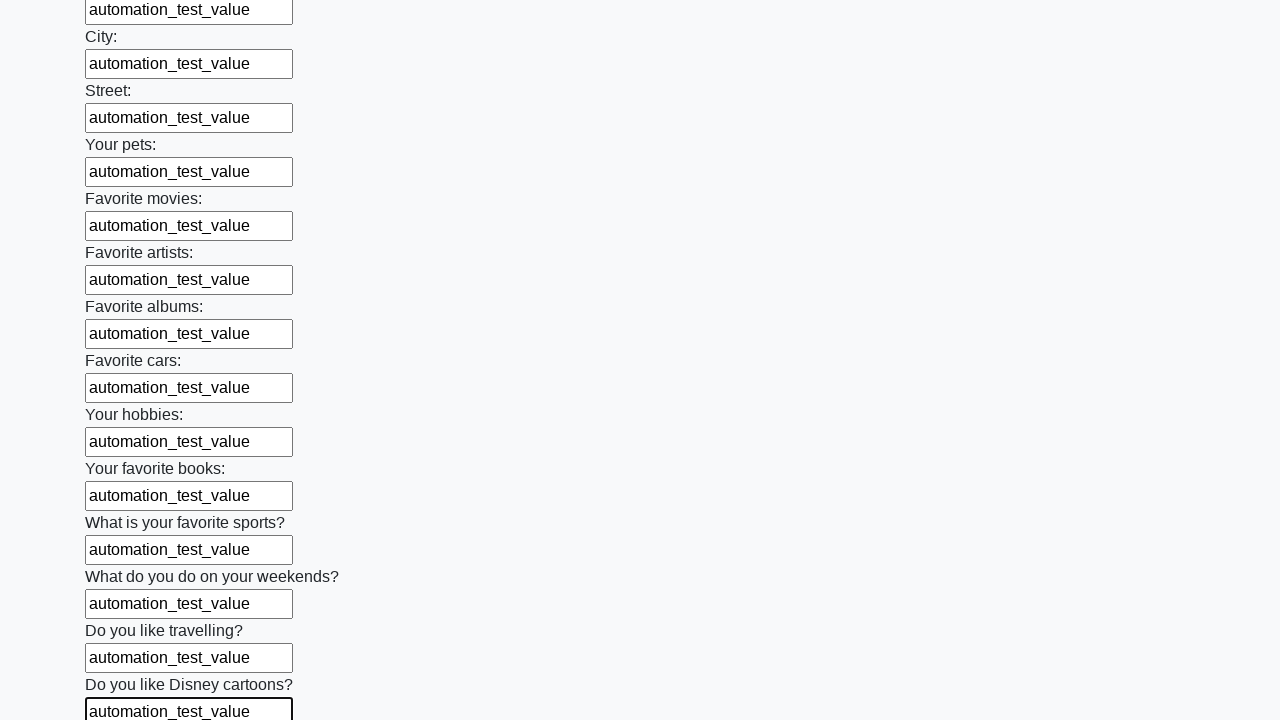

Filled a text input field with 'automation_test_value' on input[type='text'] >> nth=17
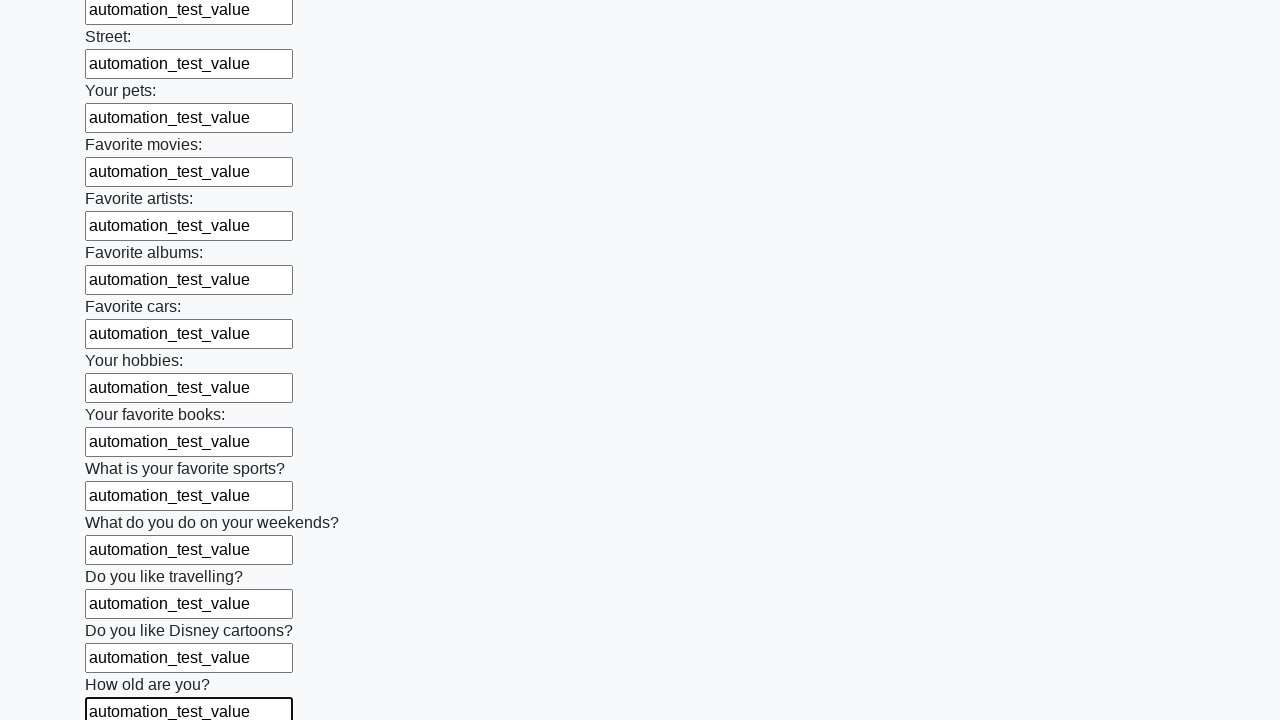

Filled a text input field with 'automation_test_value' on input[type='text'] >> nth=18
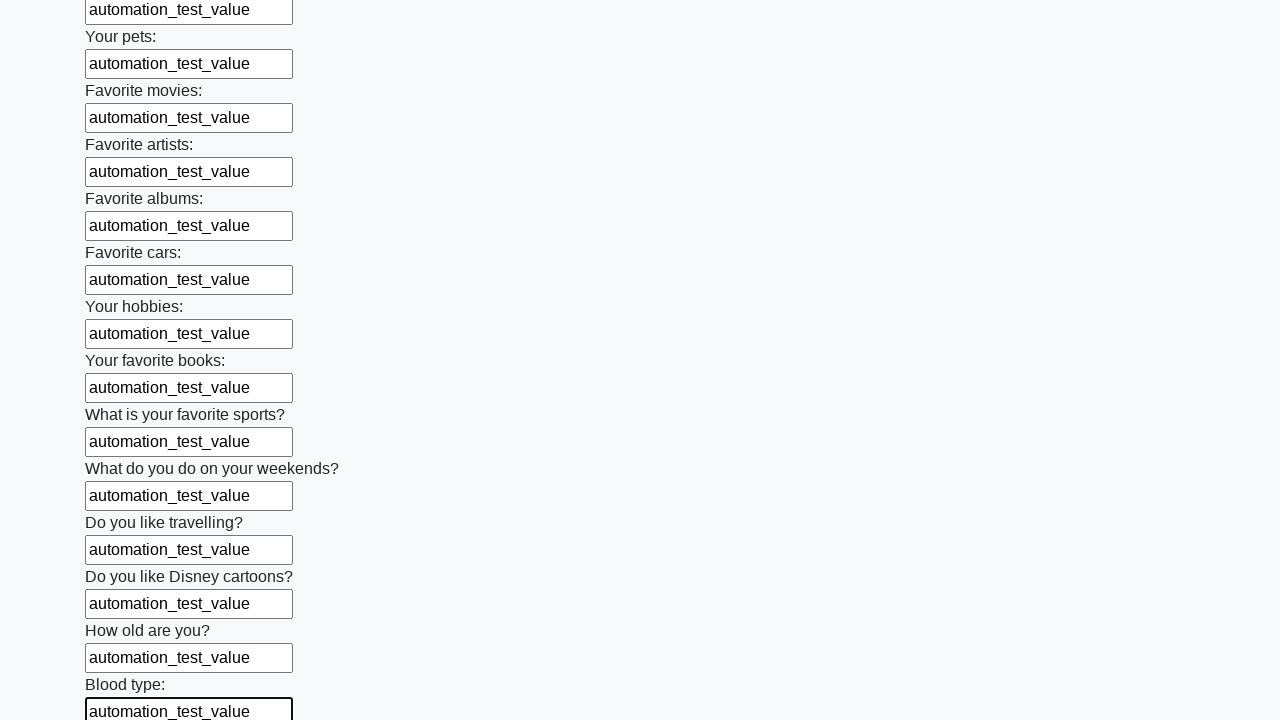

Filled a text input field with 'automation_test_value' on input[type='text'] >> nth=19
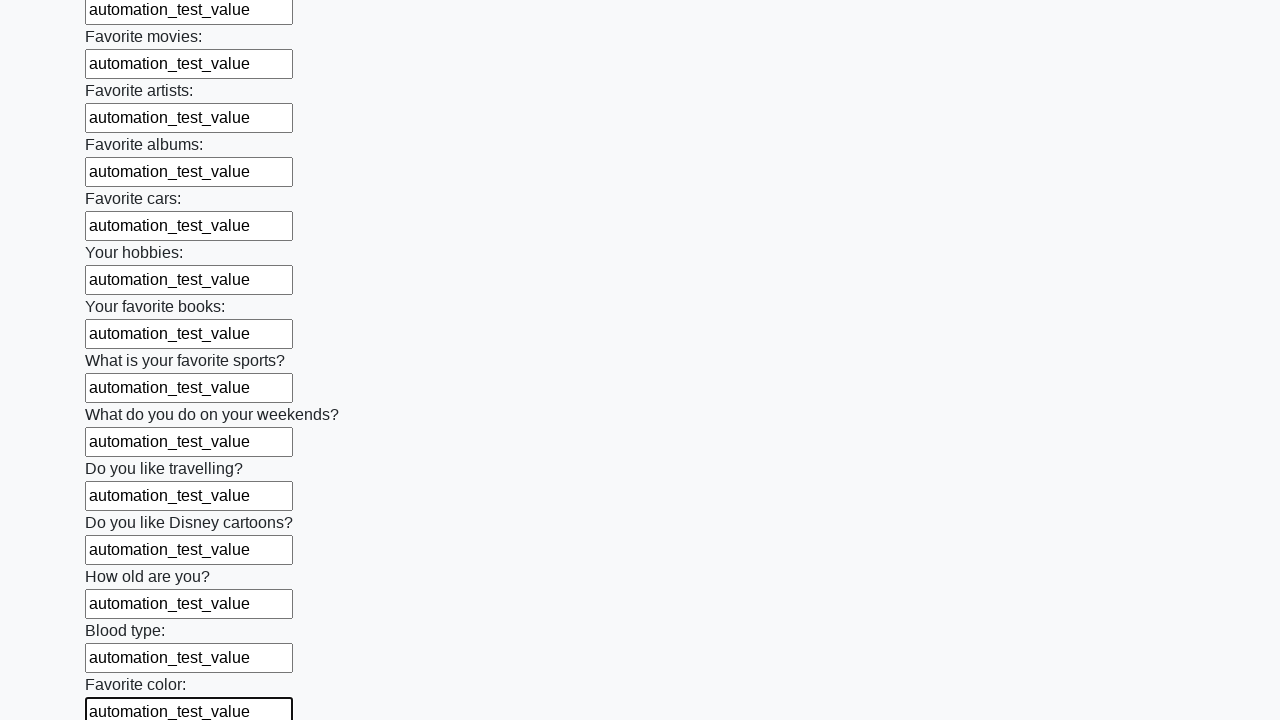

Filled a text input field with 'automation_test_value' on input[type='text'] >> nth=20
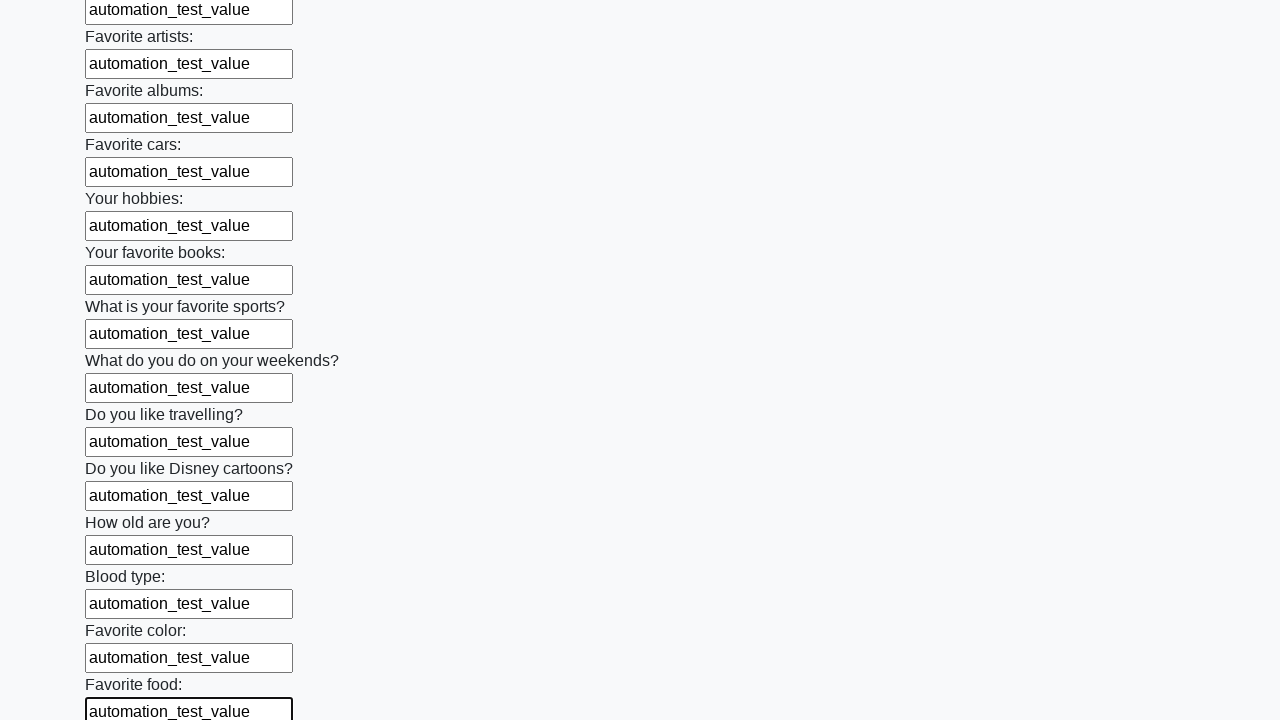

Filled a text input field with 'automation_test_value' on input[type='text'] >> nth=21
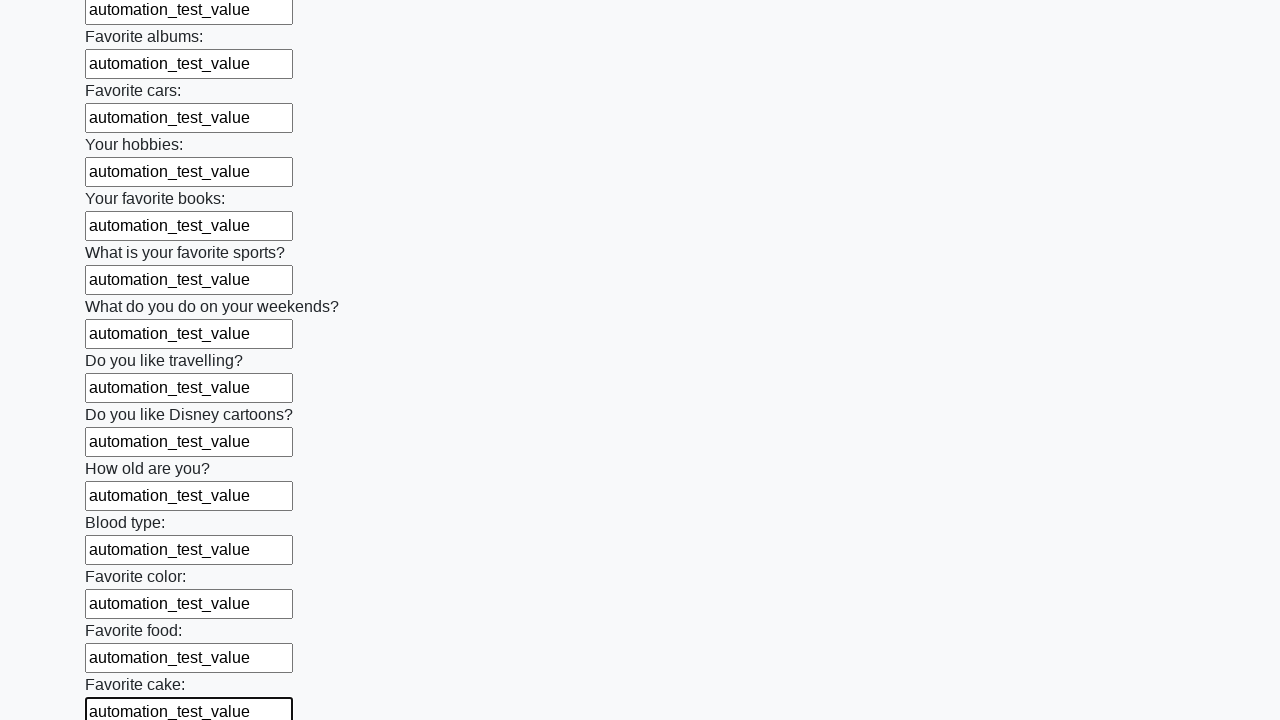

Filled a text input field with 'automation_test_value' on input[type='text'] >> nth=22
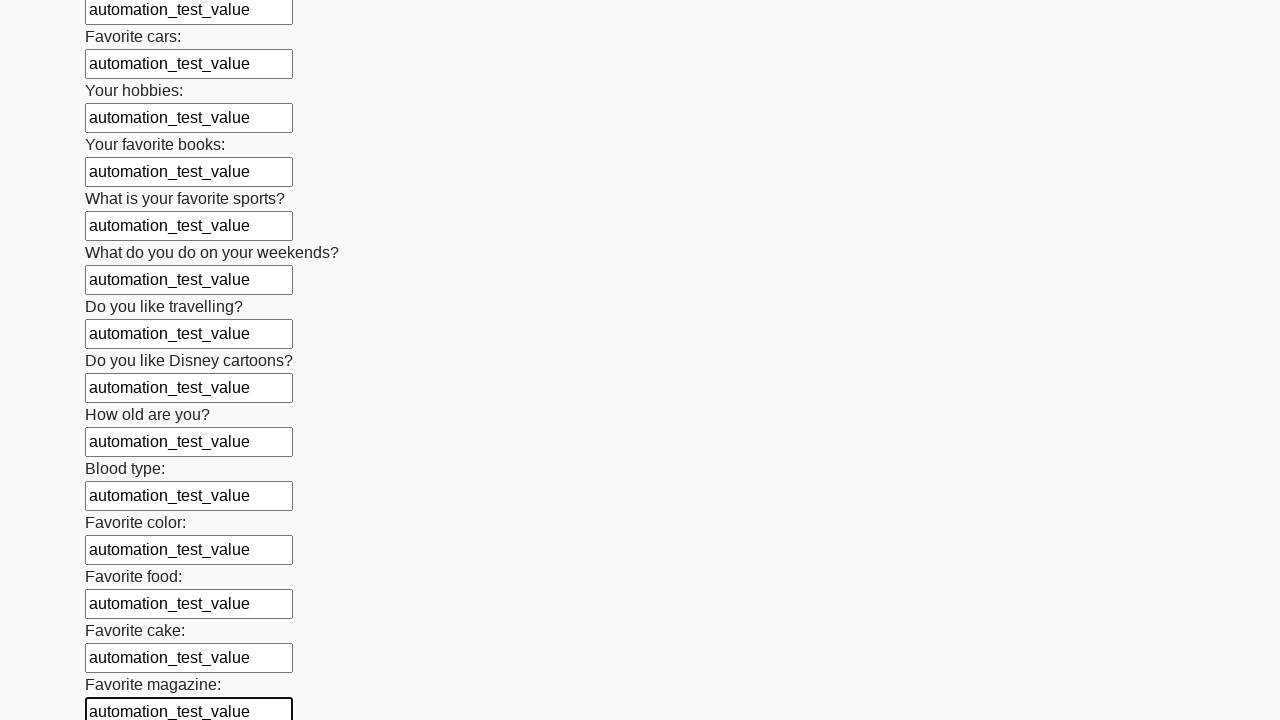

Filled a text input field with 'automation_test_value' on input[type='text'] >> nth=23
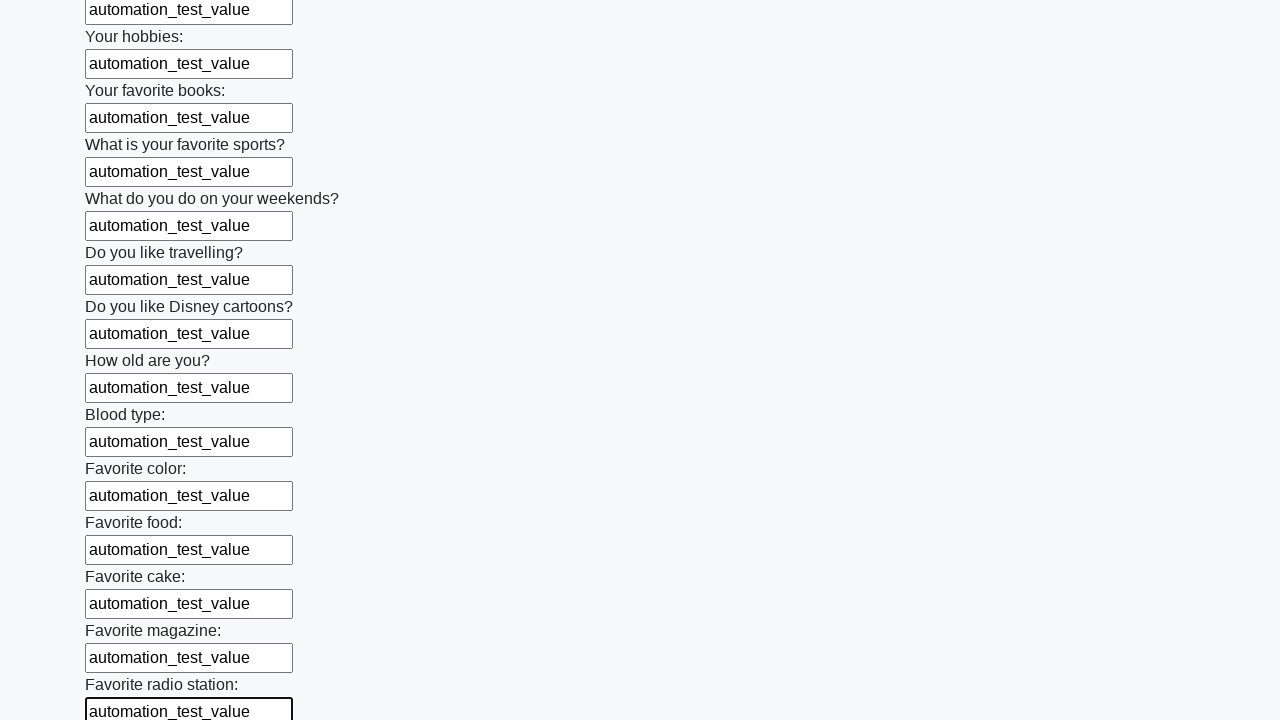

Filled a text input field with 'automation_test_value' on input[type='text'] >> nth=24
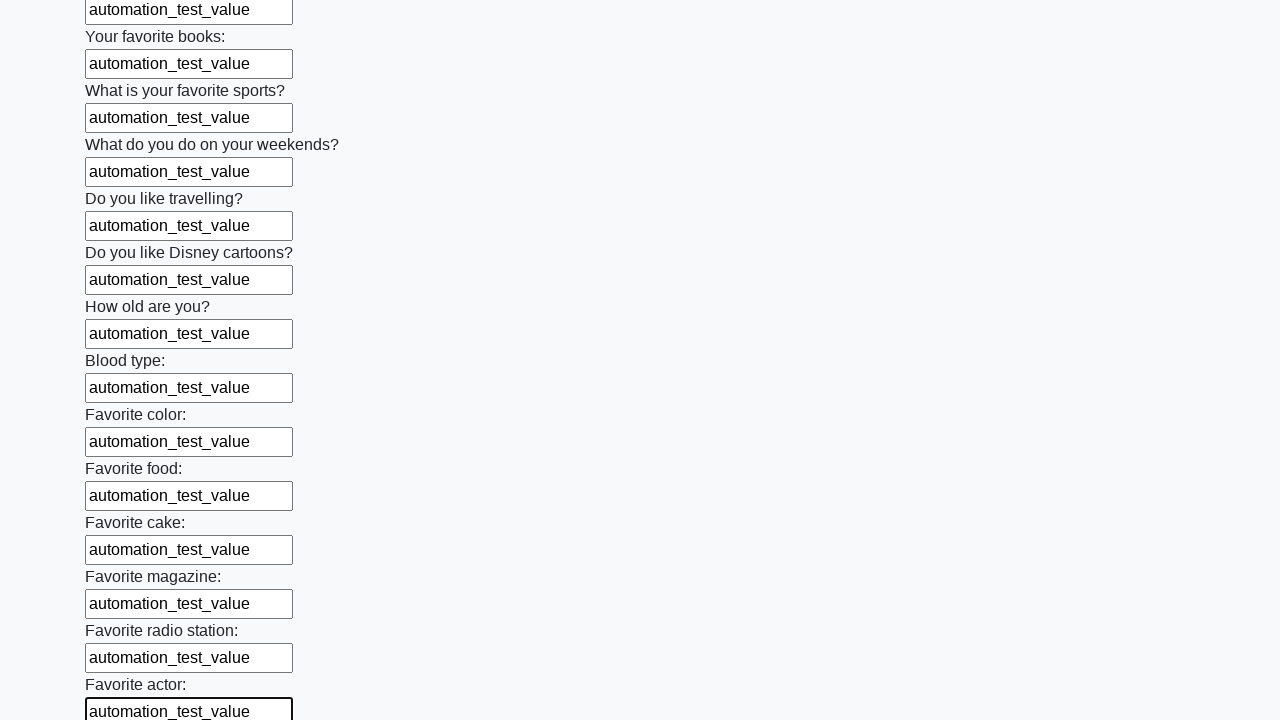

Filled a text input field with 'automation_test_value' on input[type='text'] >> nth=25
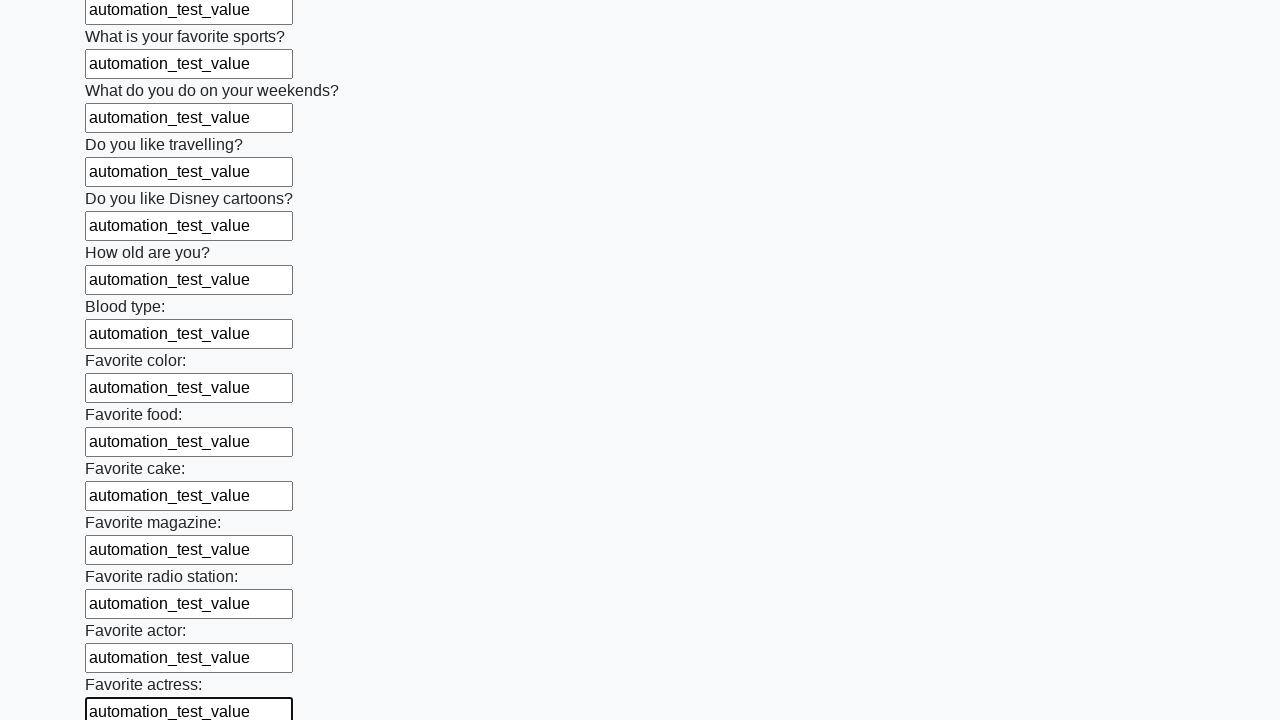

Filled a text input field with 'automation_test_value' on input[type='text'] >> nth=26
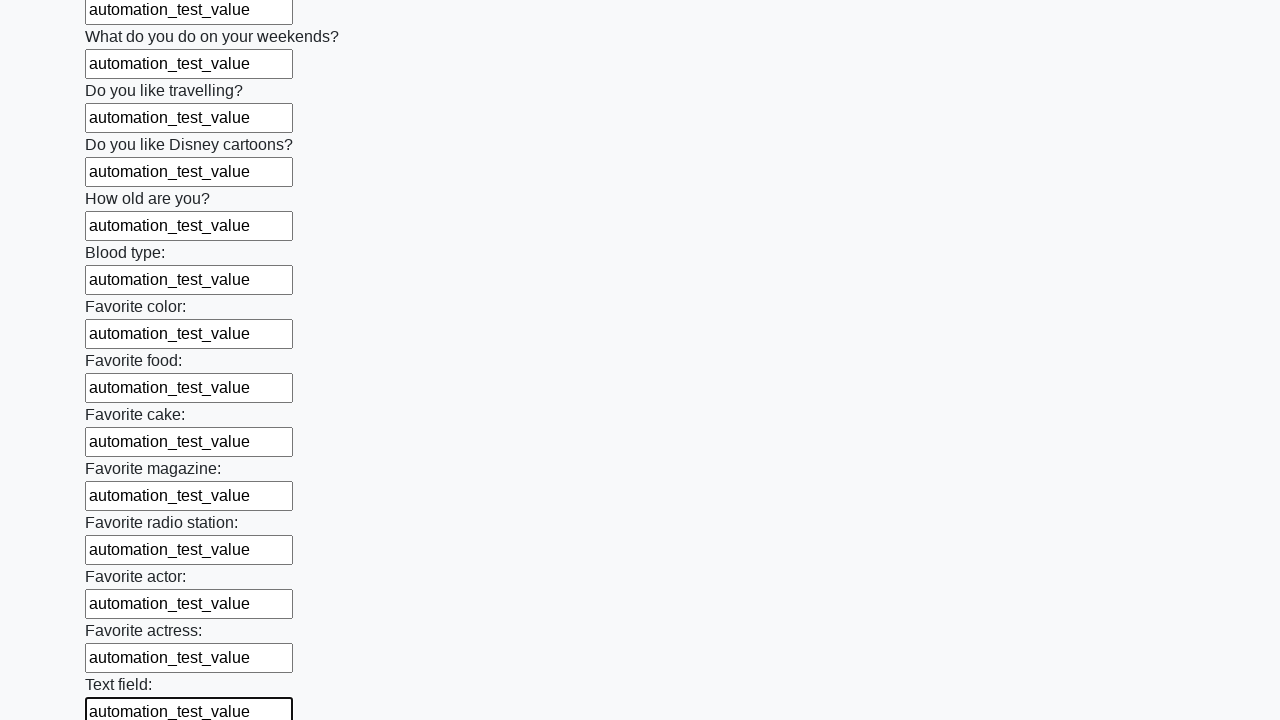

Filled a text input field with 'automation_test_value' on input[type='text'] >> nth=27
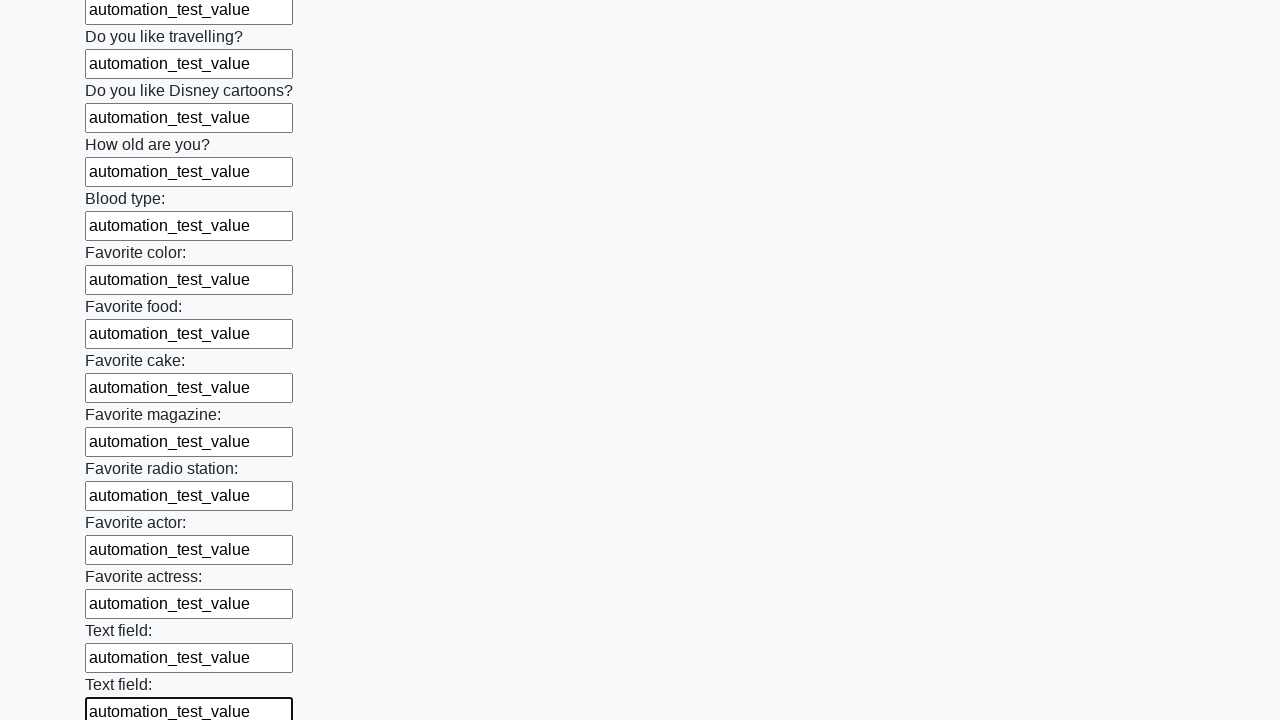

Filled a text input field with 'automation_test_value' on input[type='text'] >> nth=28
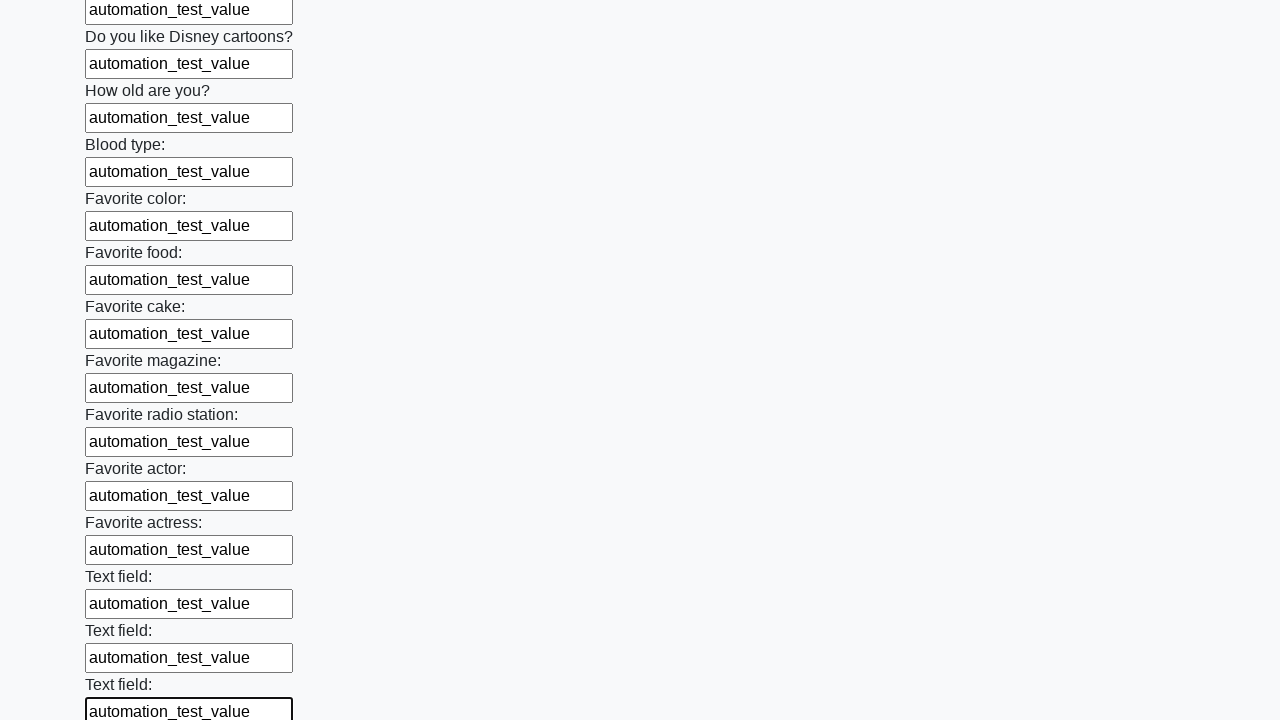

Filled a text input field with 'automation_test_value' on input[type='text'] >> nth=29
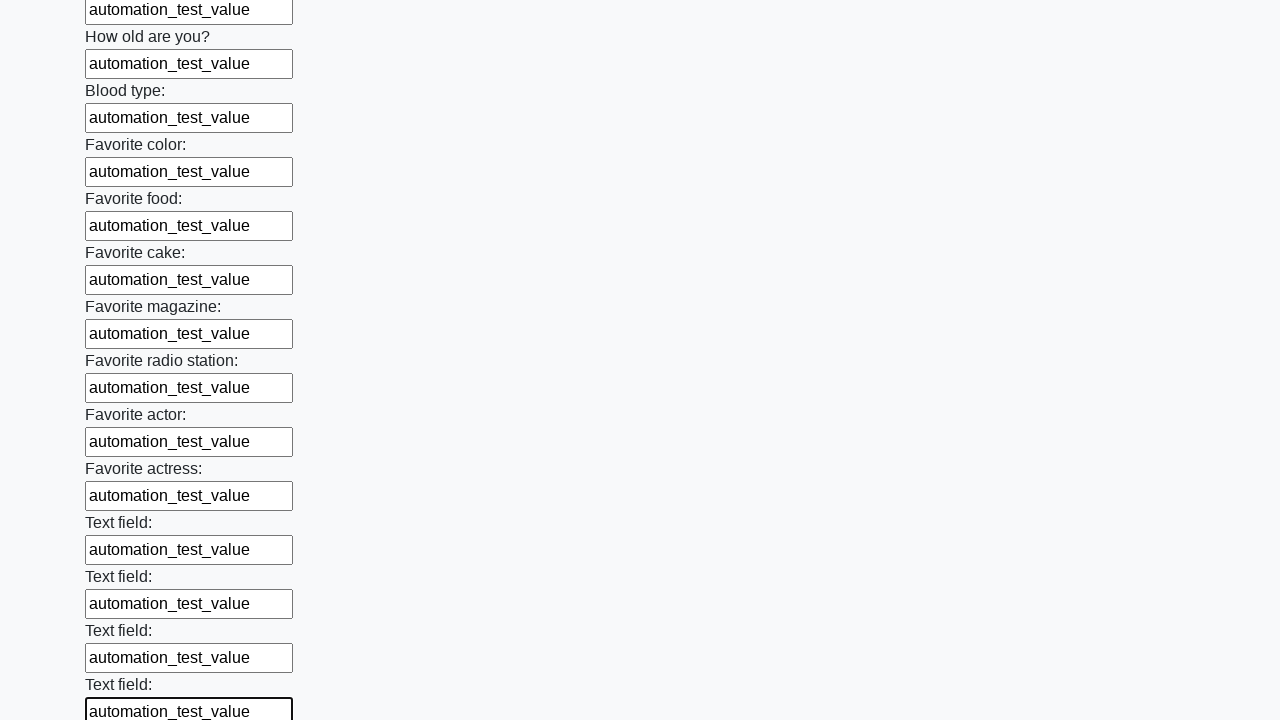

Filled a text input field with 'automation_test_value' on input[type='text'] >> nth=30
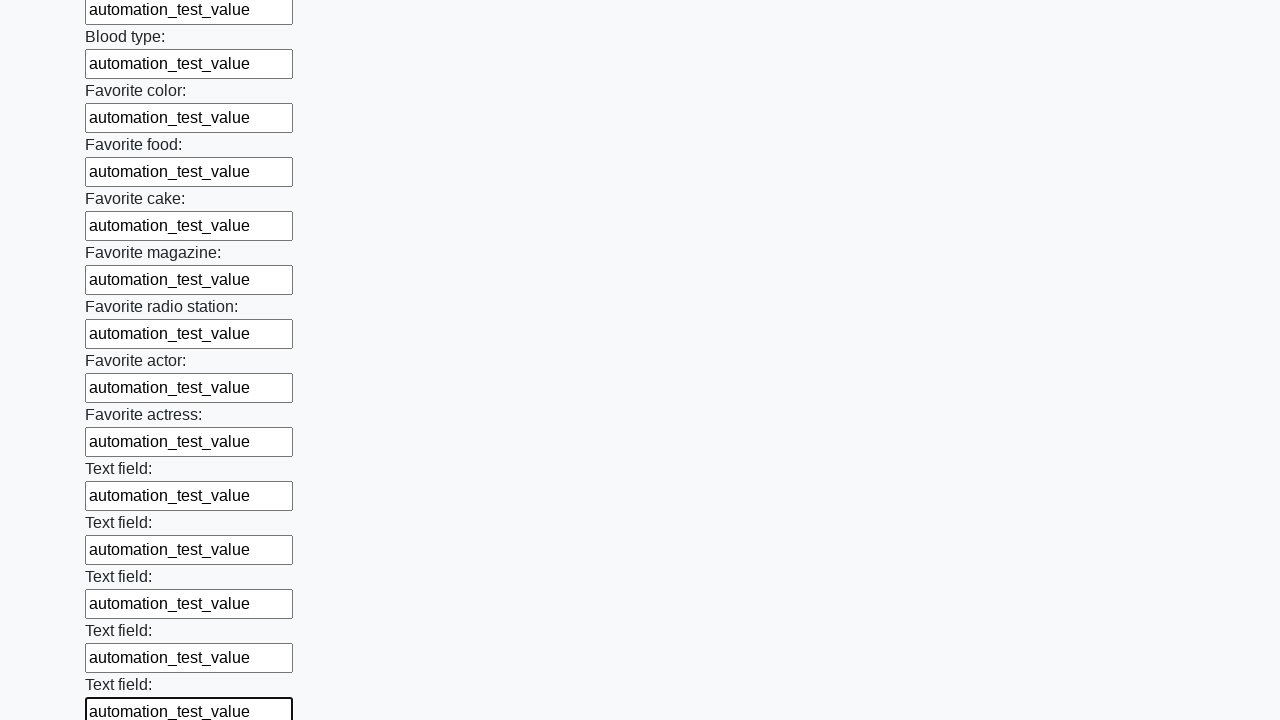

Filled a text input field with 'automation_test_value' on input[type='text'] >> nth=31
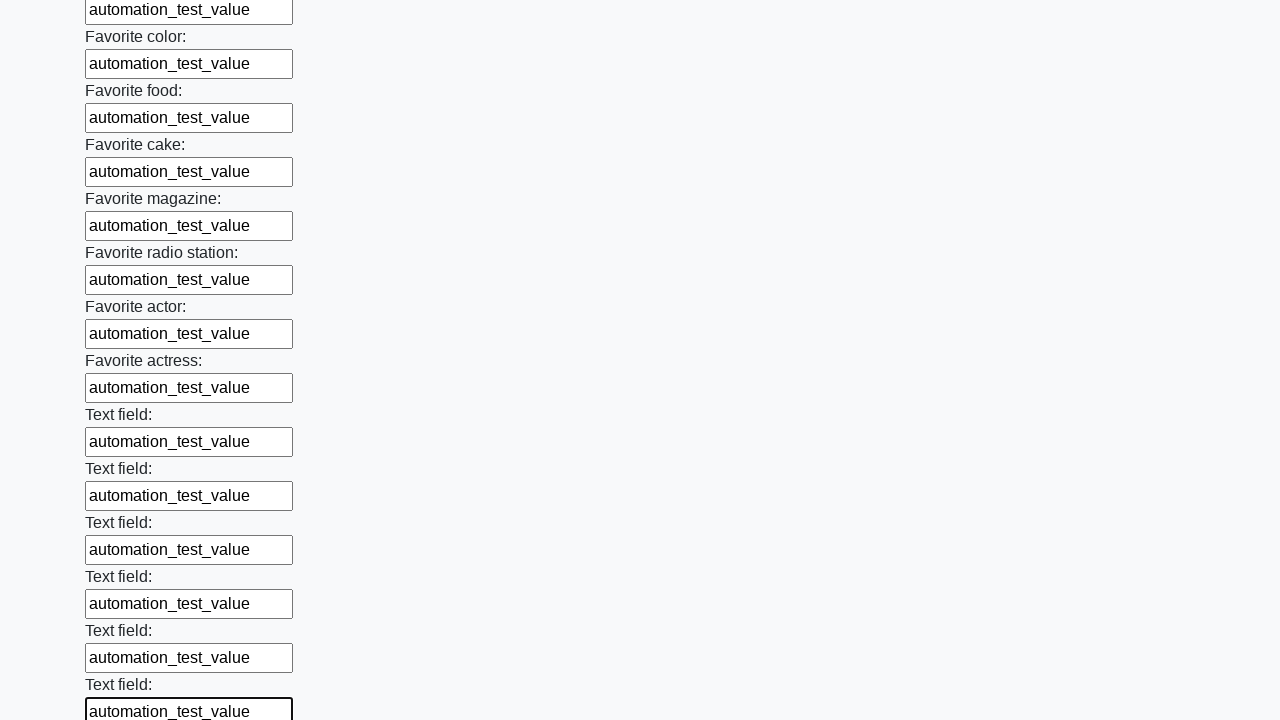

Filled a text input field with 'automation_test_value' on input[type='text'] >> nth=32
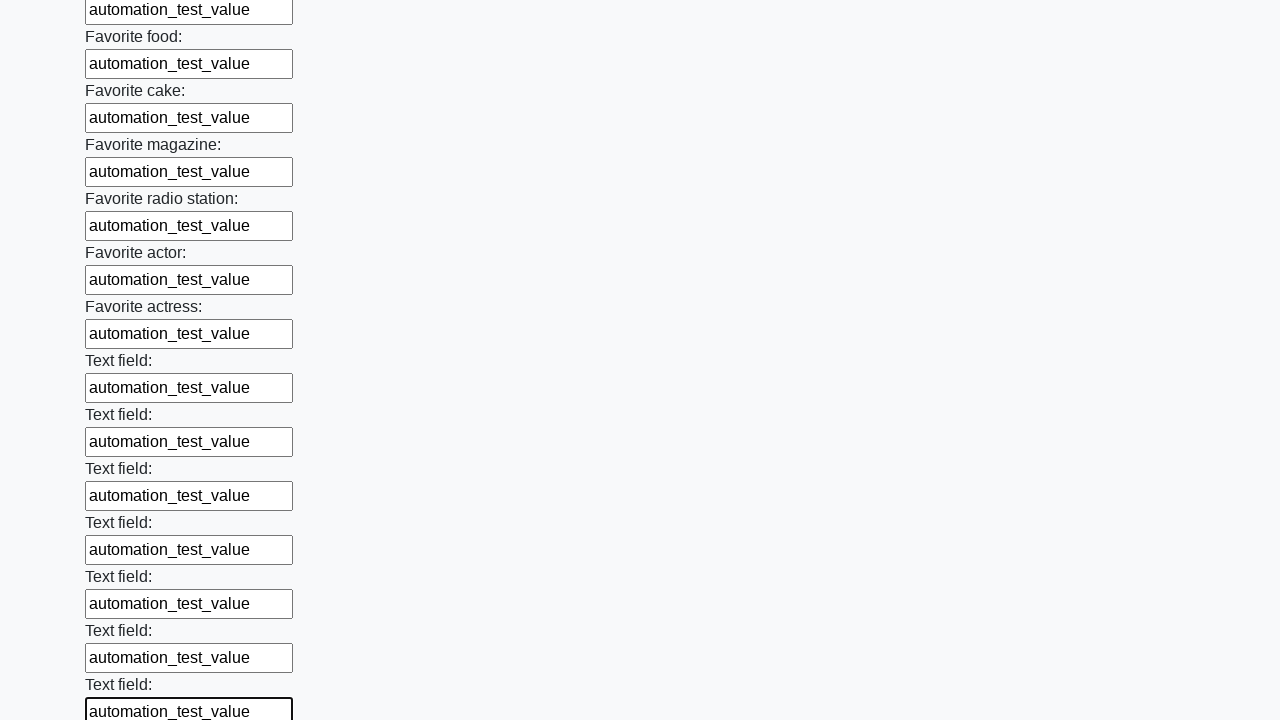

Filled a text input field with 'automation_test_value' on input[type='text'] >> nth=33
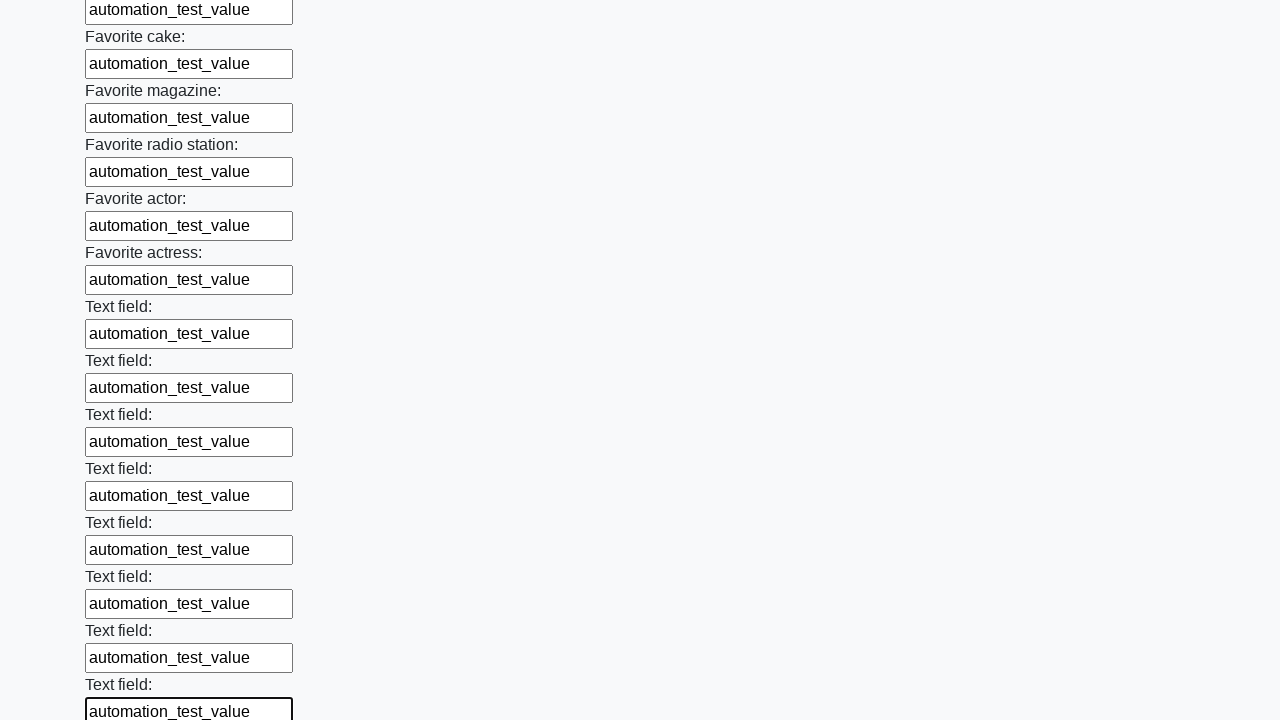

Filled a text input field with 'automation_test_value' on input[type='text'] >> nth=34
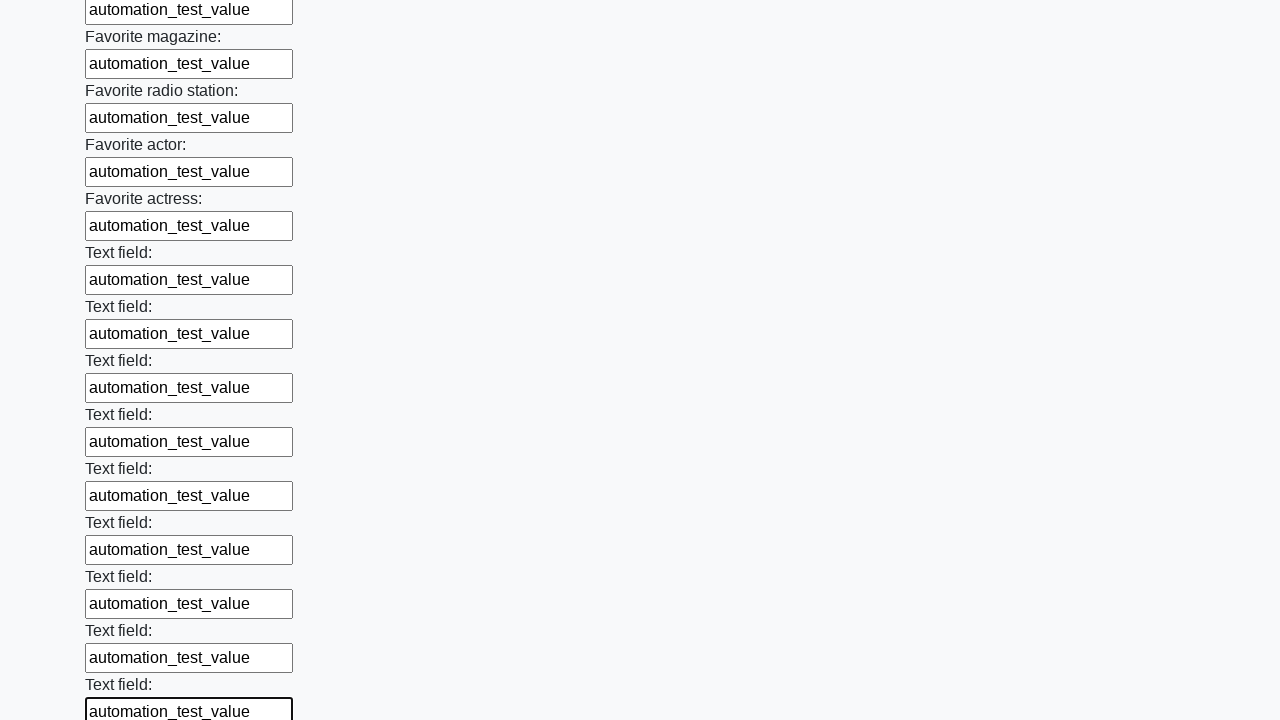

Filled a text input field with 'automation_test_value' on input[type='text'] >> nth=35
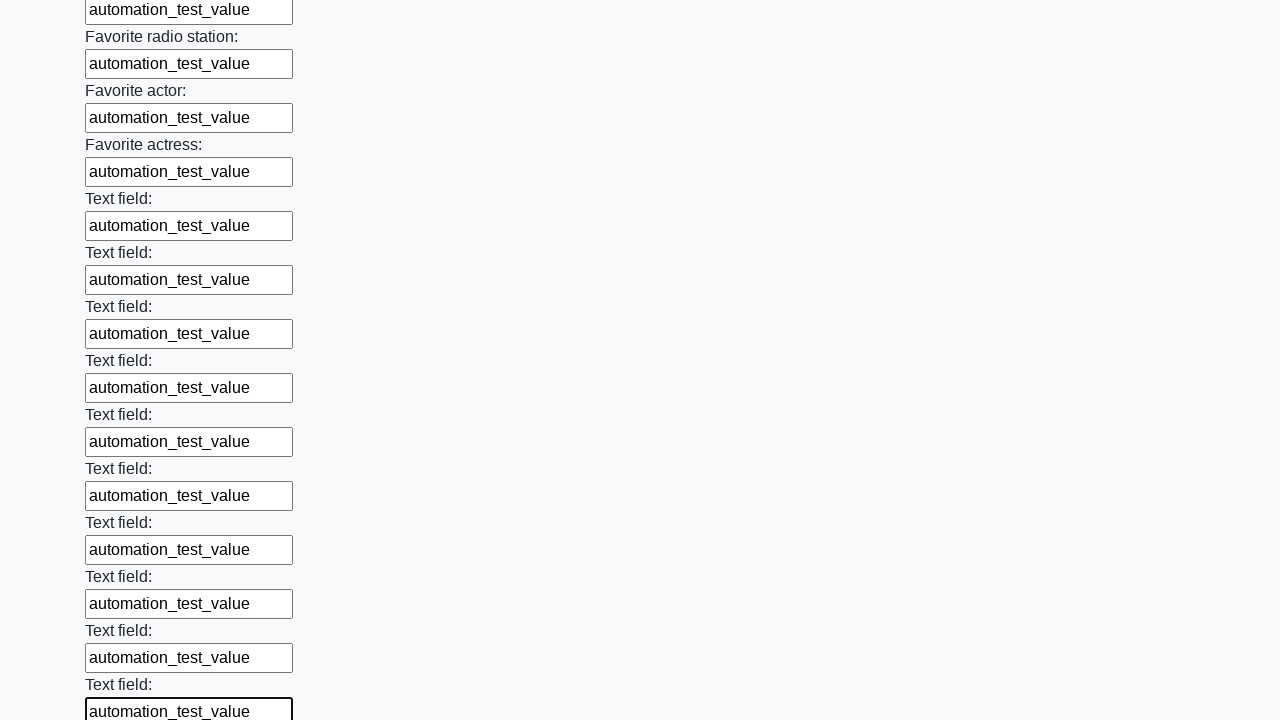

Filled a text input field with 'automation_test_value' on input[type='text'] >> nth=36
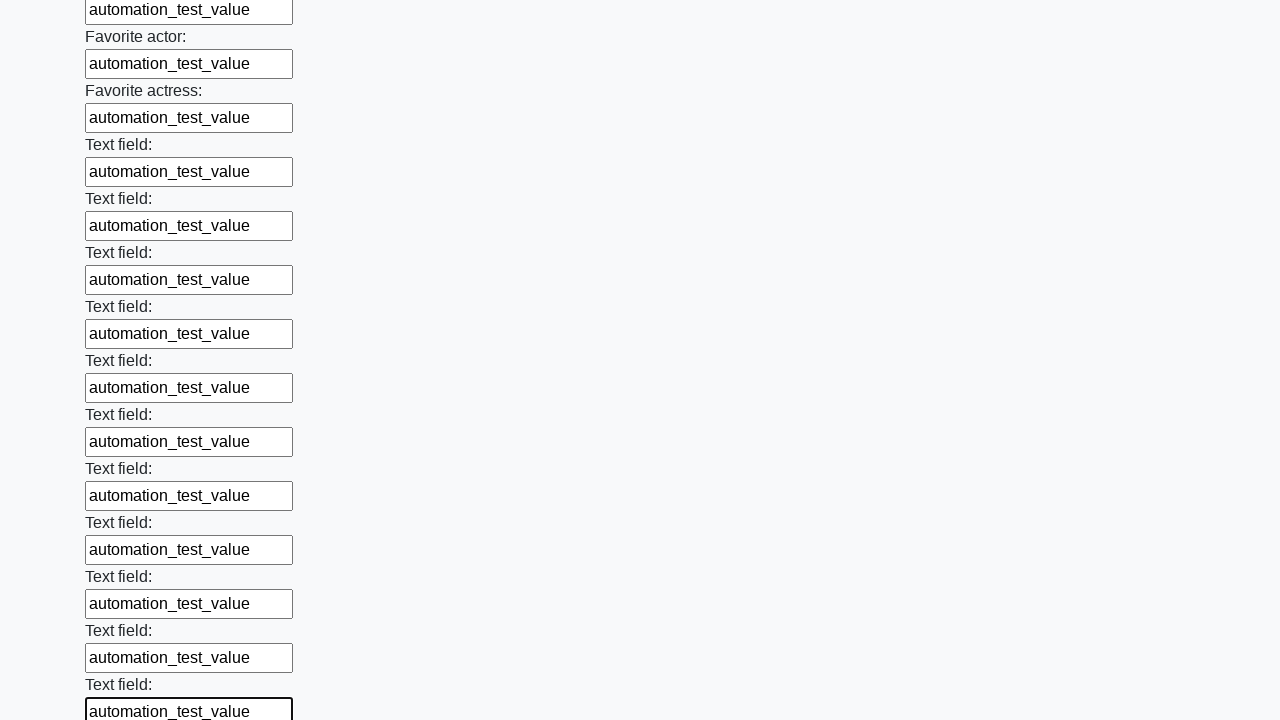

Filled a text input field with 'automation_test_value' on input[type='text'] >> nth=37
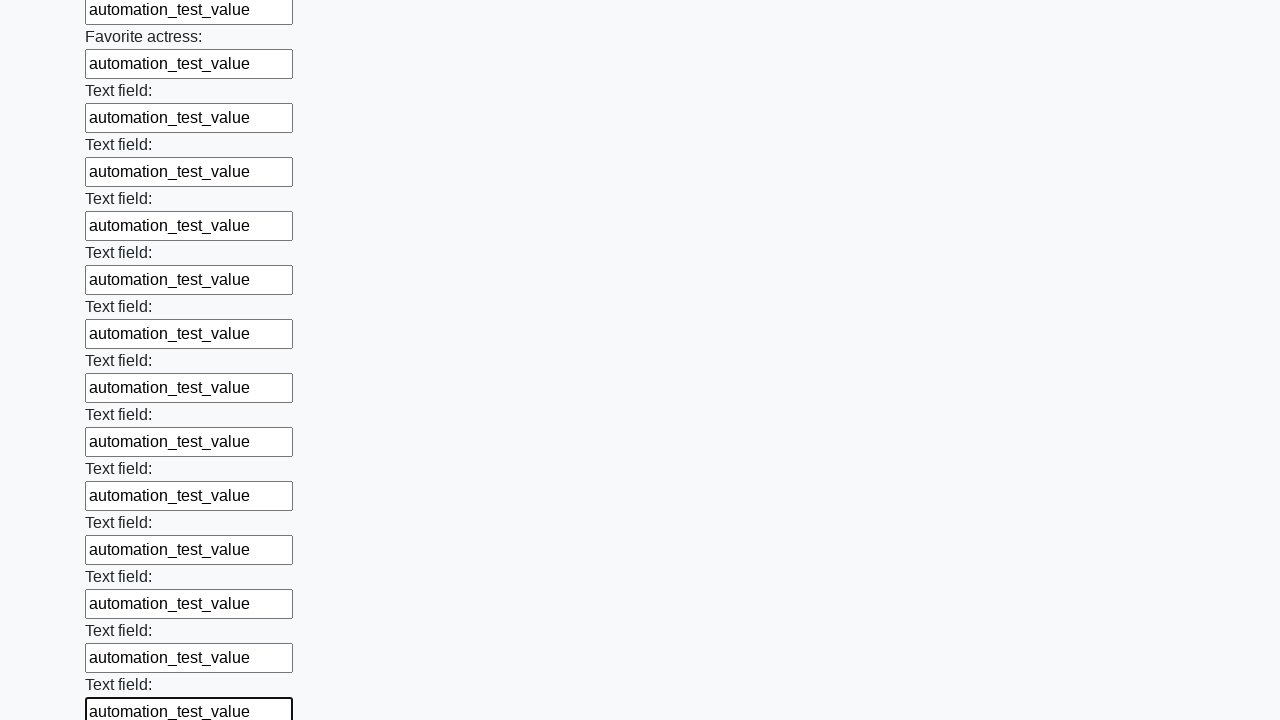

Filled a text input field with 'automation_test_value' on input[type='text'] >> nth=38
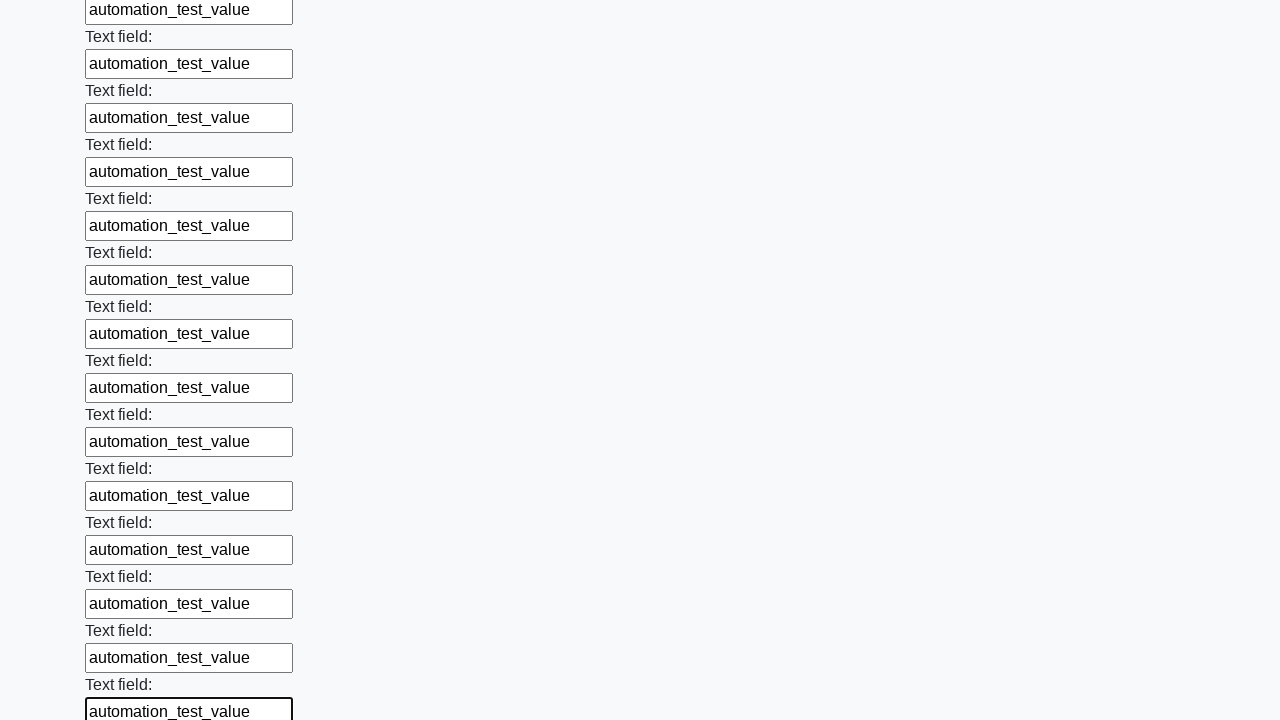

Filled a text input field with 'automation_test_value' on input[type='text'] >> nth=39
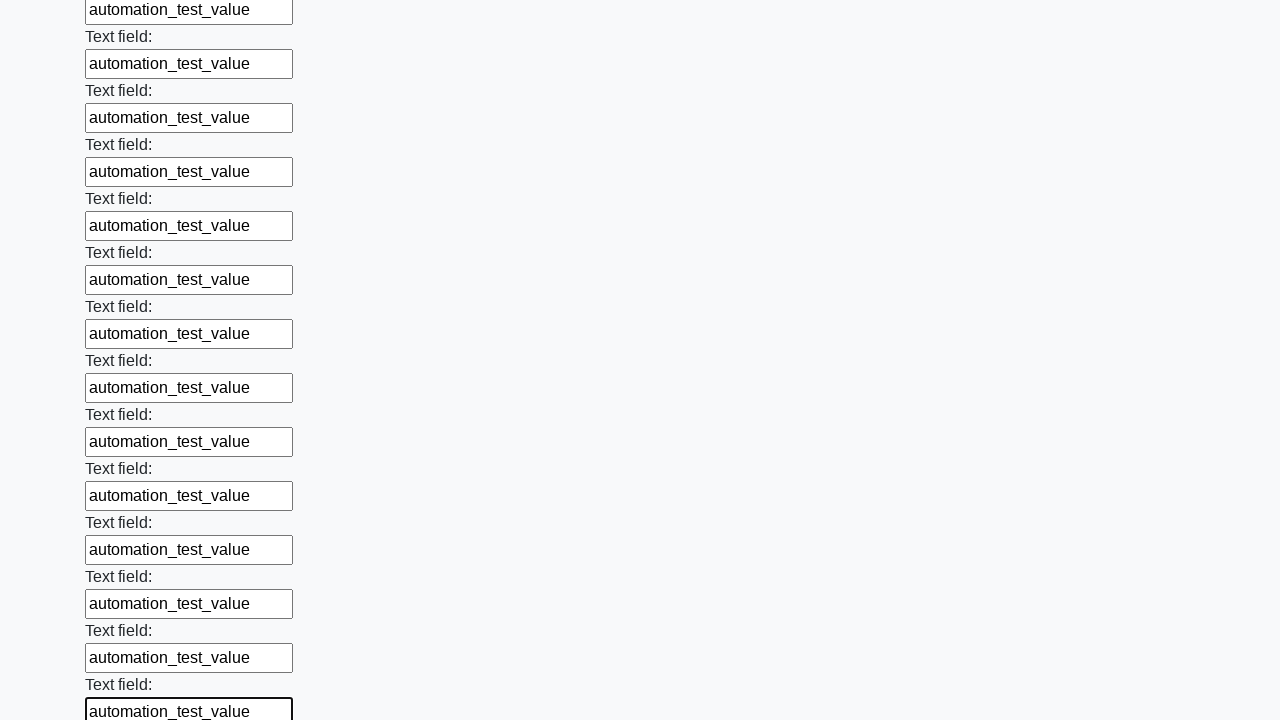

Filled a text input field with 'automation_test_value' on input[type='text'] >> nth=40
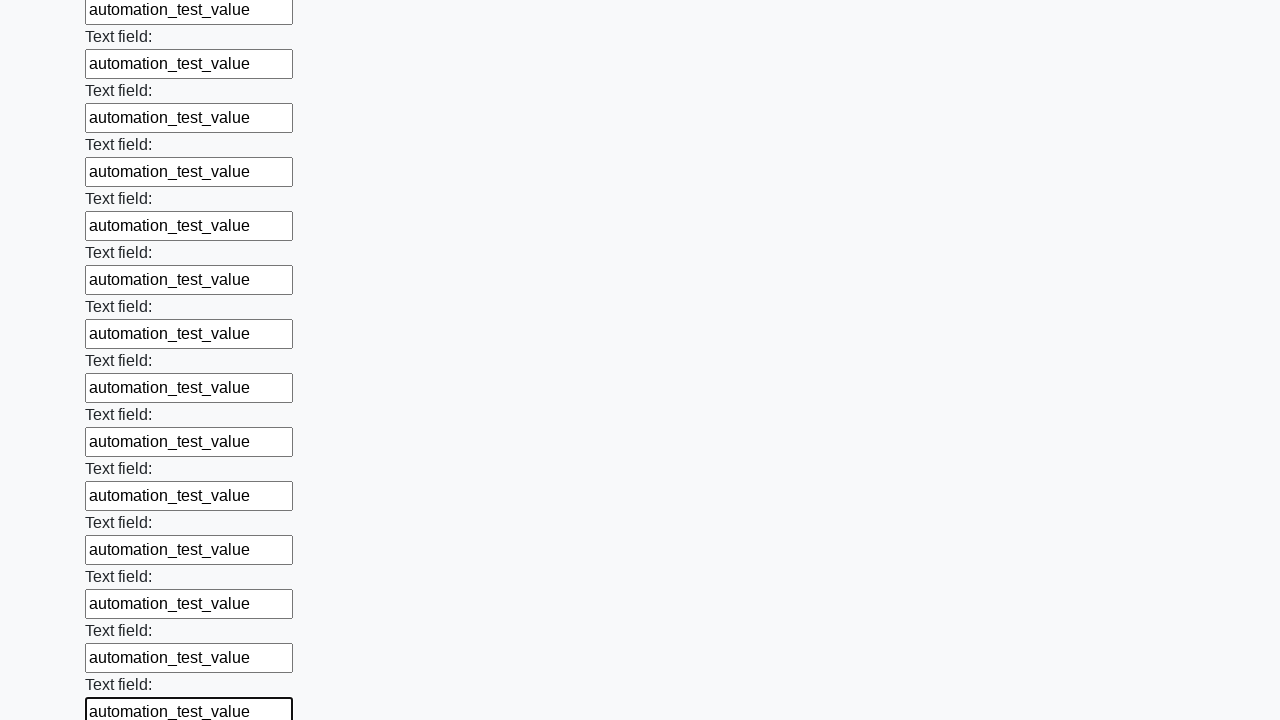

Filled a text input field with 'automation_test_value' on input[type='text'] >> nth=41
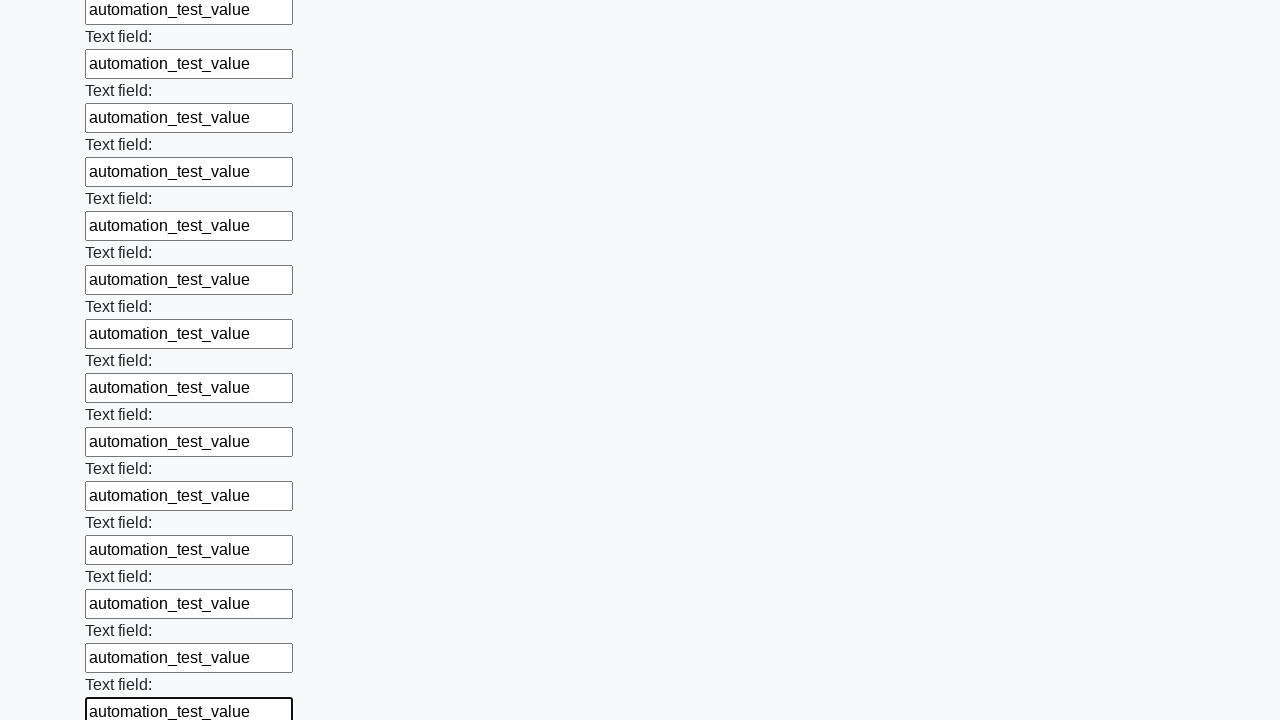

Filled a text input field with 'automation_test_value' on input[type='text'] >> nth=42
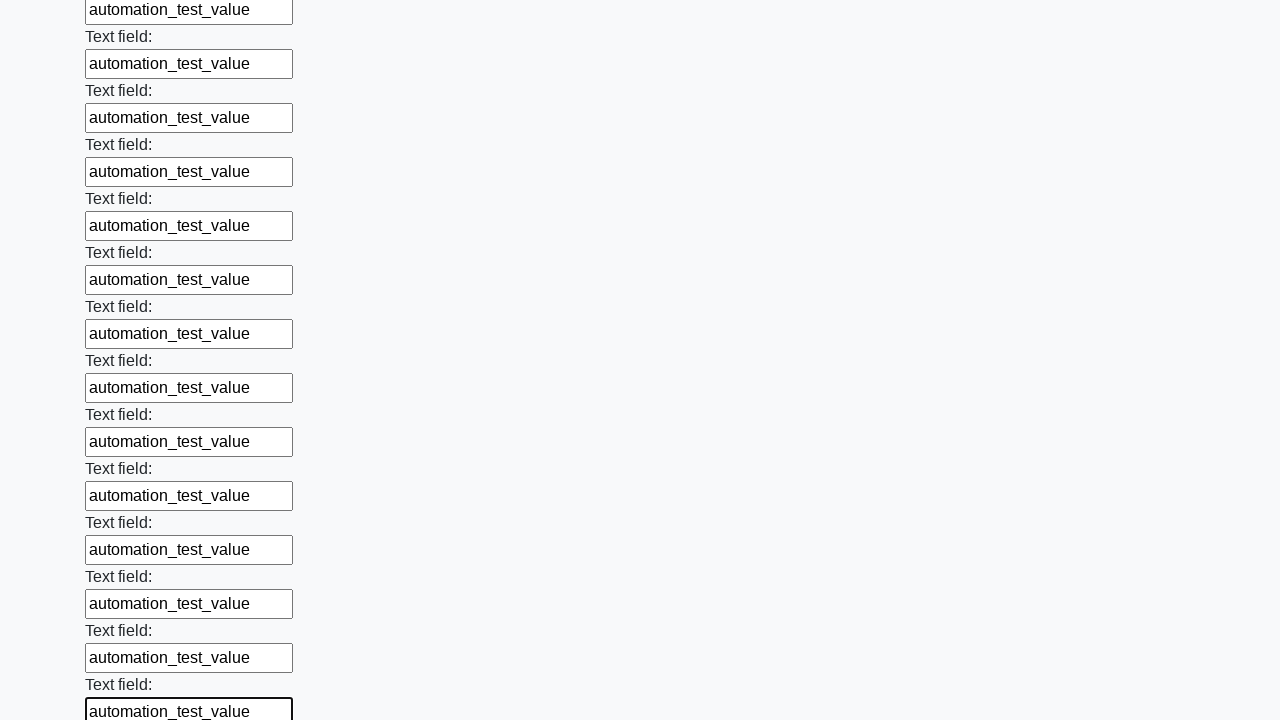

Filled a text input field with 'automation_test_value' on input[type='text'] >> nth=43
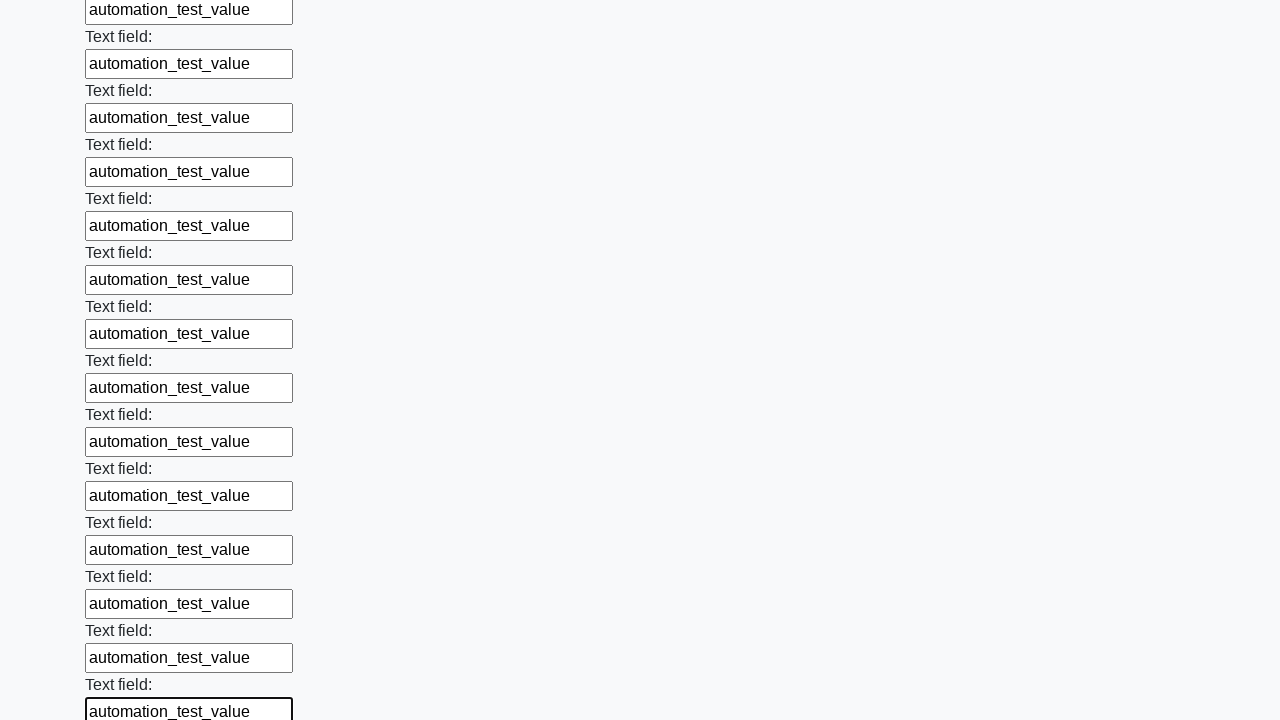

Filled a text input field with 'automation_test_value' on input[type='text'] >> nth=44
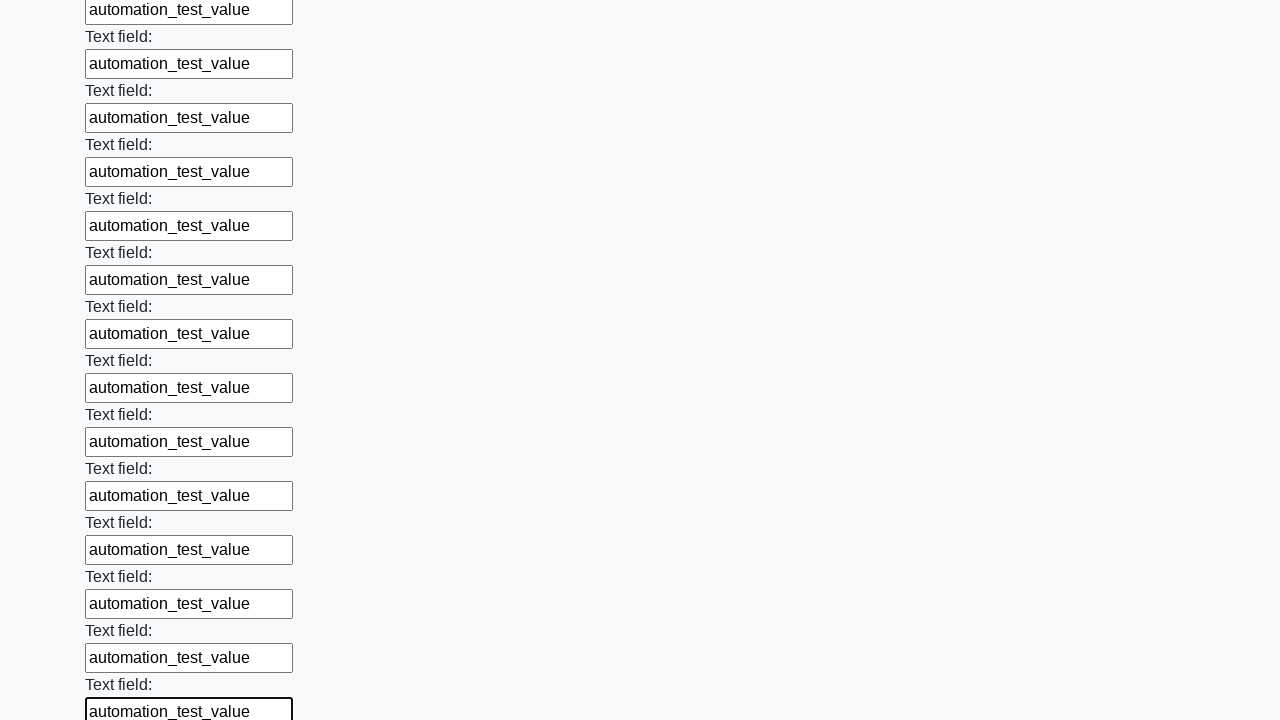

Filled a text input field with 'automation_test_value' on input[type='text'] >> nth=45
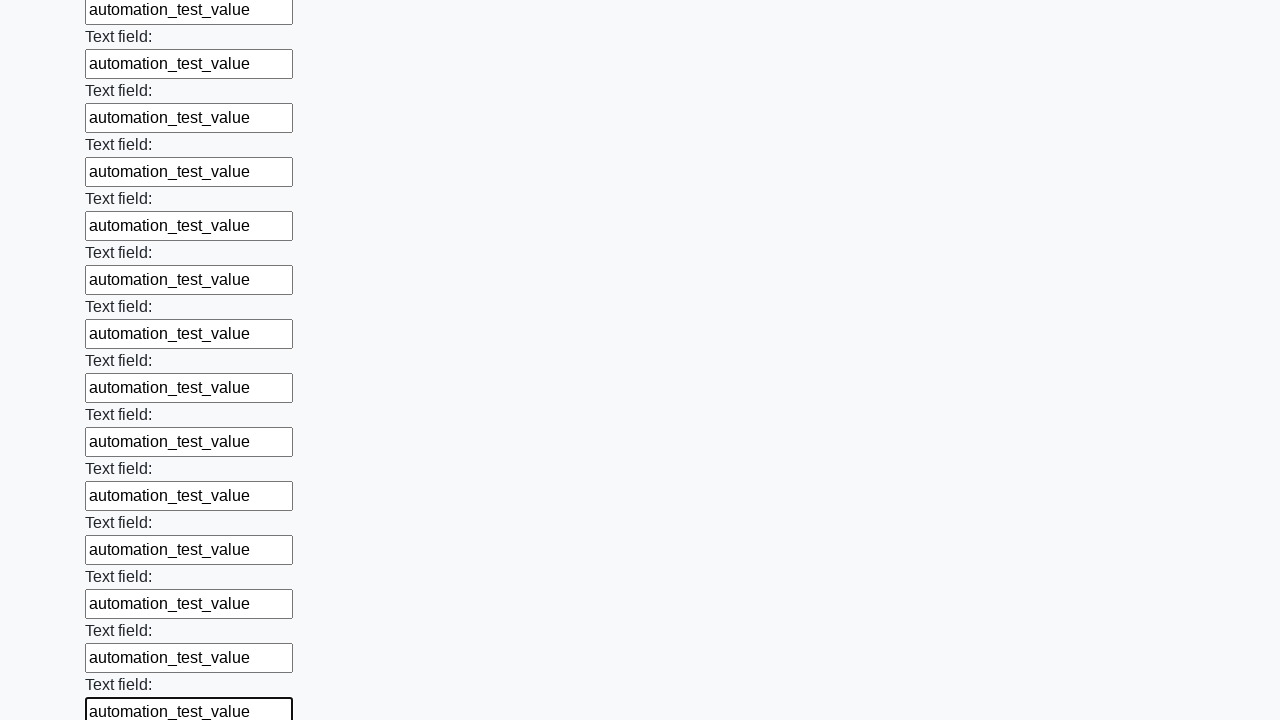

Filled a text input field with 'automation_test_value' on input[type='text'] >> nth=46
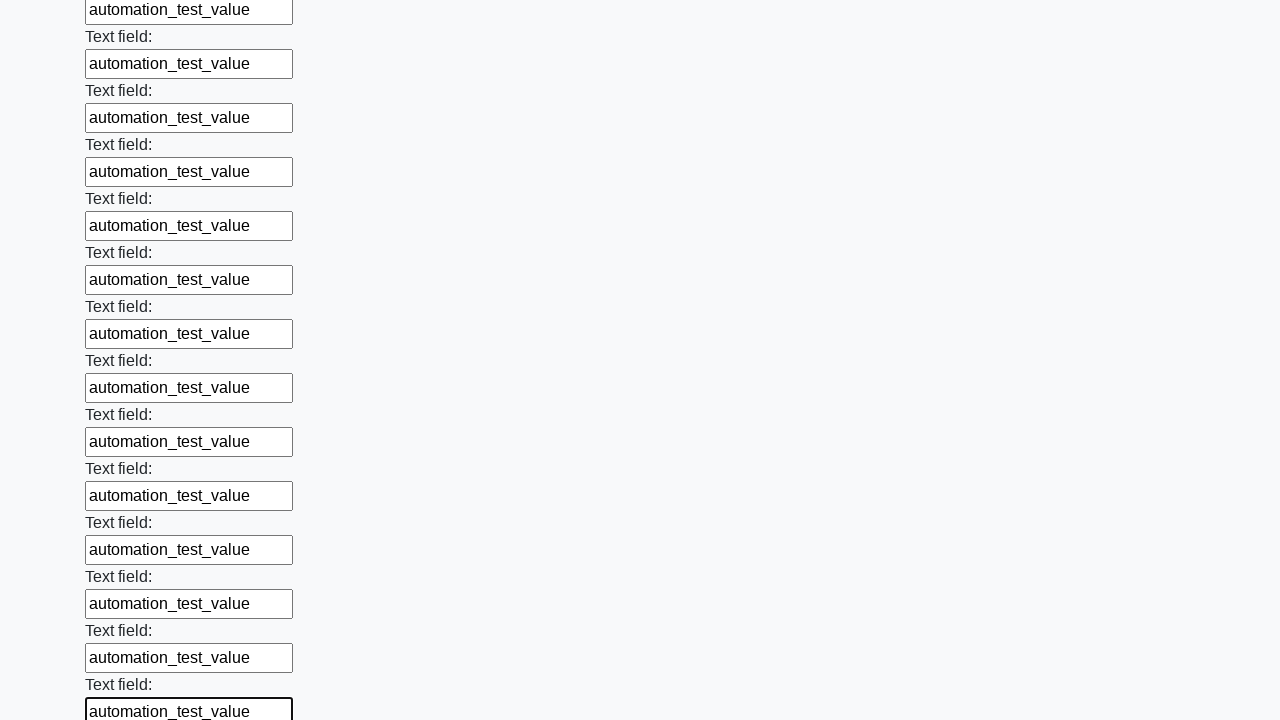

Filled a text input field with 'automation_test_value' on input[type='text'] >> nth=47
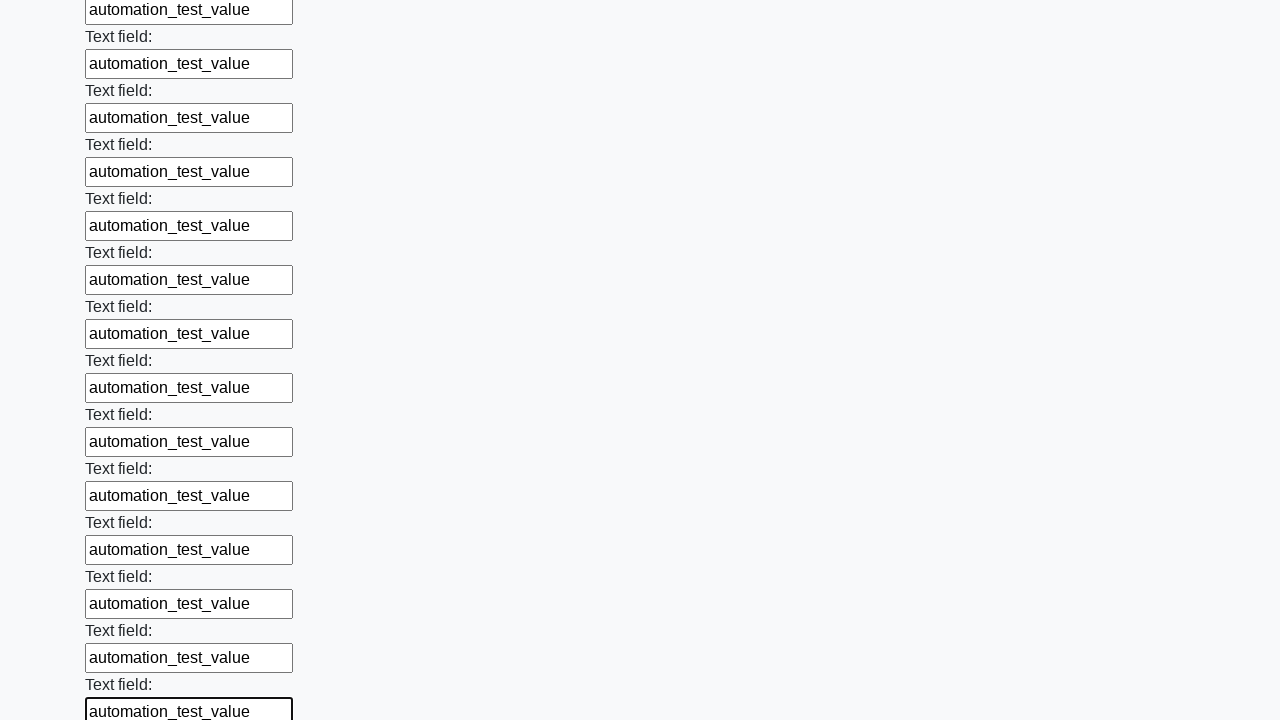

Filled a text input field with 'automation_test_value' on input[type='text'] >> nth=48
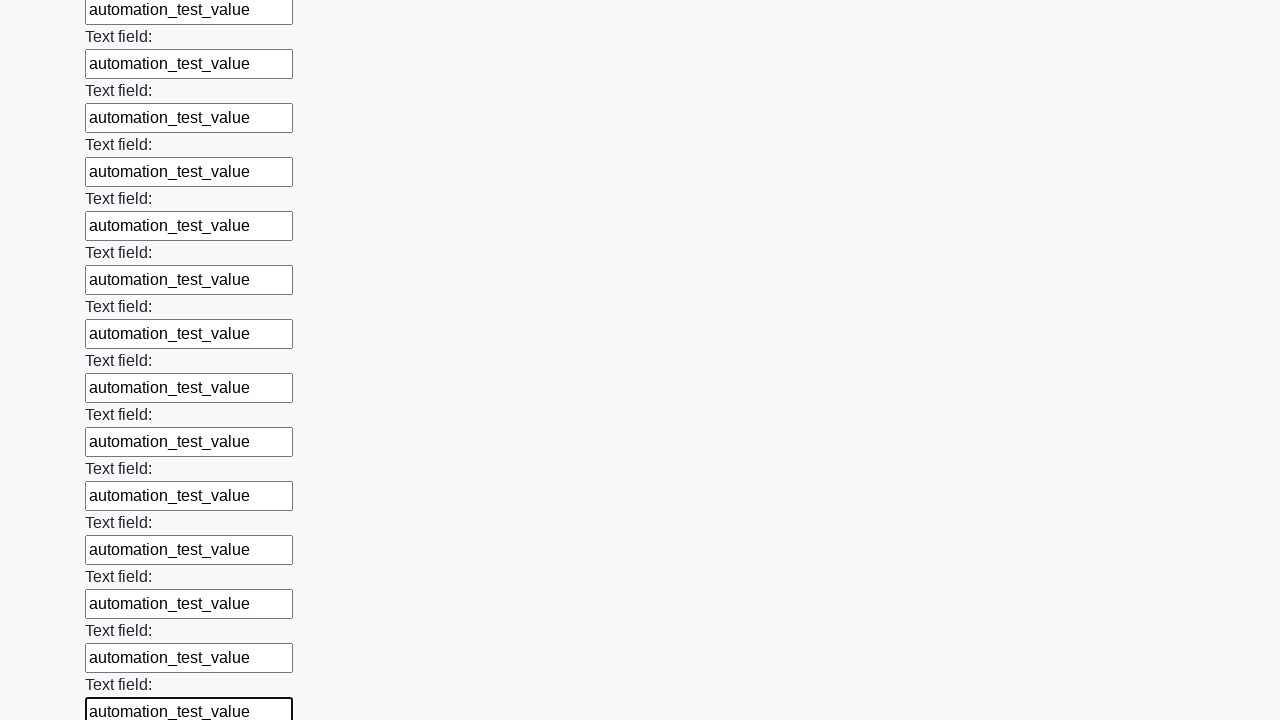

Filled a text input field with 'automation_test_value' on input[type='text'] >> nth=49
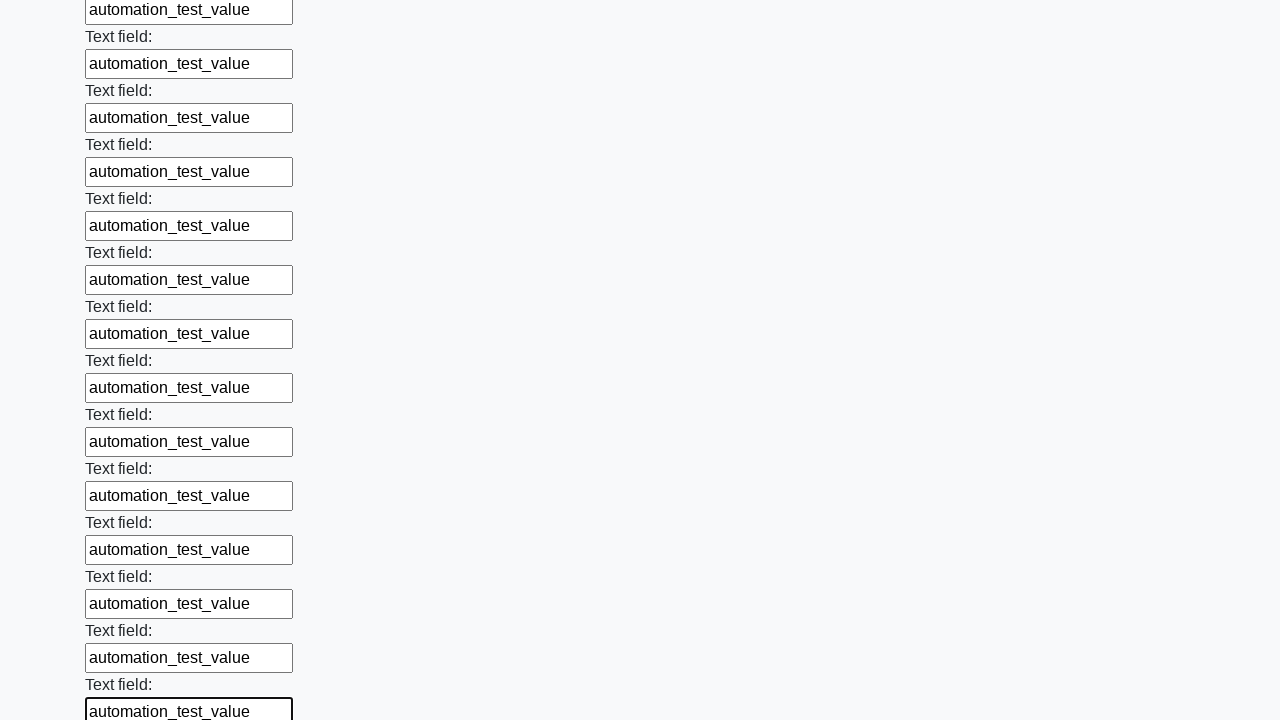

Filled a text input field with 'automation_test_value' on input[type='text'] >> nth=50
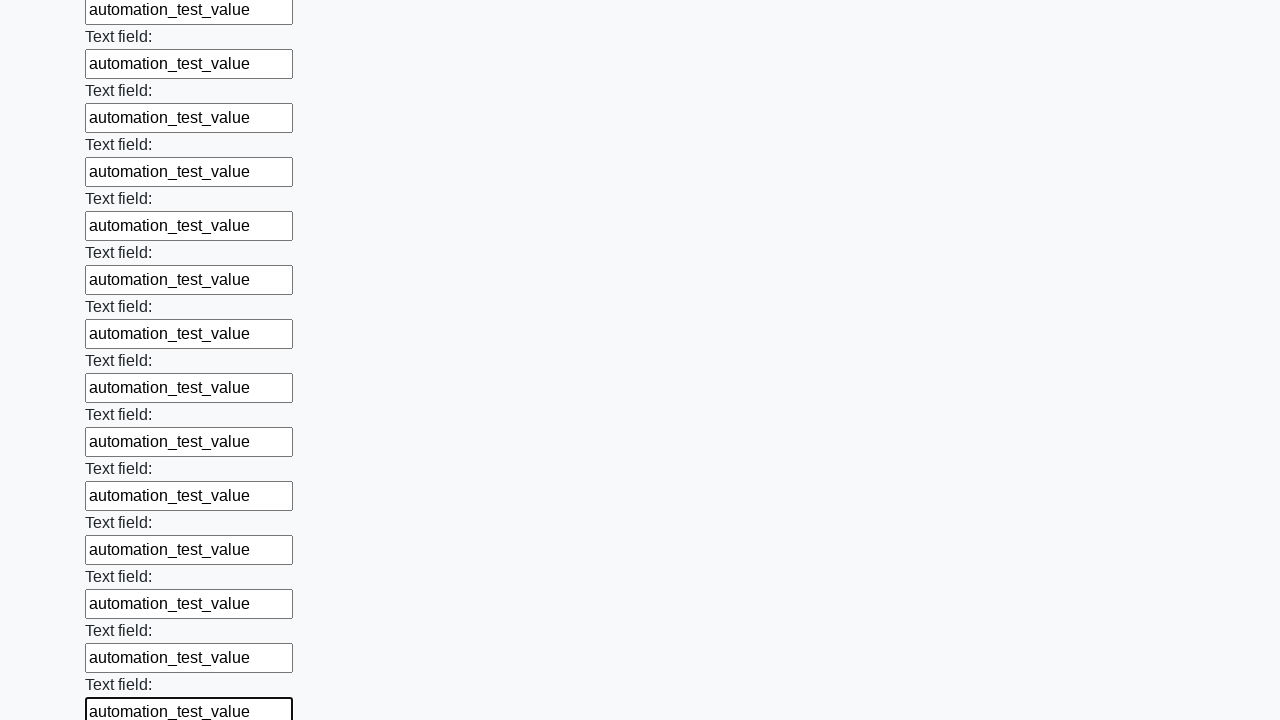

Filled a text input field with 'automation_test_value' on input[type='text'] >> nth=51
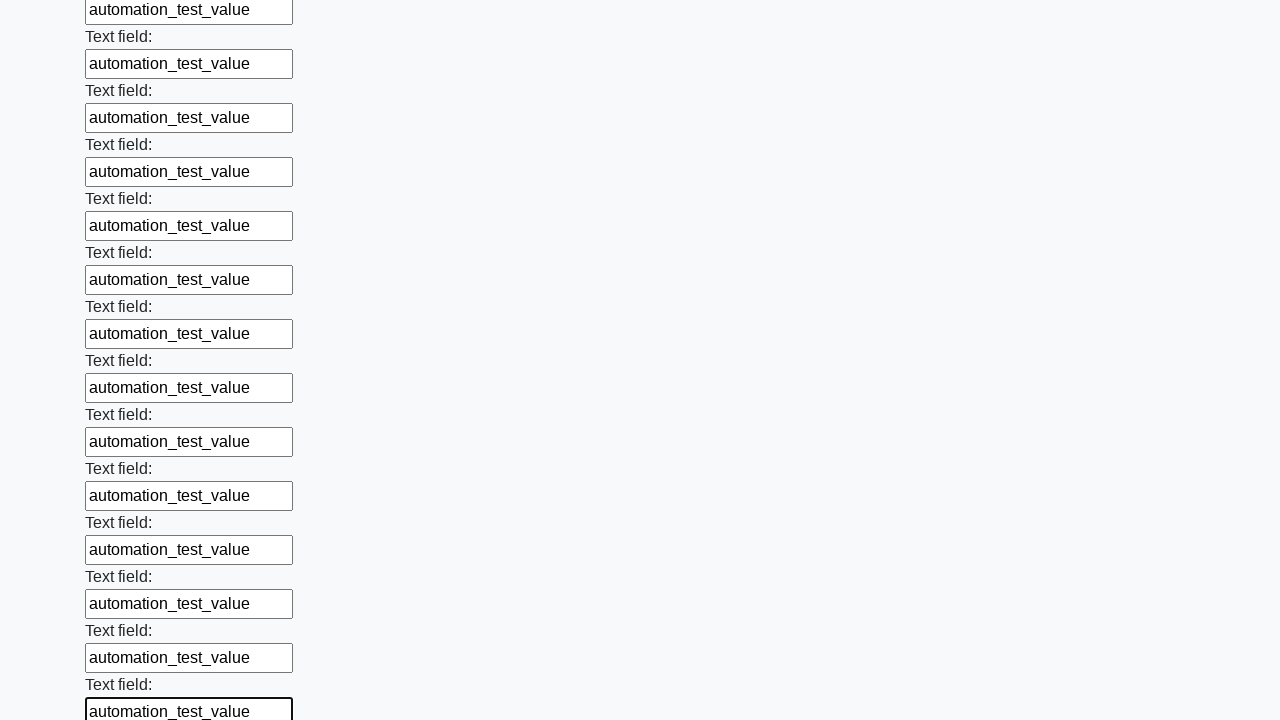

Filled a text input field with 'automation_test_value' on input[type='text'] >> nth=52
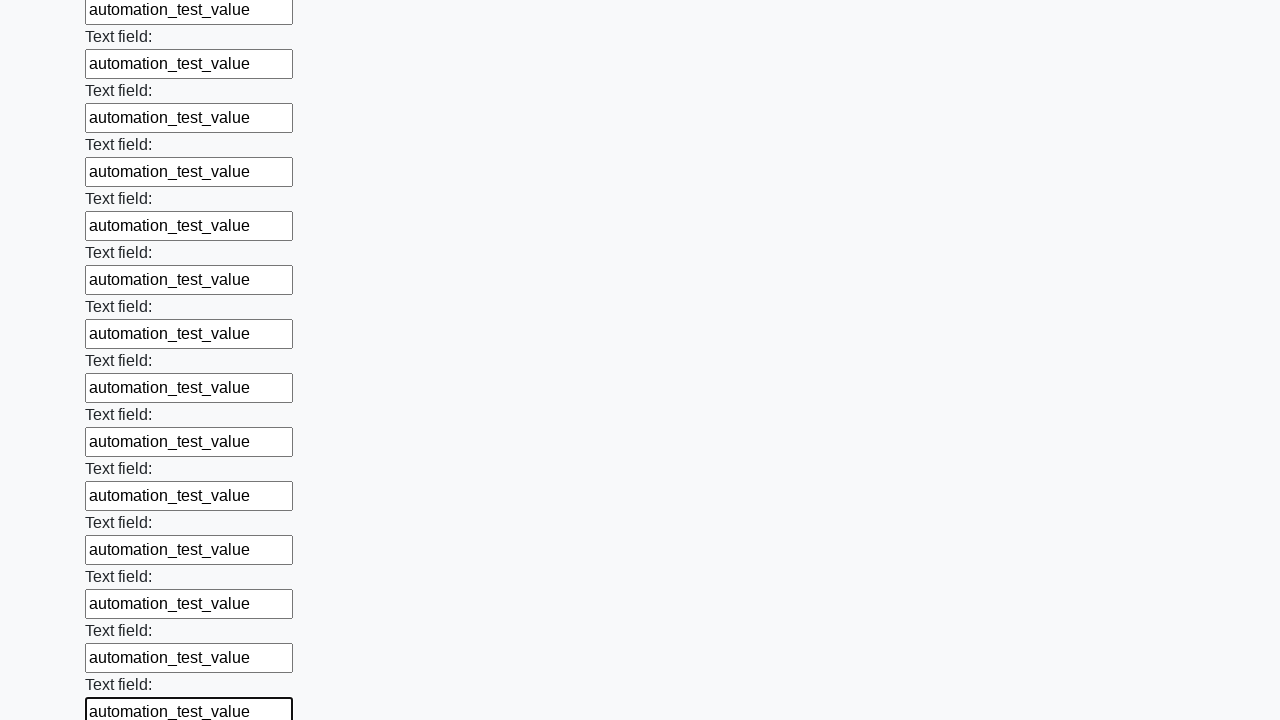

Filled a text input field with 'automation_test_value' on input[type='text'] >> nth=53
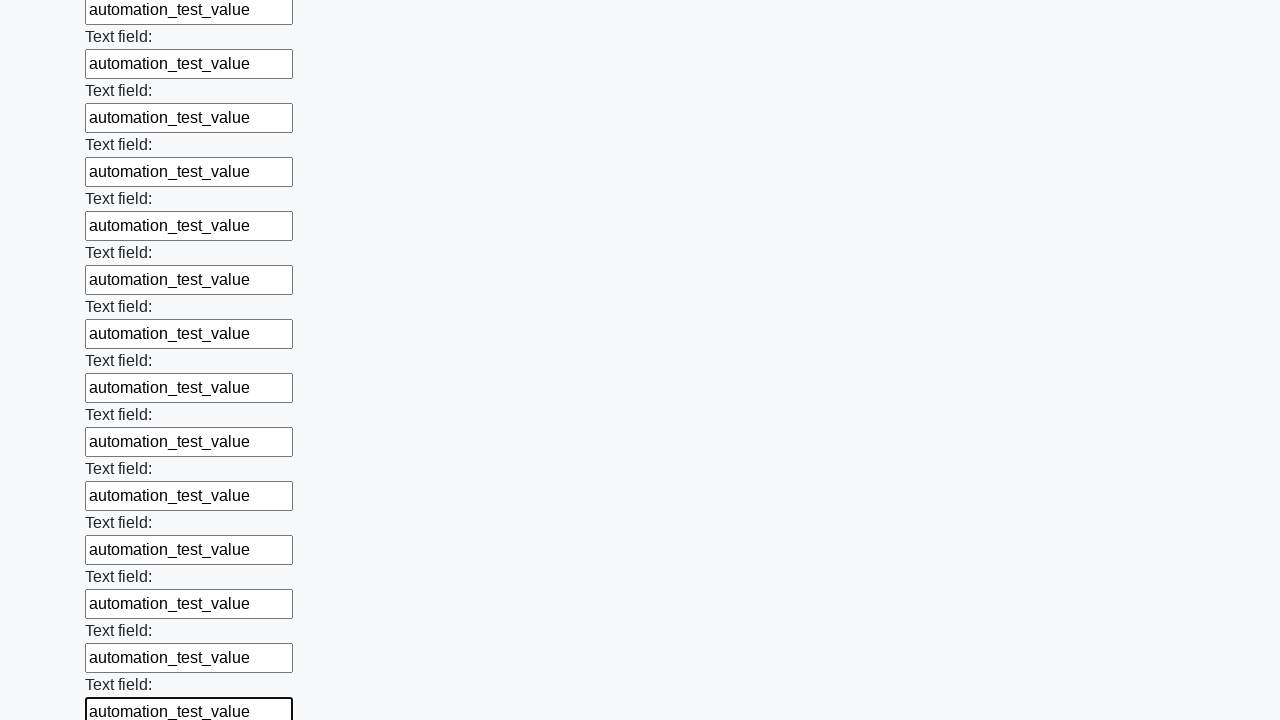

Filled a text input field with 'automation_test_value' on input[type='text'] >> nth=54
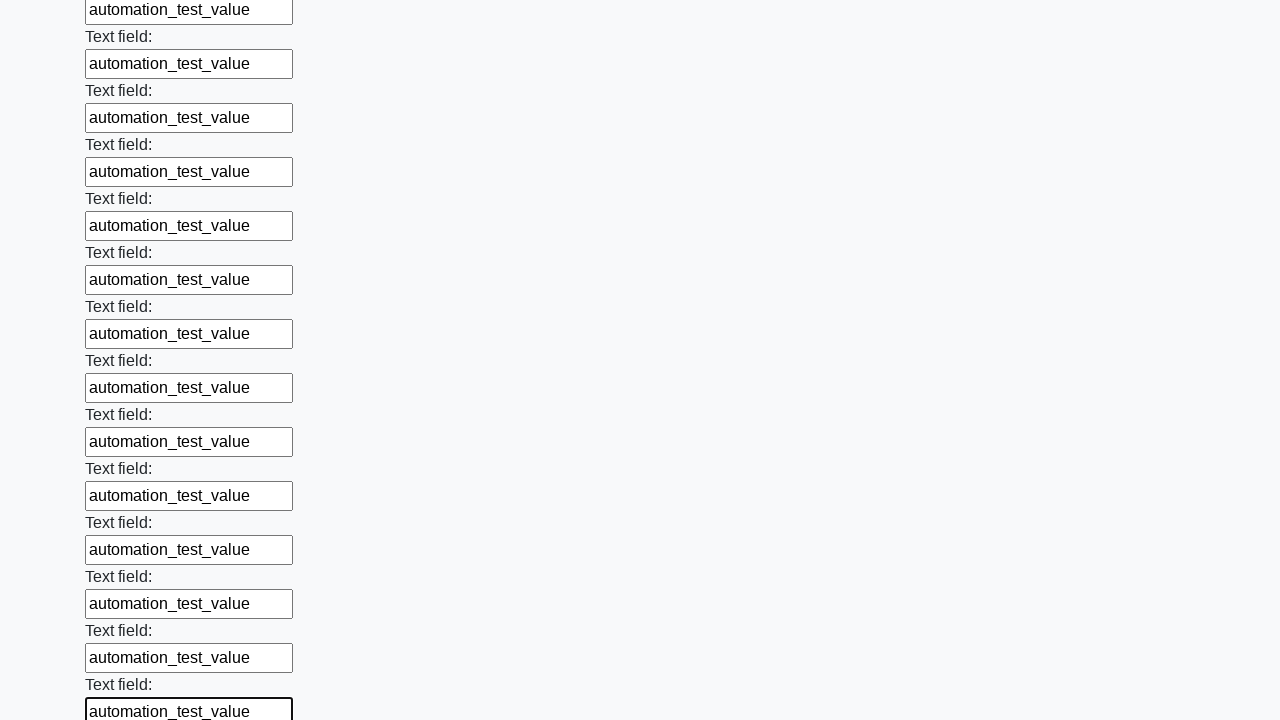

Filled a text input field with 'automation_test_value' on input[type='text'] >> nth=55
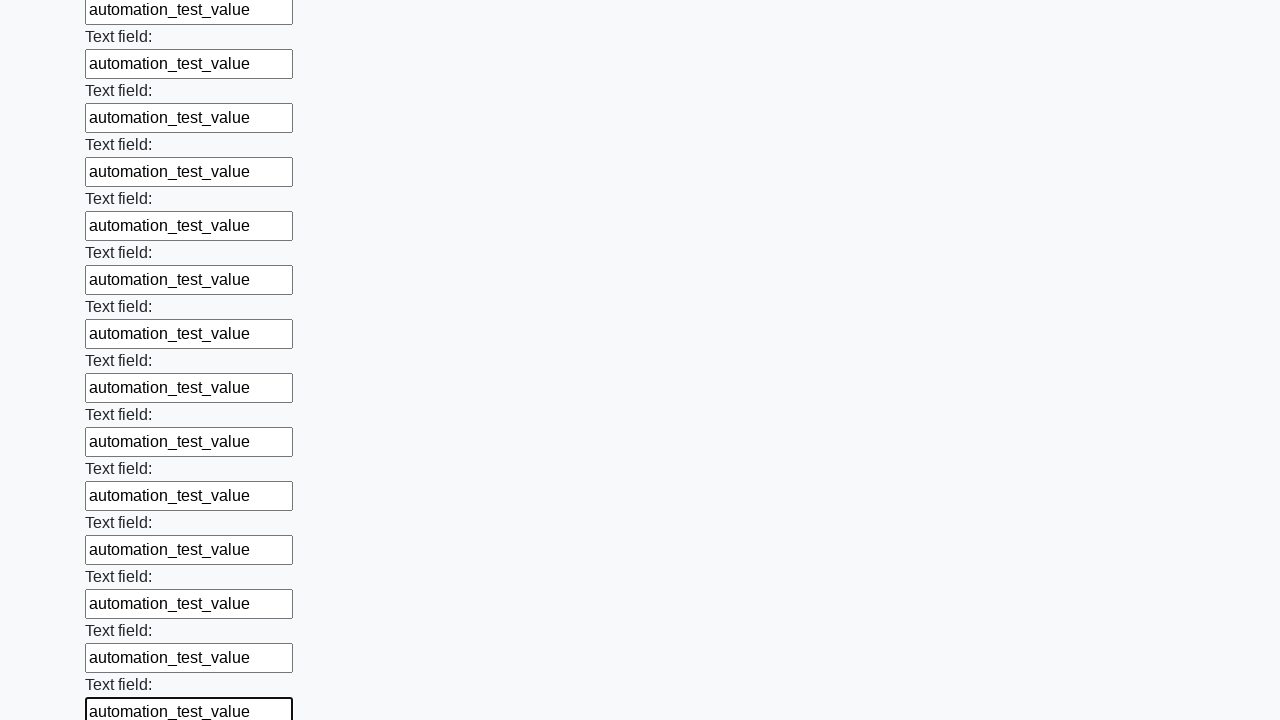

Filled a text input field with 'automation_test_value' on input[type='text'] >> nth=56
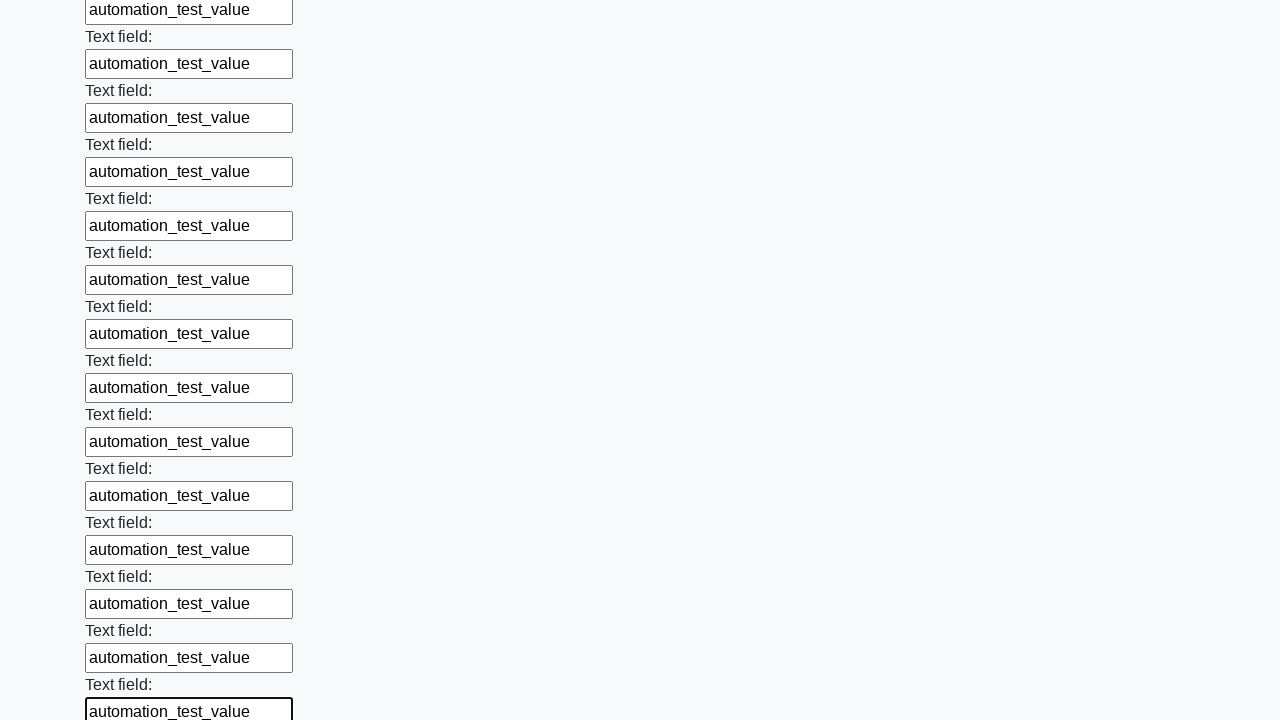

Filled a text input field with 'automation_test_value' on input[type='text'] >> nth=57
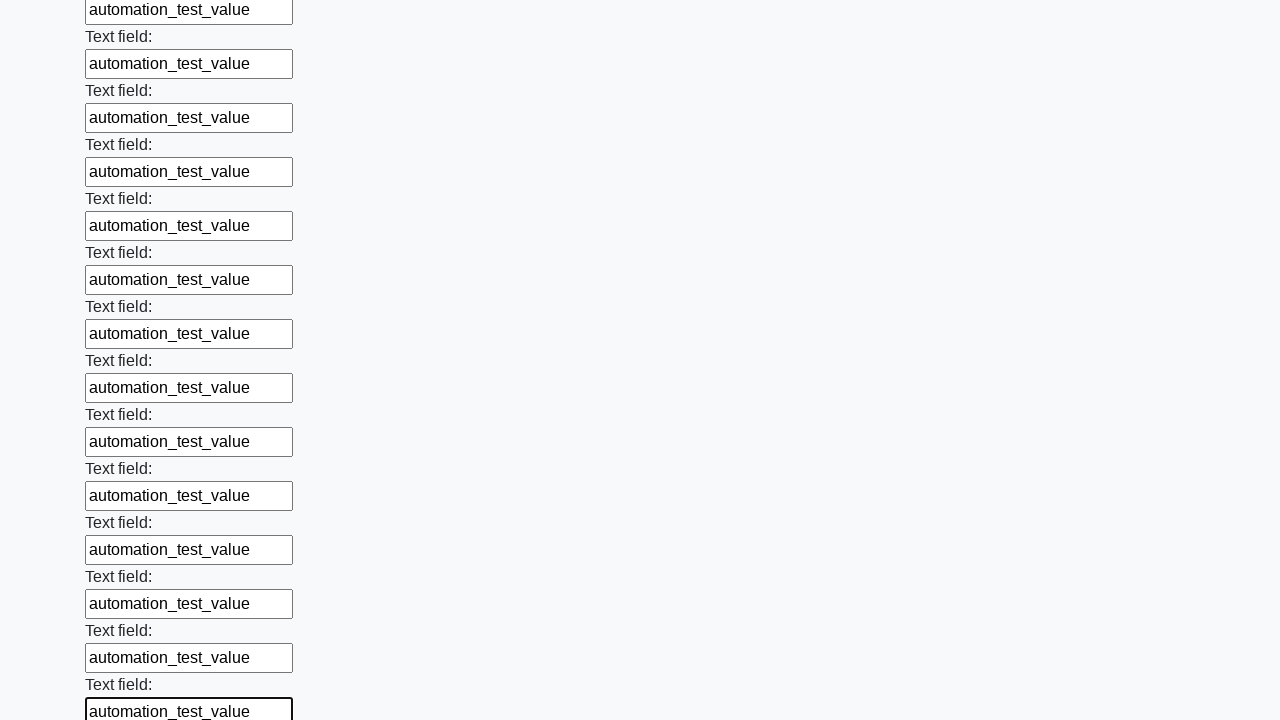

Filled a text input field with 'automation_test_value' on input[type='text'] >> nth=58
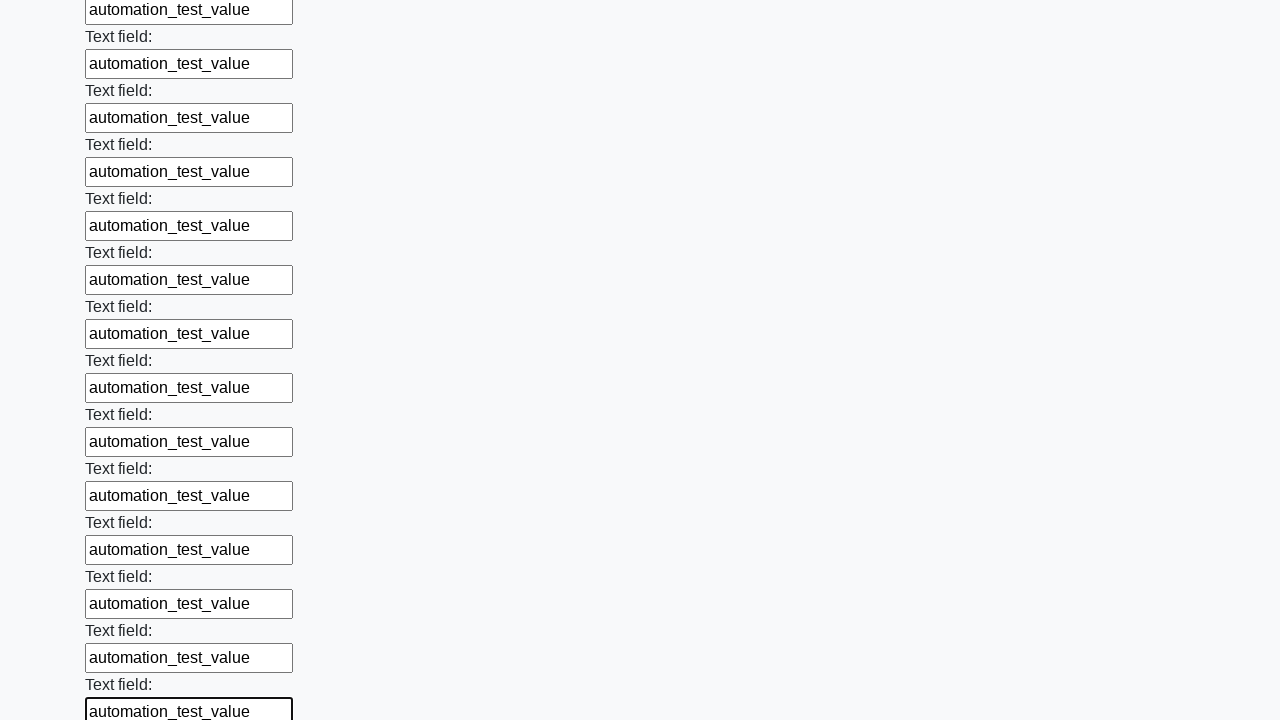

Filled a text input field with 'automation_test_value' on input[type='text'] >> nth=59
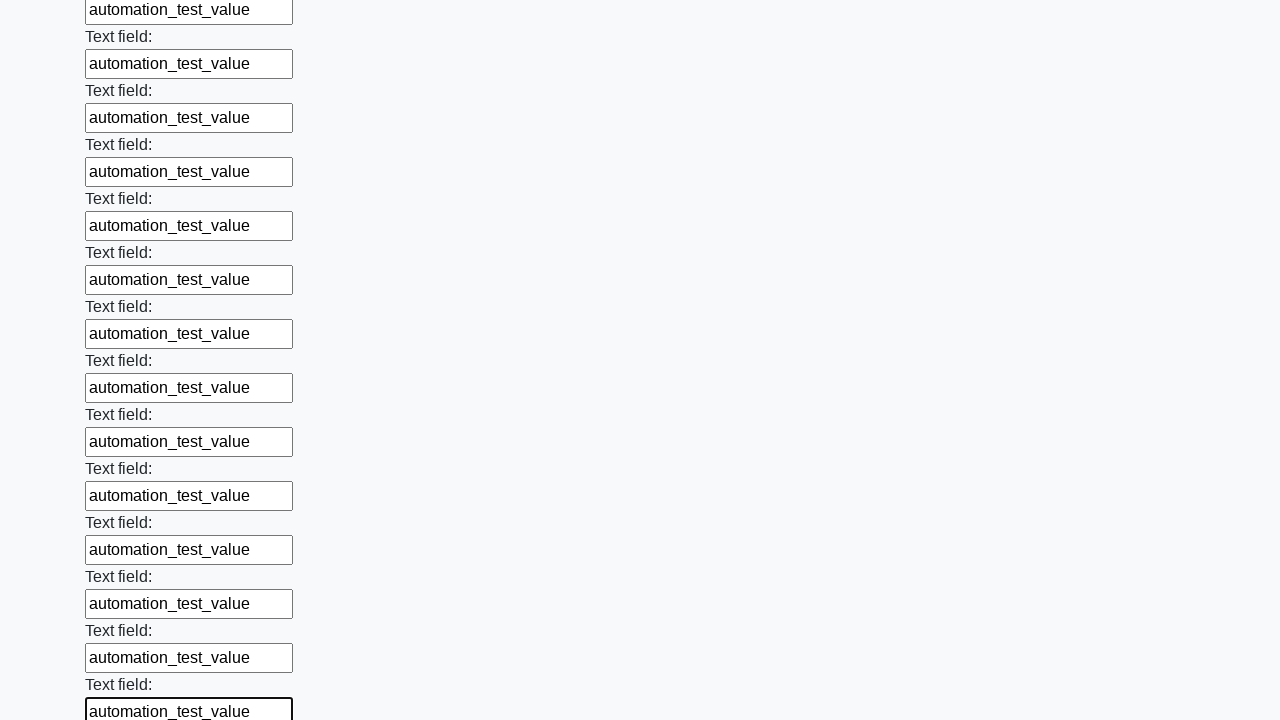

Filled a text input field with 'automation_test_value' on input[type='text'] >> nth=60
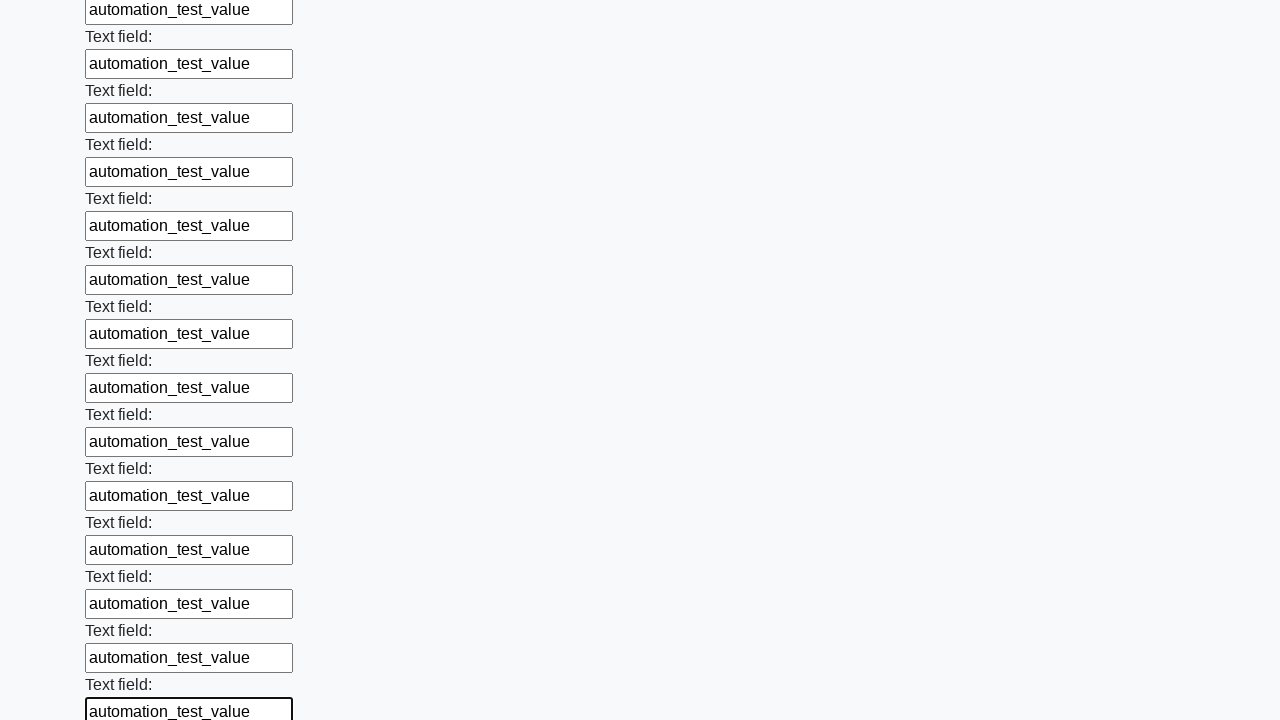

Filled a text input field with 'automation_test_value' on input[type='text'] >> nth=61
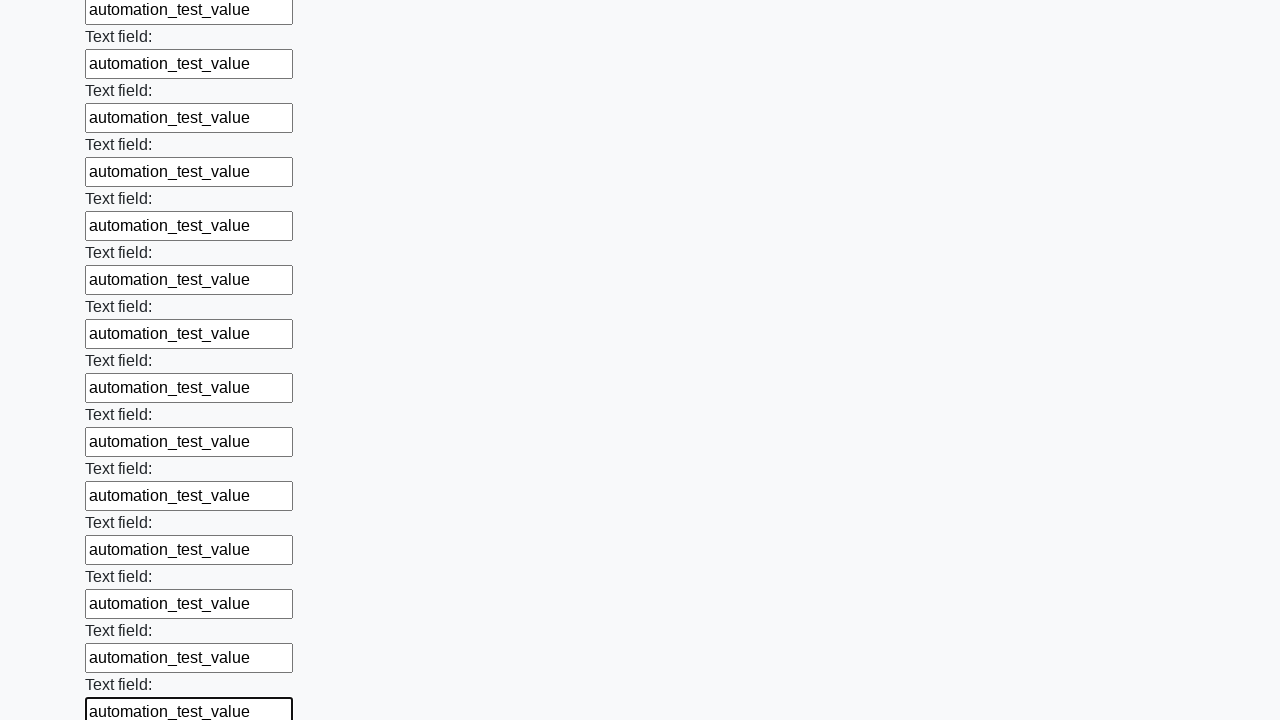

Filled a text input field with 'automation_test_value' on input[type='text'] >> nth=62
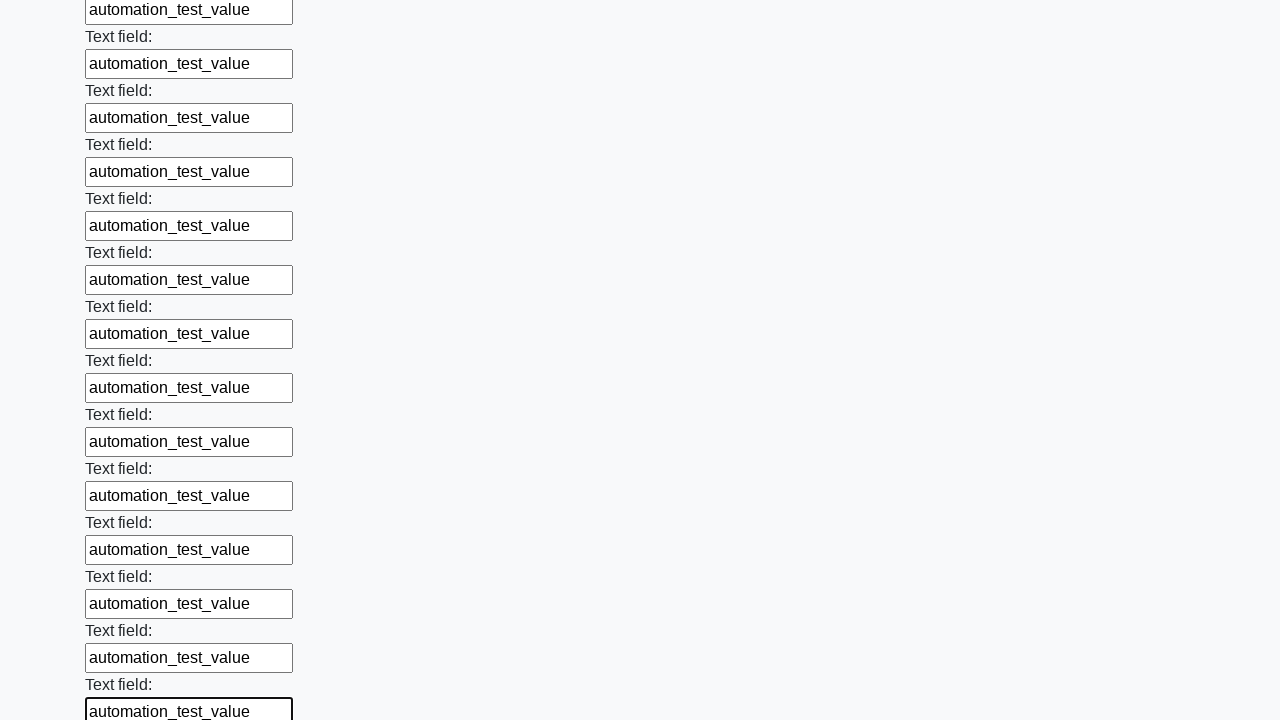

Filled a text input field with 'automation_test_value' on input[type='text'] >> nth=63
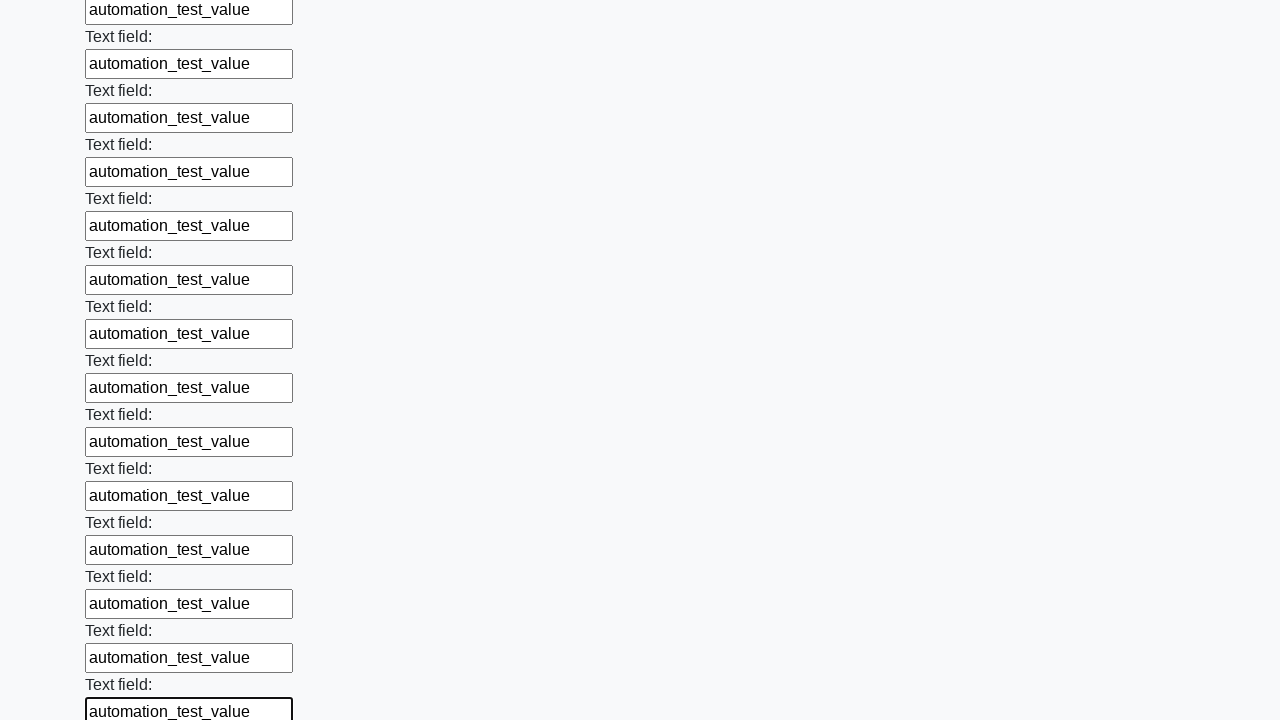

Filled a text input field with 'automation_test_value' on input[type='text'] >> nth=64
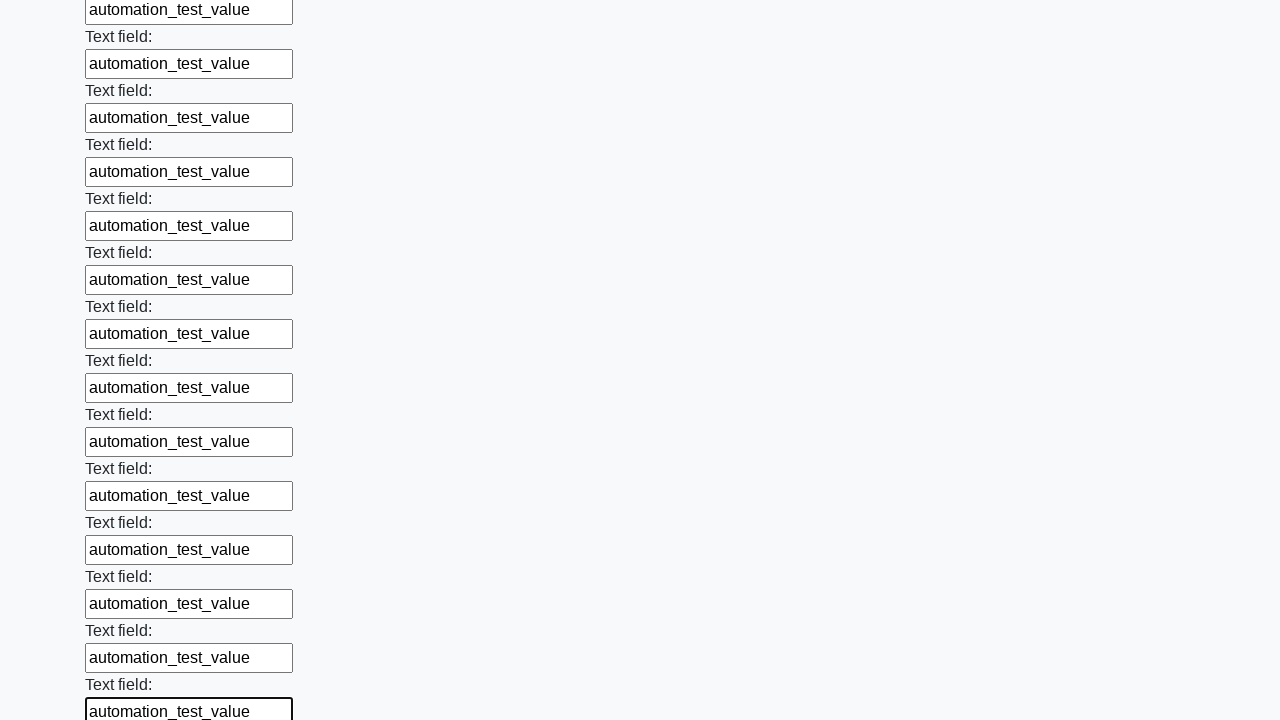

Filled a text input field with 'automation_test_value' on input[type='text'] >> nth=65
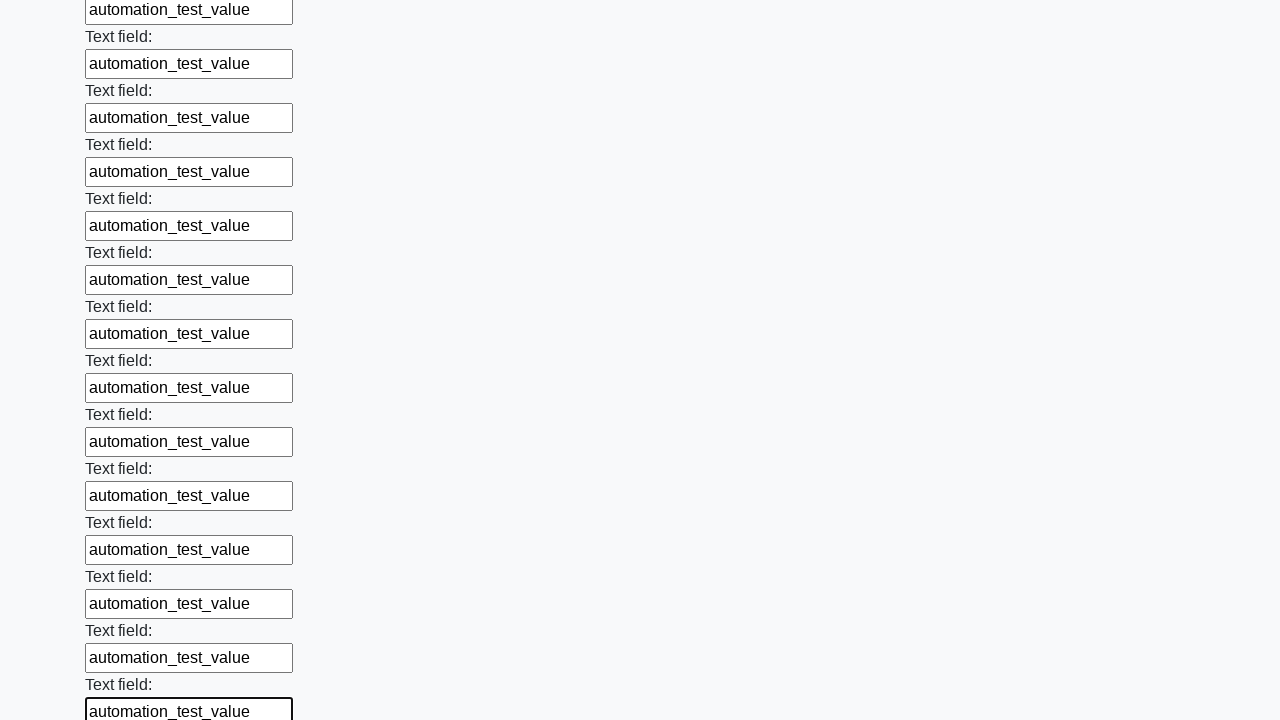

Filled a text input field with 'automation_test_value' on input[type='text'] >> nth=66
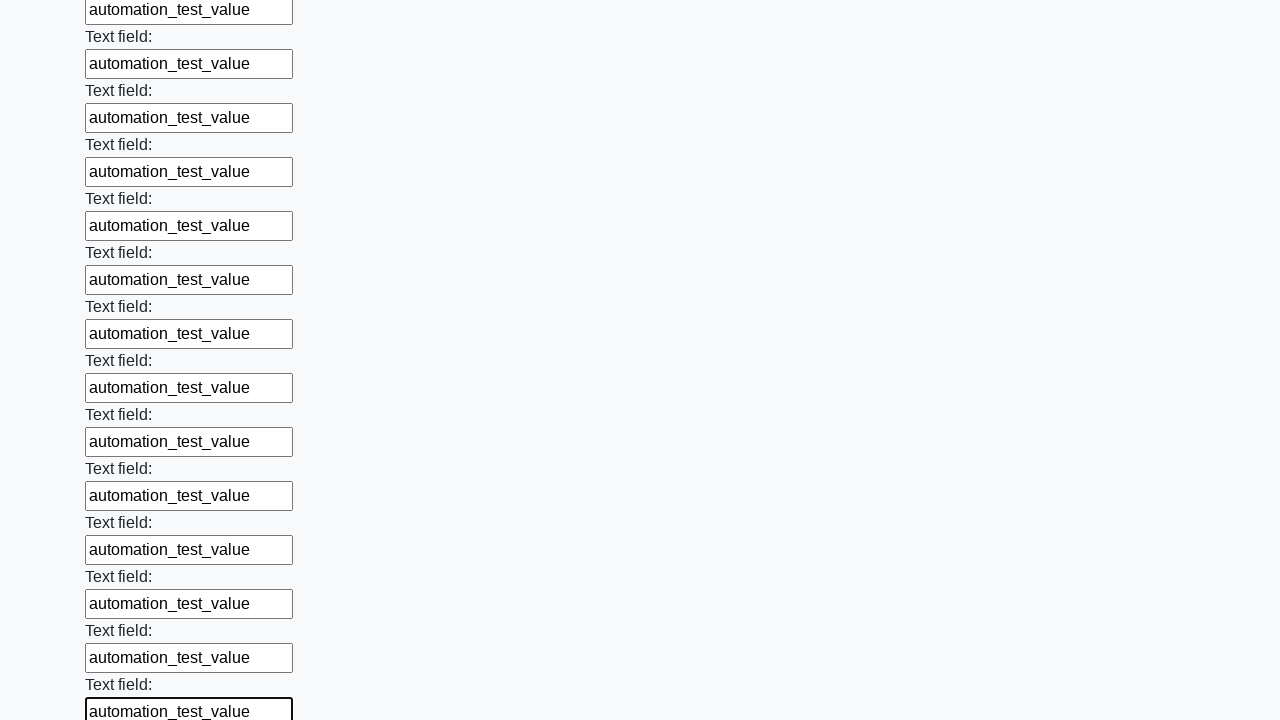

Filled a text input field with 'automation_test_value' on input[type='text'] >> nth=67
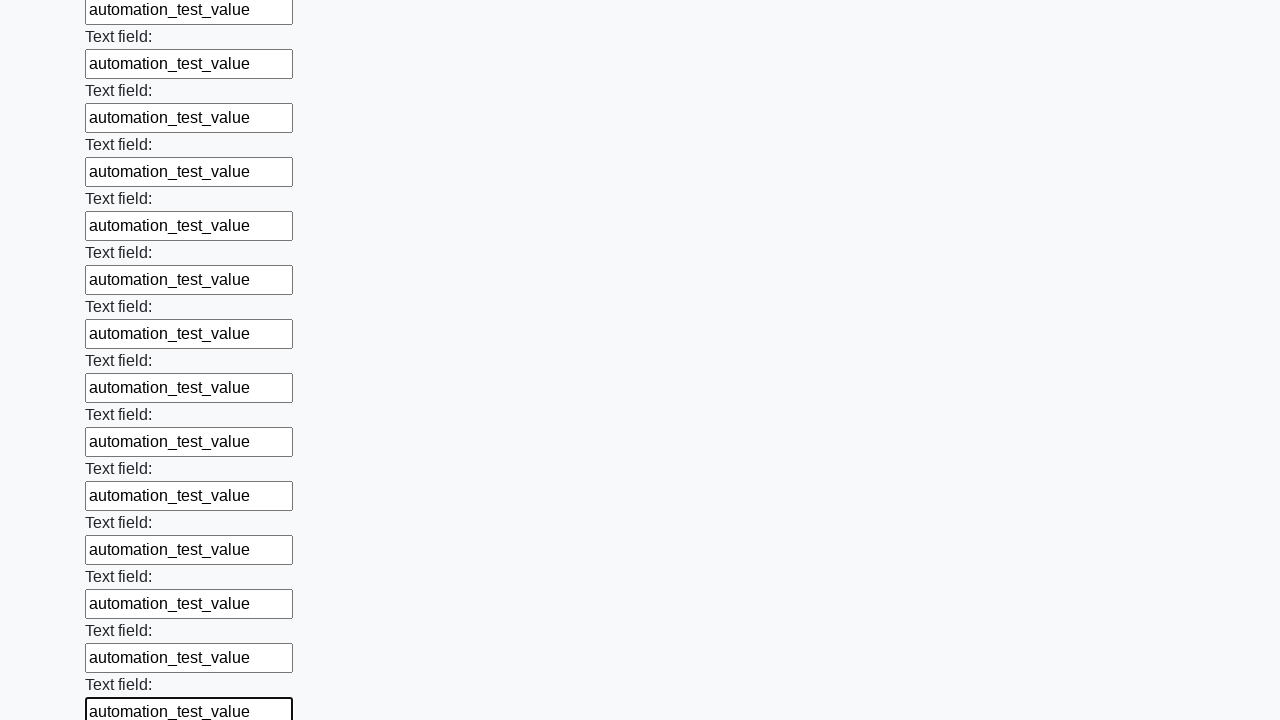

Filled a text input field with 'automation_test_value' on input[type='text'] >> nth=68
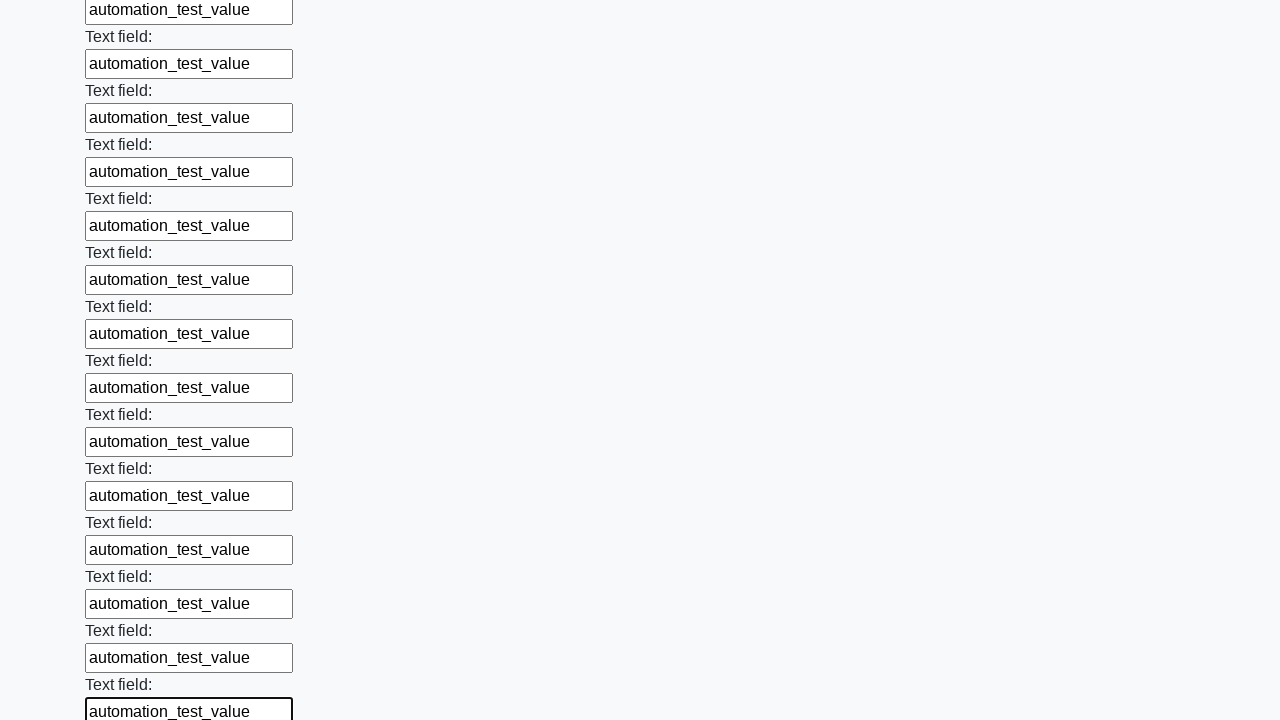

Filled a text input field with 'automation_test_value' on input[type='text'] >> nth=69
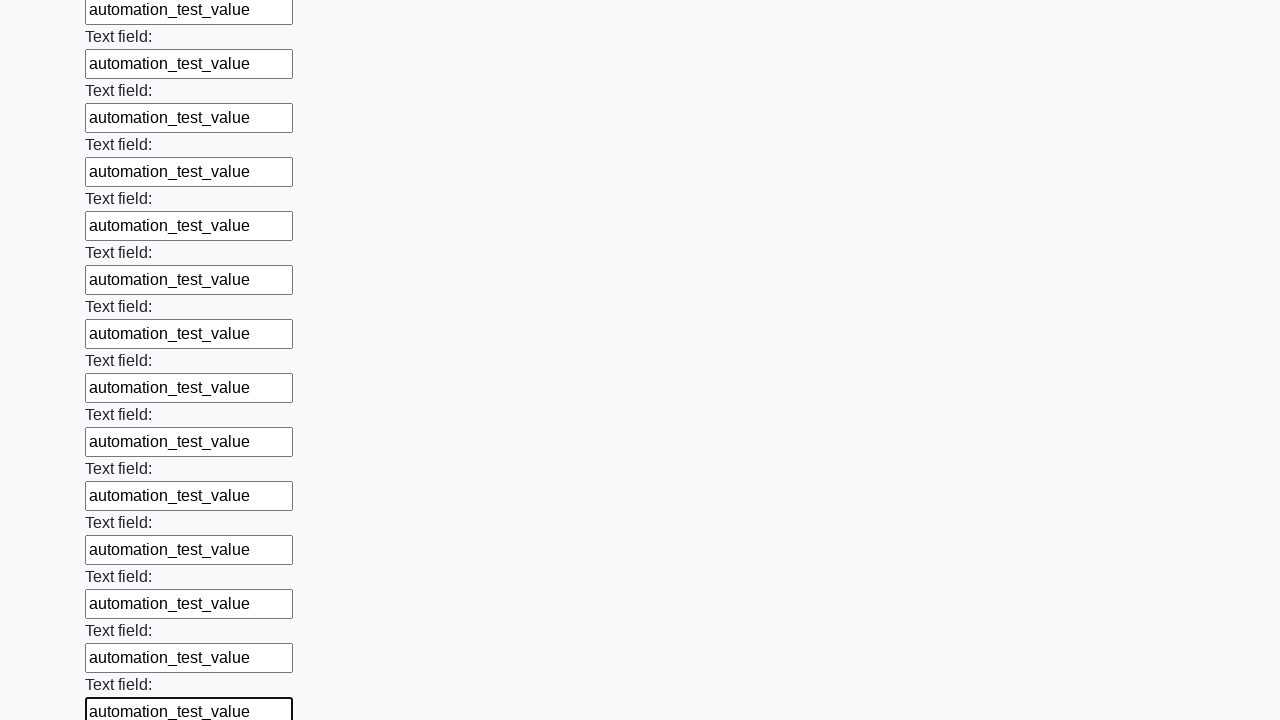

Filled a text input field with 'automation_test_value' on input[type='text'] >> nth=70
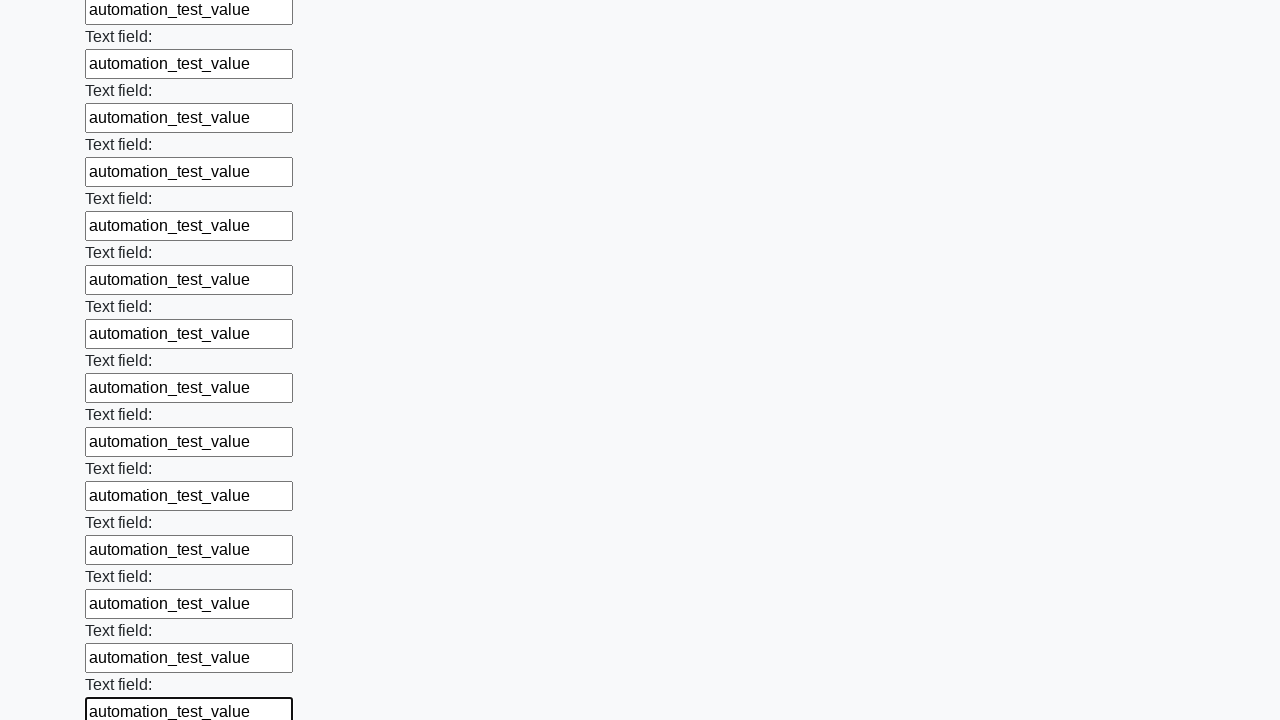

Filled a text input field with 'automation_test_value' on input[type='text'] >> nth=71
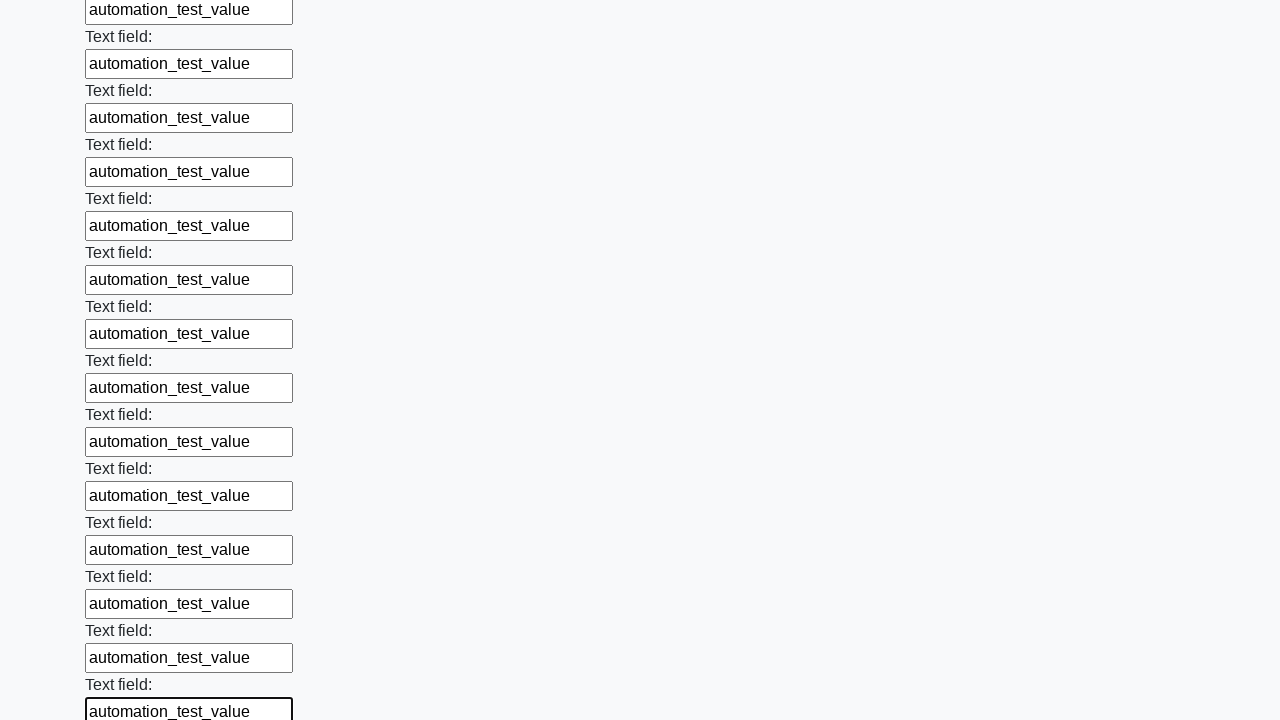

Filled a text input field with 'automation_test_value' on input[type='text'] >> nth=72
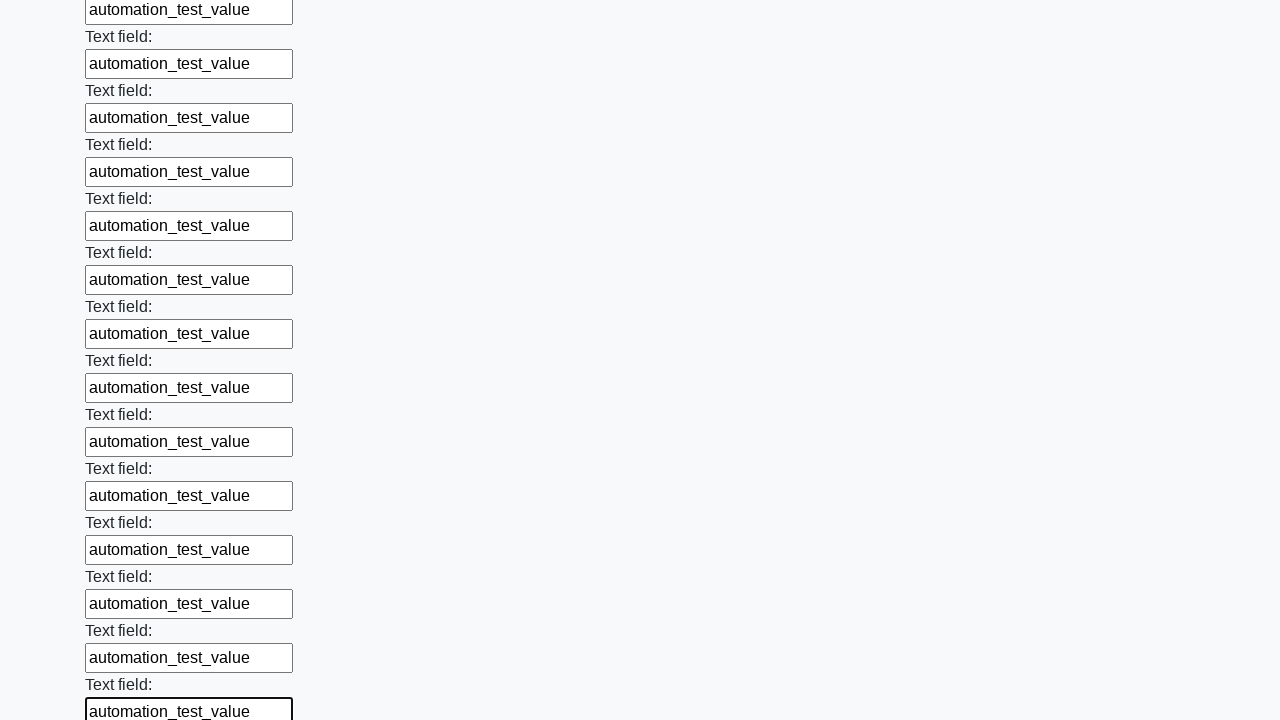

Filled a text input field with 'automation_test_value' on input[type='text'] >> nth=73
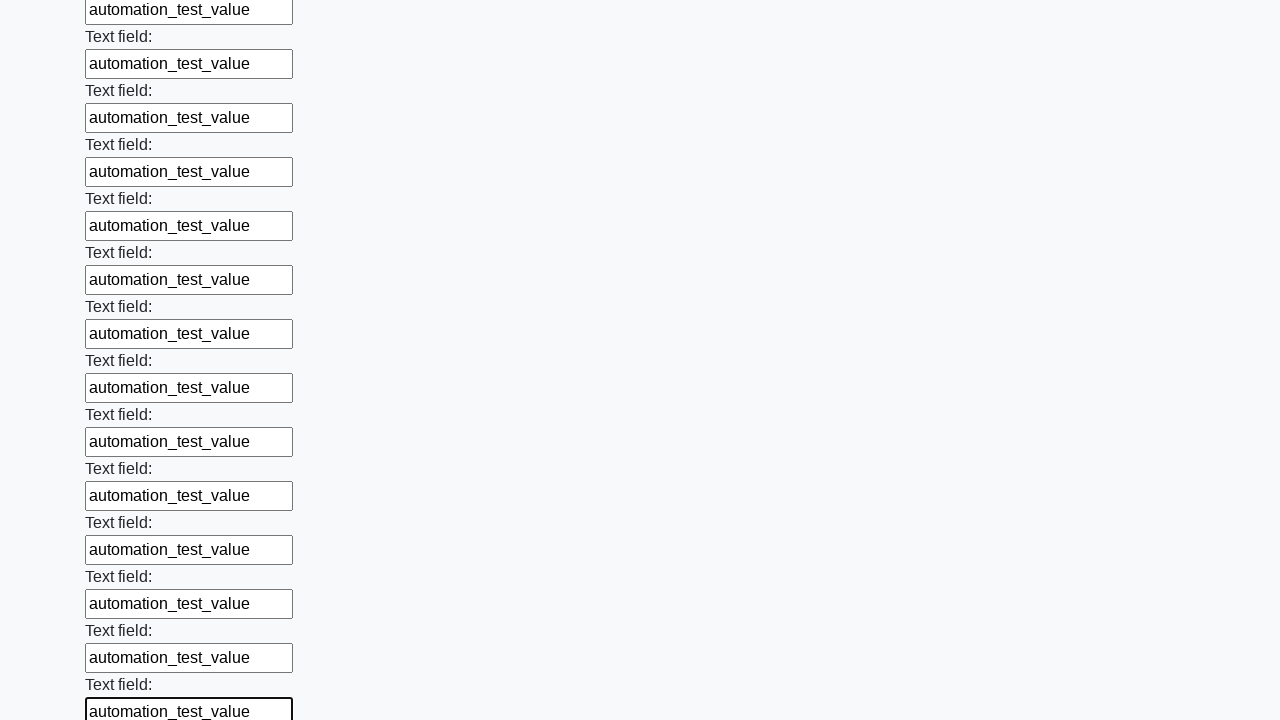

Filled a text input field with 'automation_test_value' on input[type='text'] >> nth=74
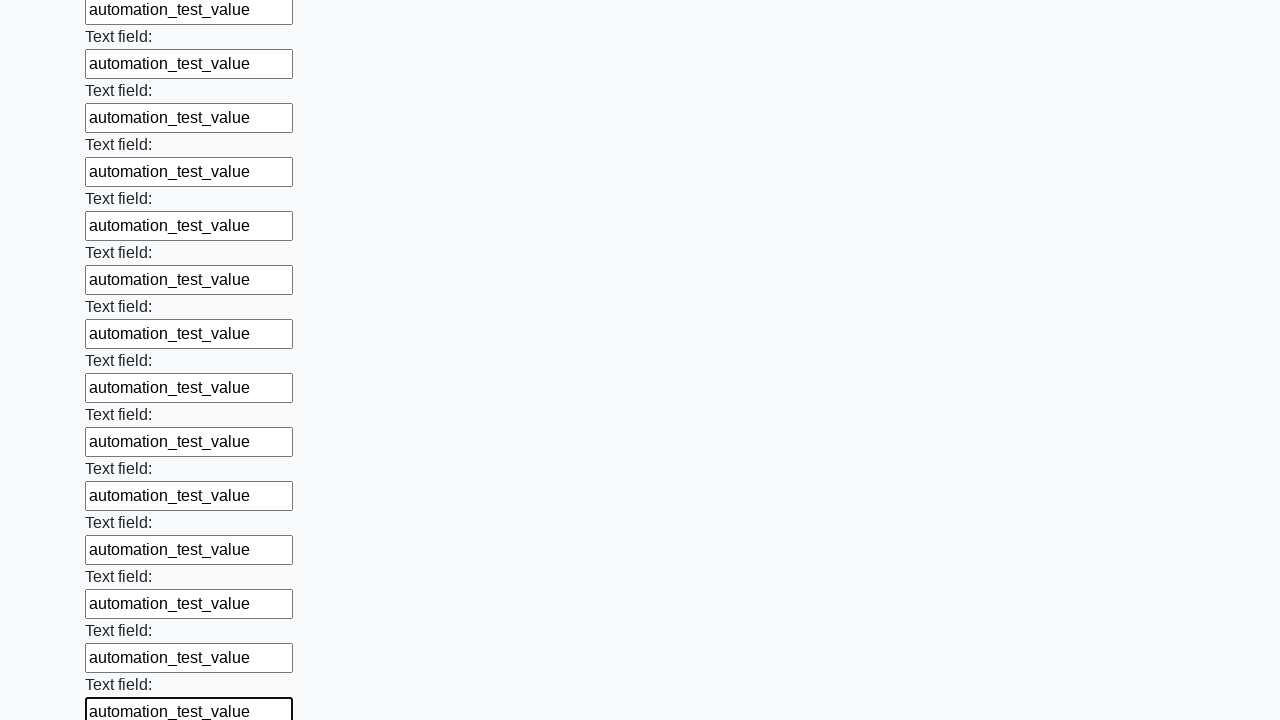

Filled a text input field with 'automation_test_value' on input[type='text'] >> nth=75
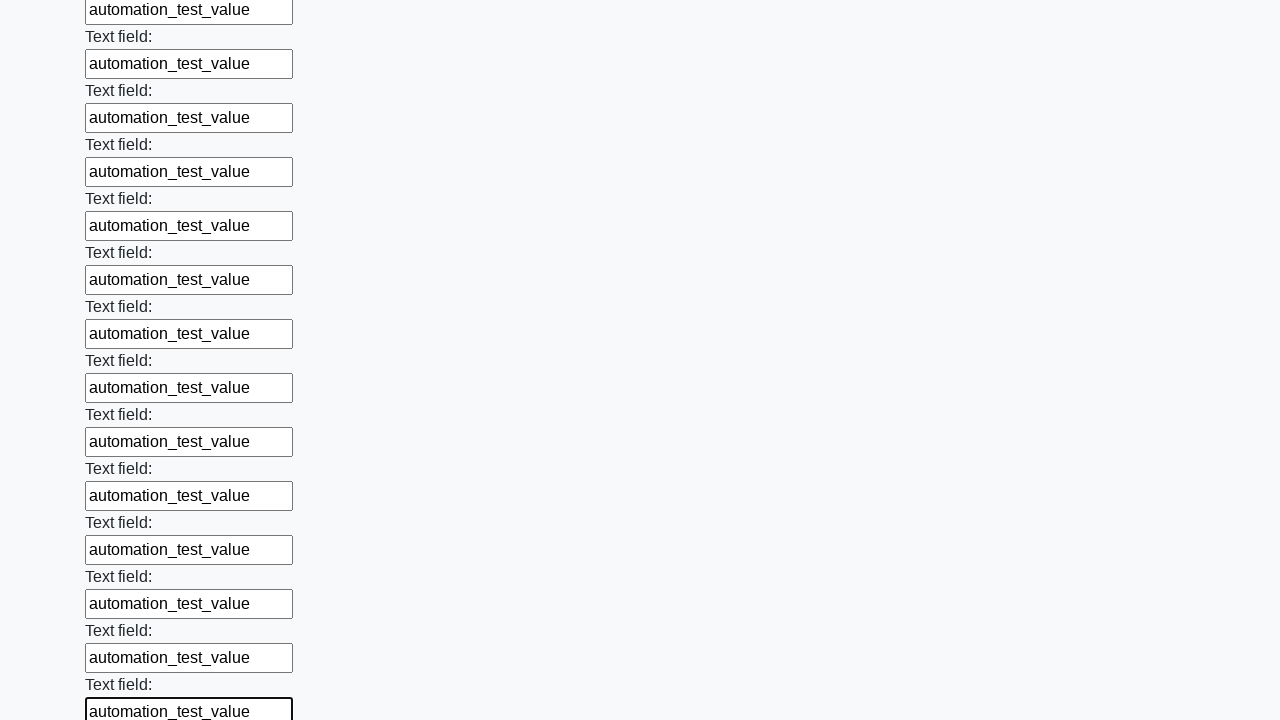

Filled a text input field with 'automation_test_value' on input[type='text'] >> nth=76
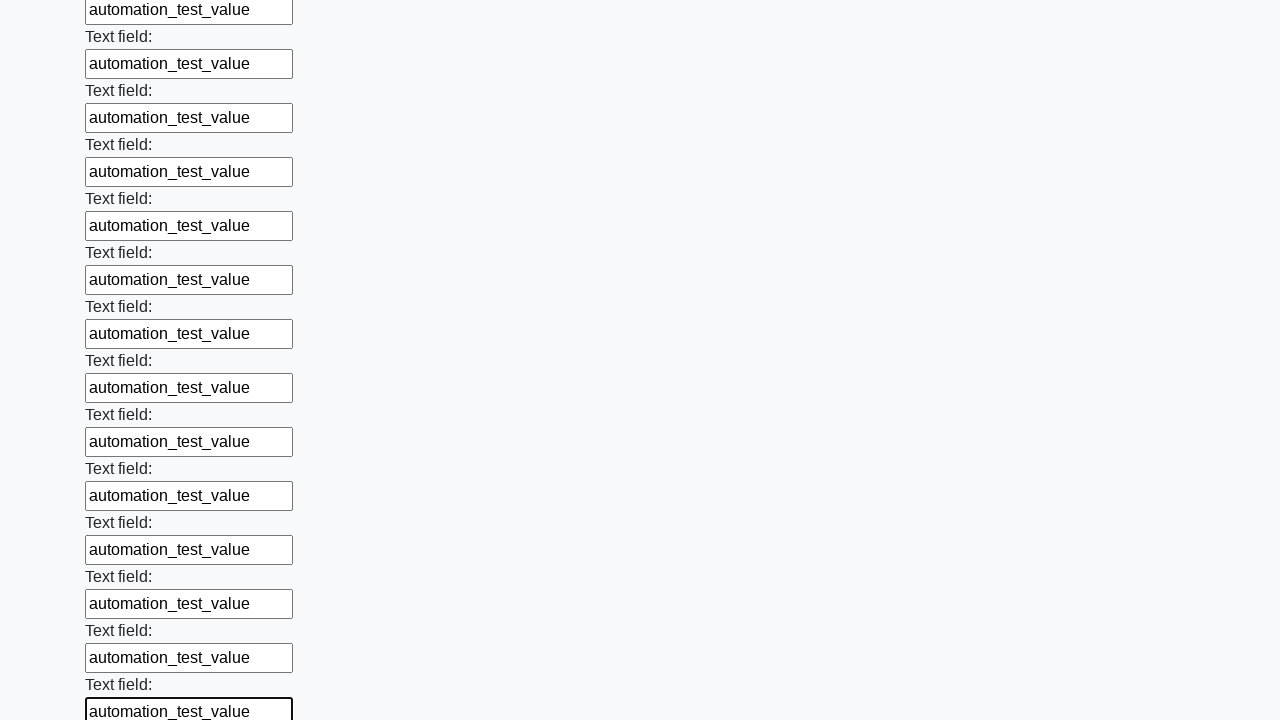

Filled a text input field with 'automation_test_value' on input[type='text'] >> nth=77
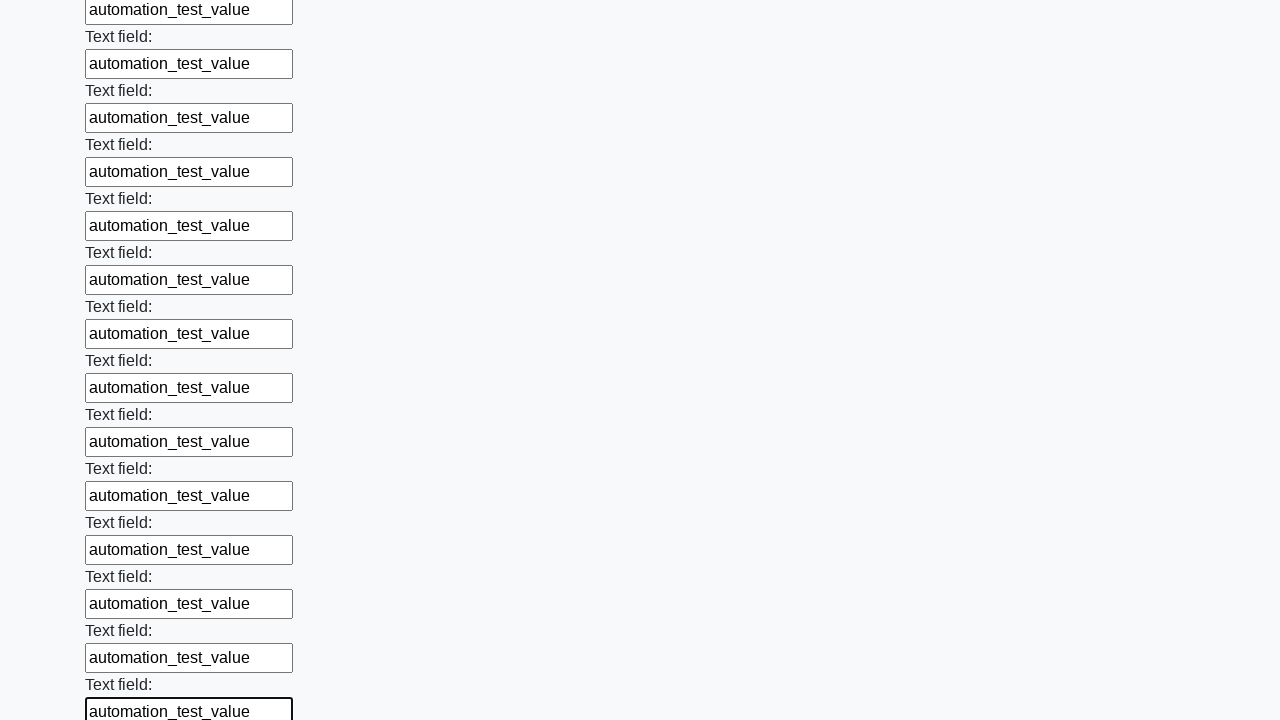

Filled a text input field with 'automation_test_value' on input[type='text'] >> nth=78
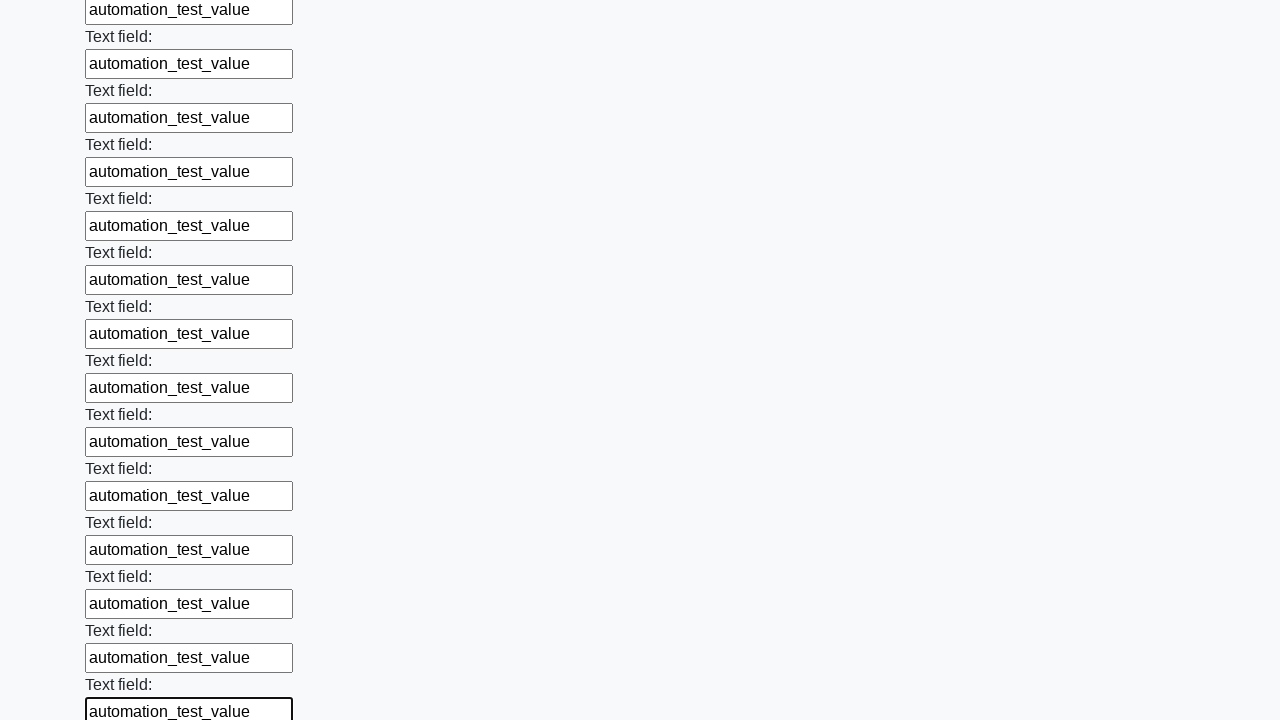

Filled a text input field with 'automation_test_value' on input[type='text'] >> nth=79
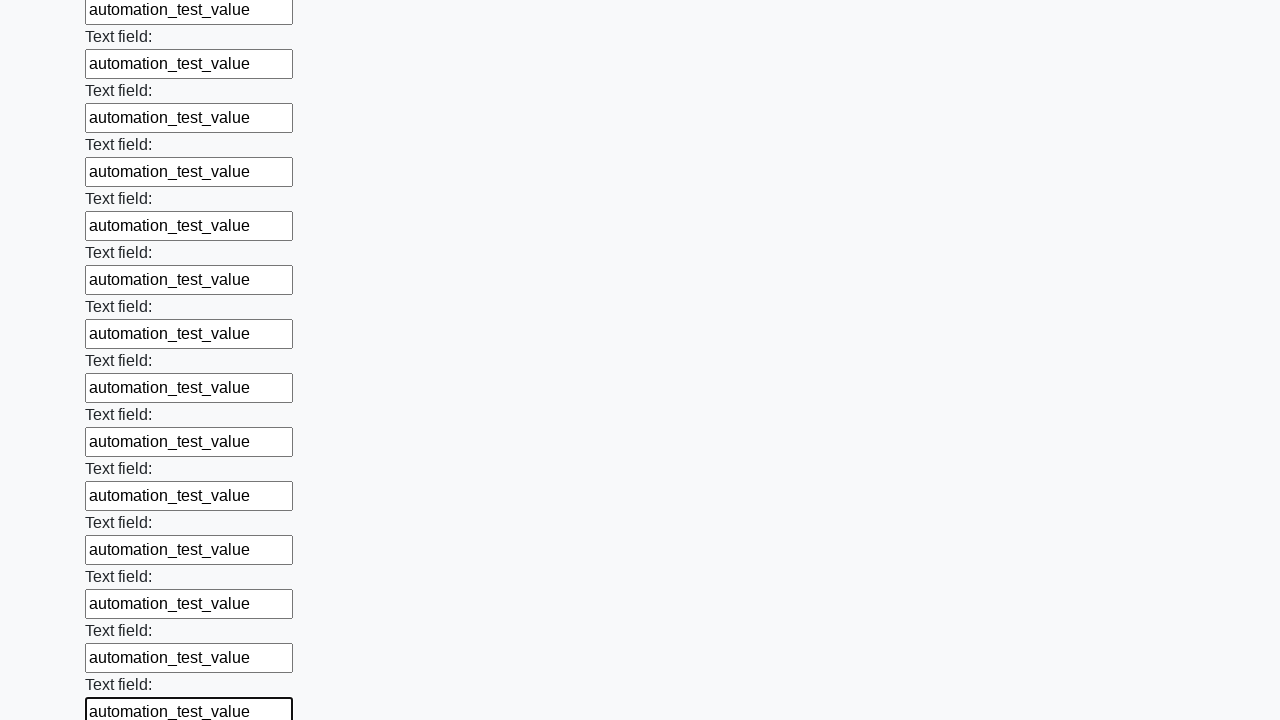

Filled a text input field with 'automation_test_value' on input[type='text'] >> nth=80
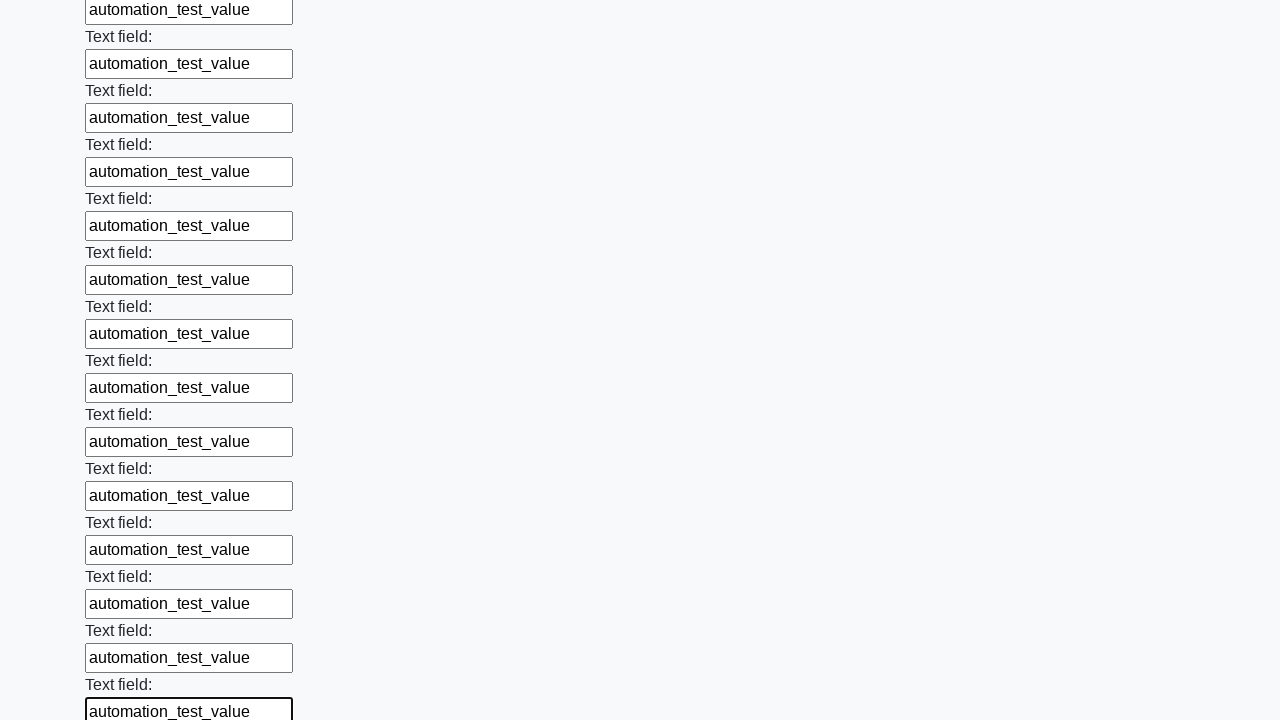

Filled a text input field with 'automation_test_value' on input[type='text'] >> nth=81
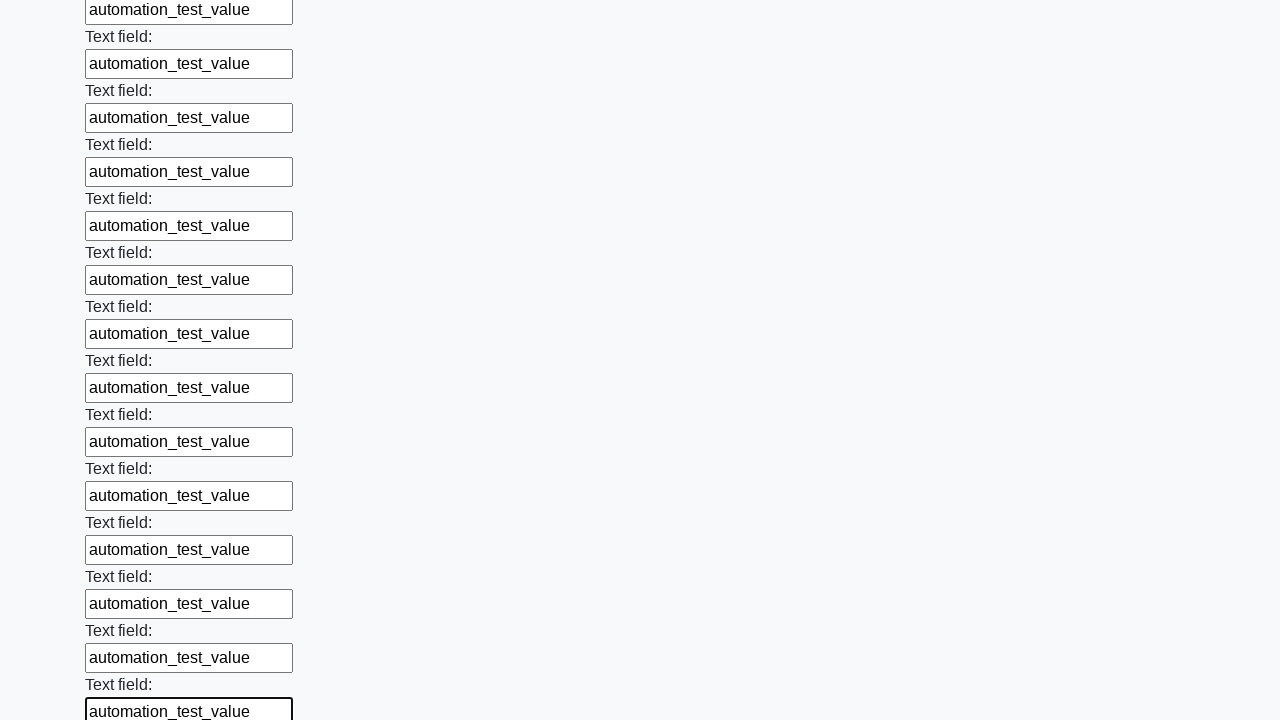

Filled a text input field with 'automation_test_value' on input[type='text'] >> nth=82
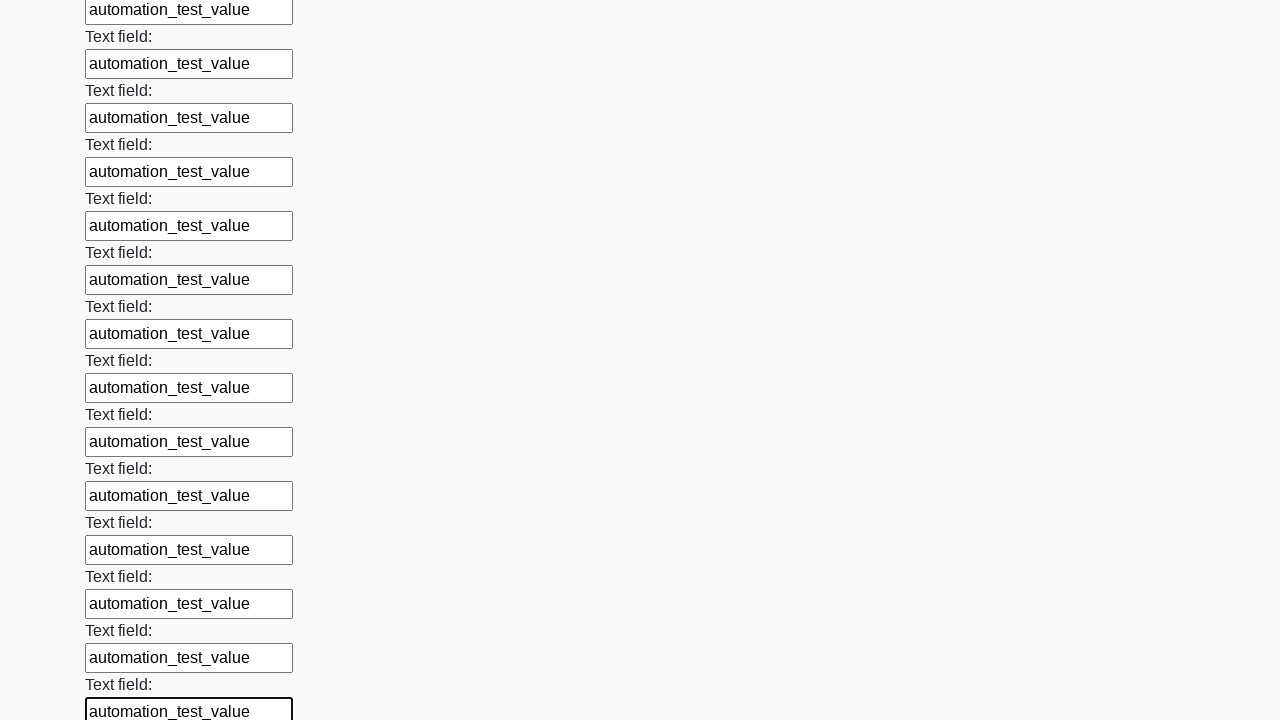

Filled a text input field with 'automation_test_value' on input[type='text'] >> nth=83
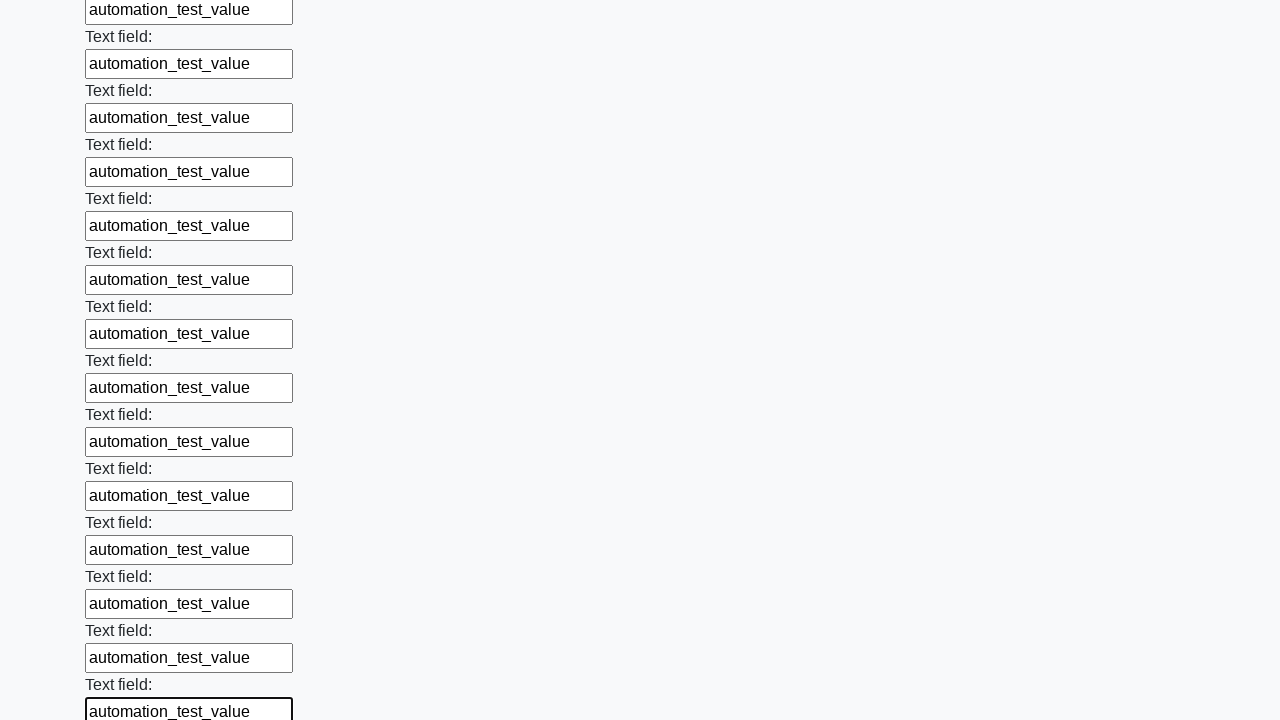

Filled a text input field with 'automation_test_value' on input[type='text'] >> nth=84
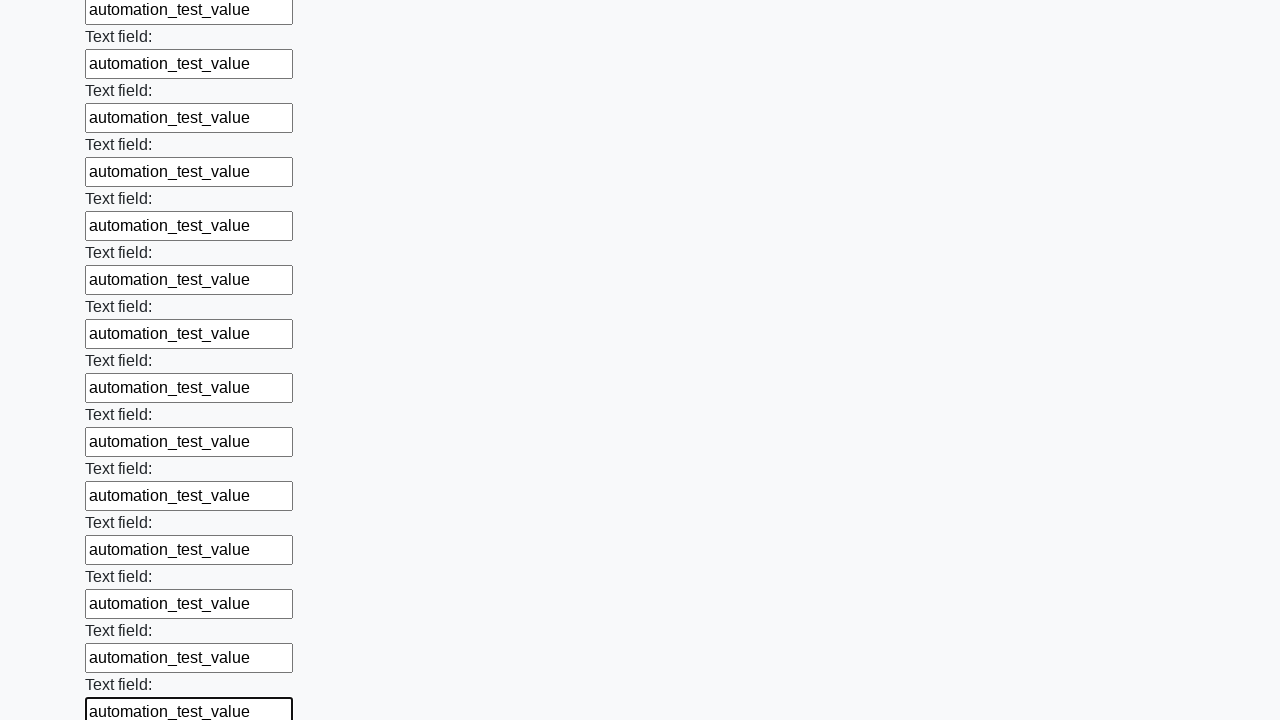

Filled a text input field with 'automation_test_value' on input[type='text'] >> nth=85
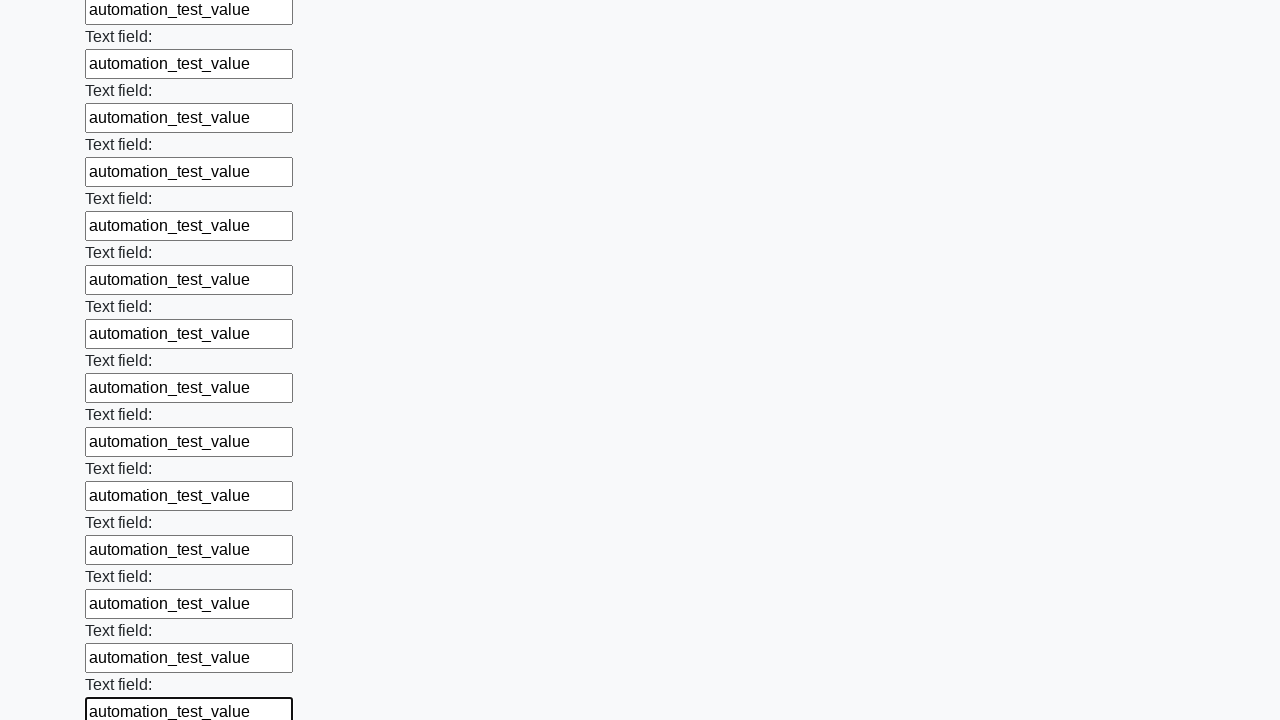

Filled a text input field with 'automation_test_value' on input[type='text'] >> nth=86
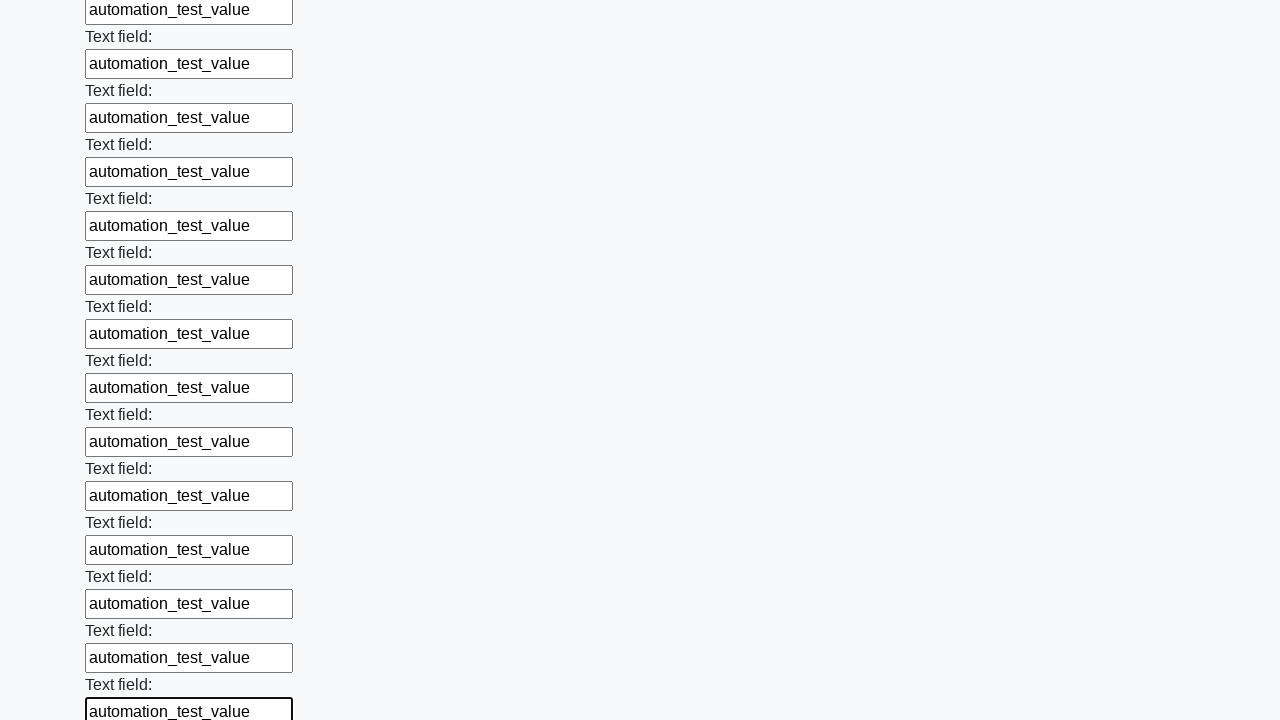

Filled a text input field with 'automation_test_value' on input[type='text'] >> nth=87
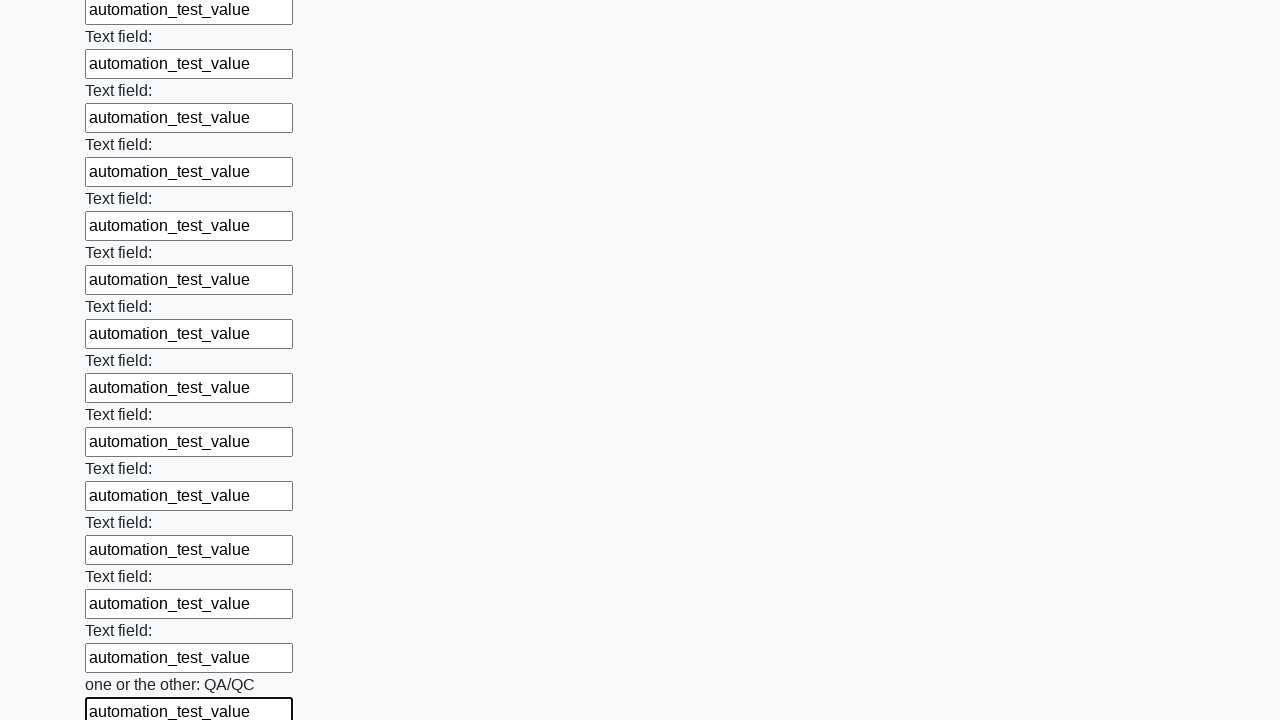

Filled a text input field with 'automation_test_value' on input[type='text'] >> nth=88
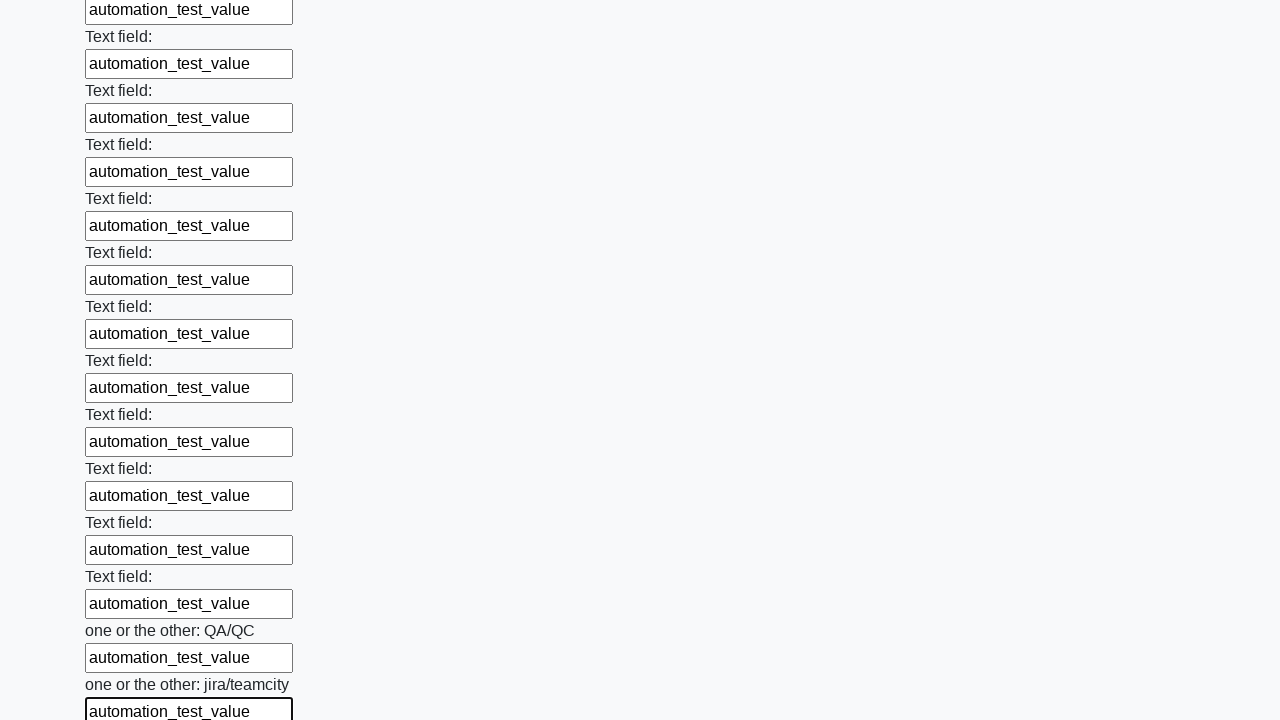

Filled a text input field with 'automation_test_value' on input[type='text'] >> nth=89
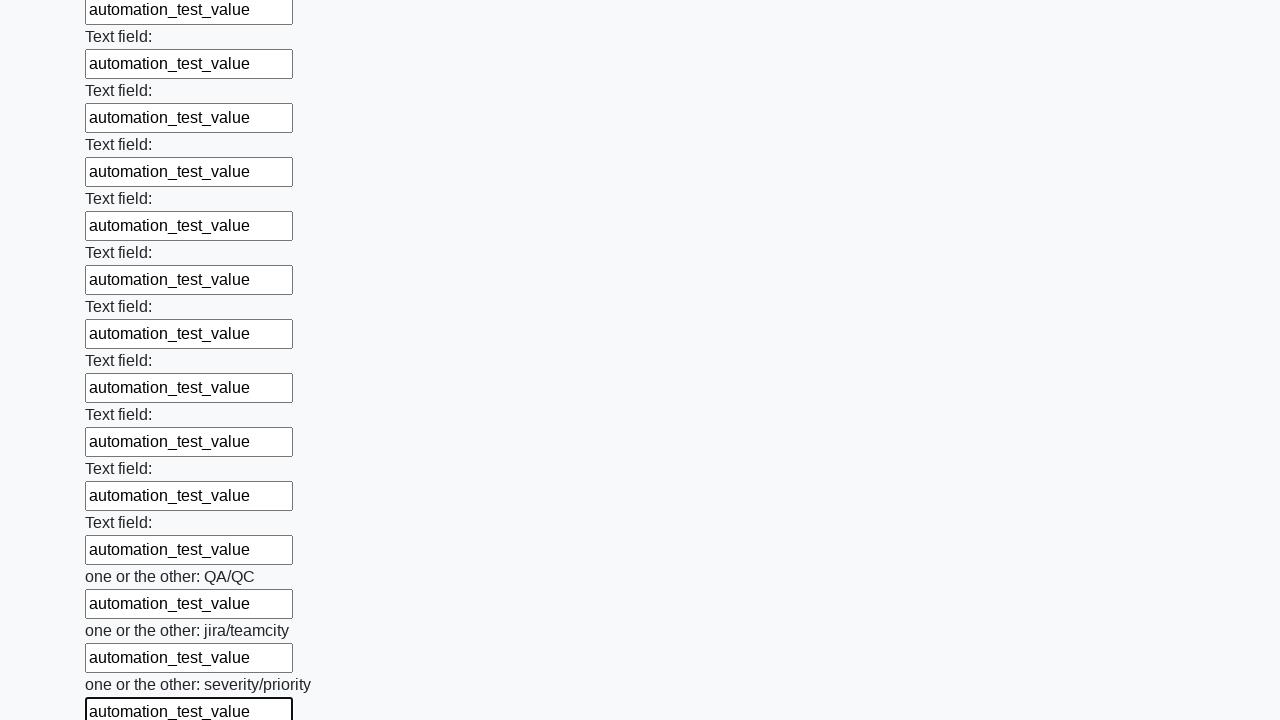

Filled a text input field with 'automation_test_value' on input[type='text'] >> nth=90
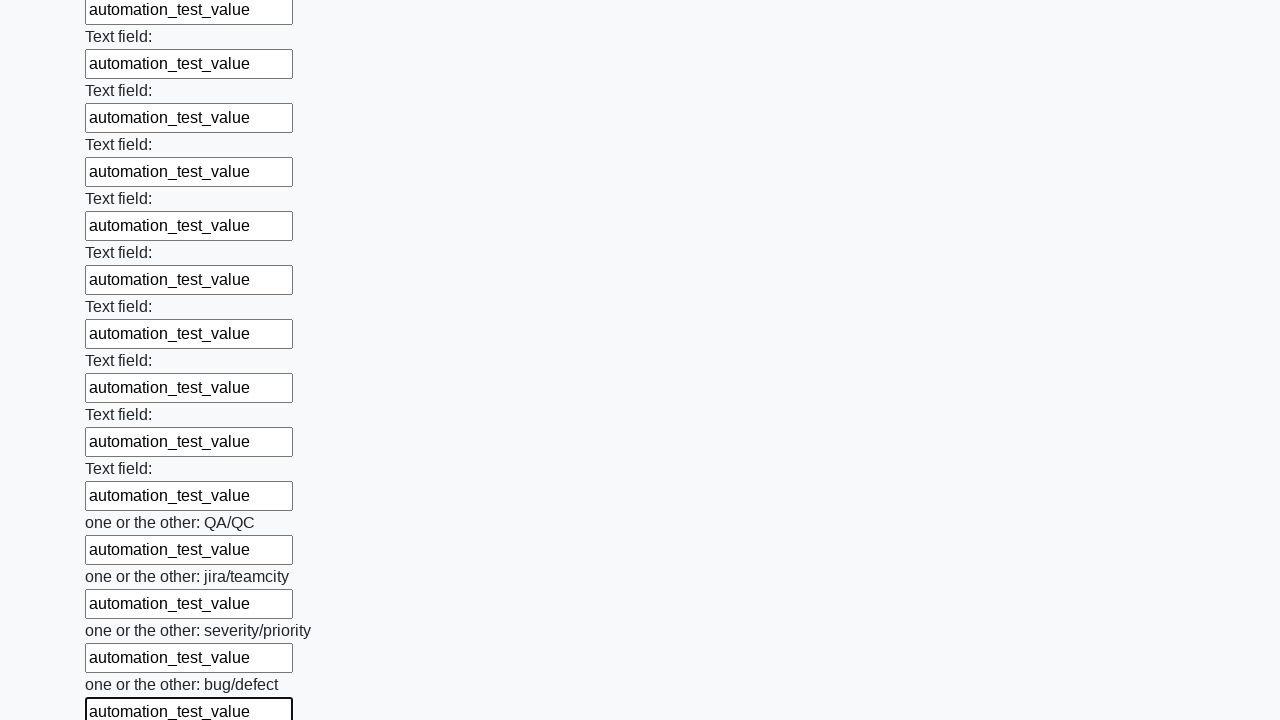

Filled a text input field with 'automation_test_value' on input[type='text'] >> nth=91
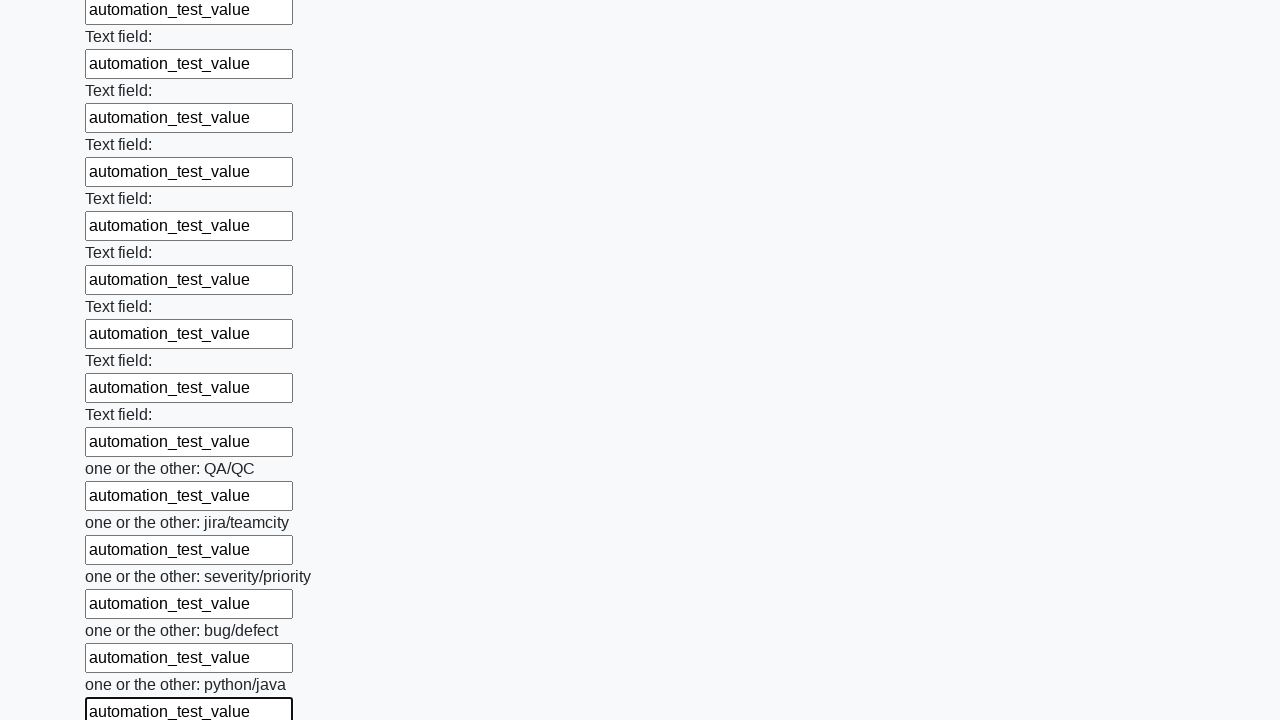

Filled a text input field with 'automation_test_value' on input[type='text'] >> nth=92
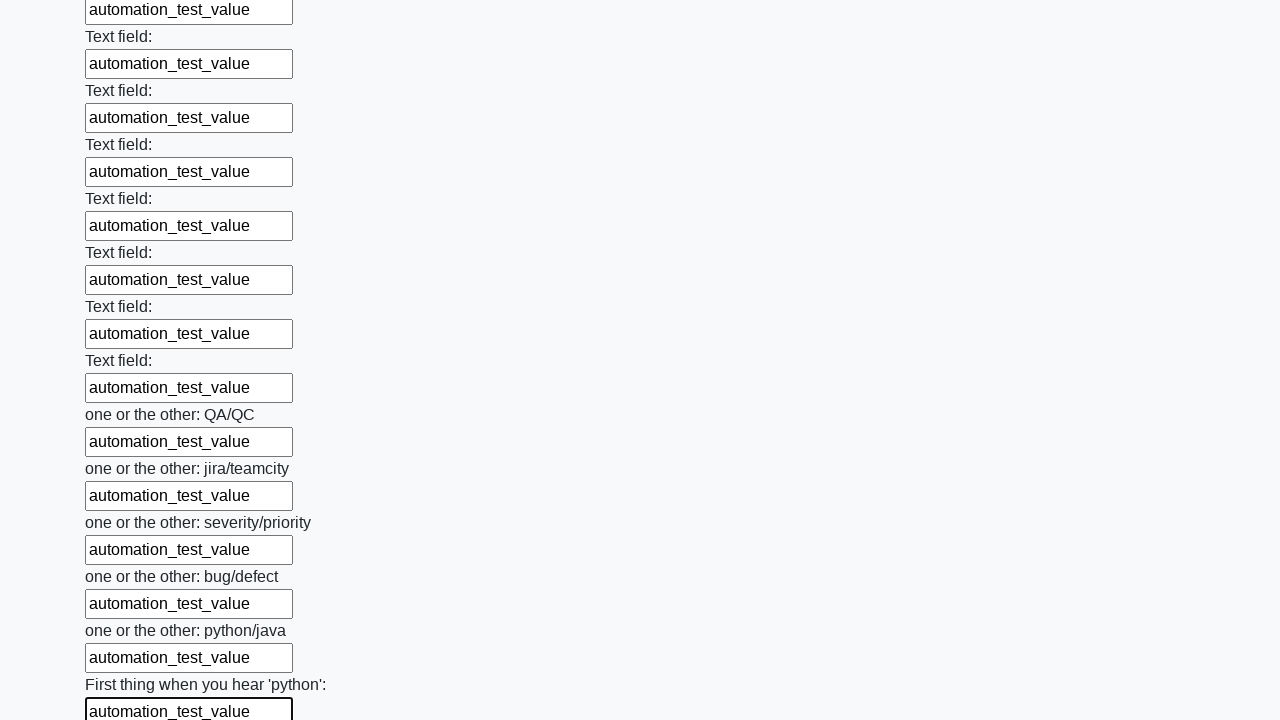

Filled a text input field with 'automation_test_value' on input[type='text'] >> nth=93
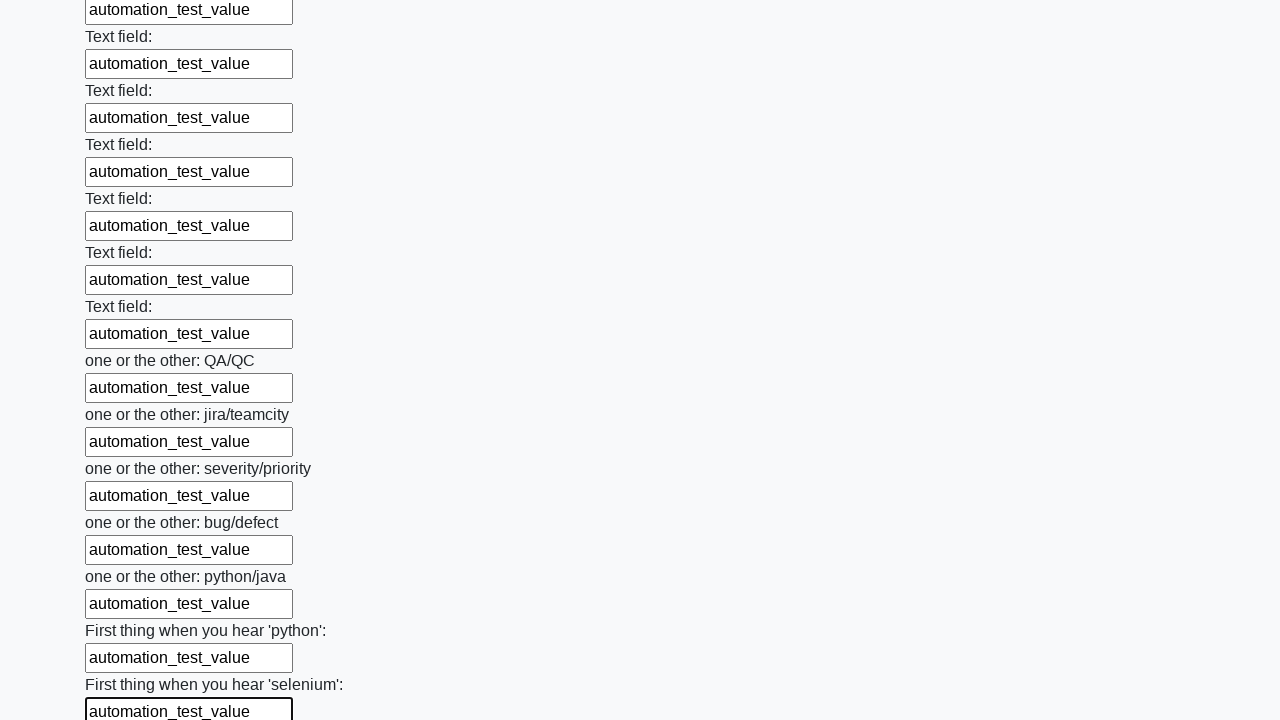

Filled a text input field with 'automation_test_value' on input[type='text'] >> nth=94
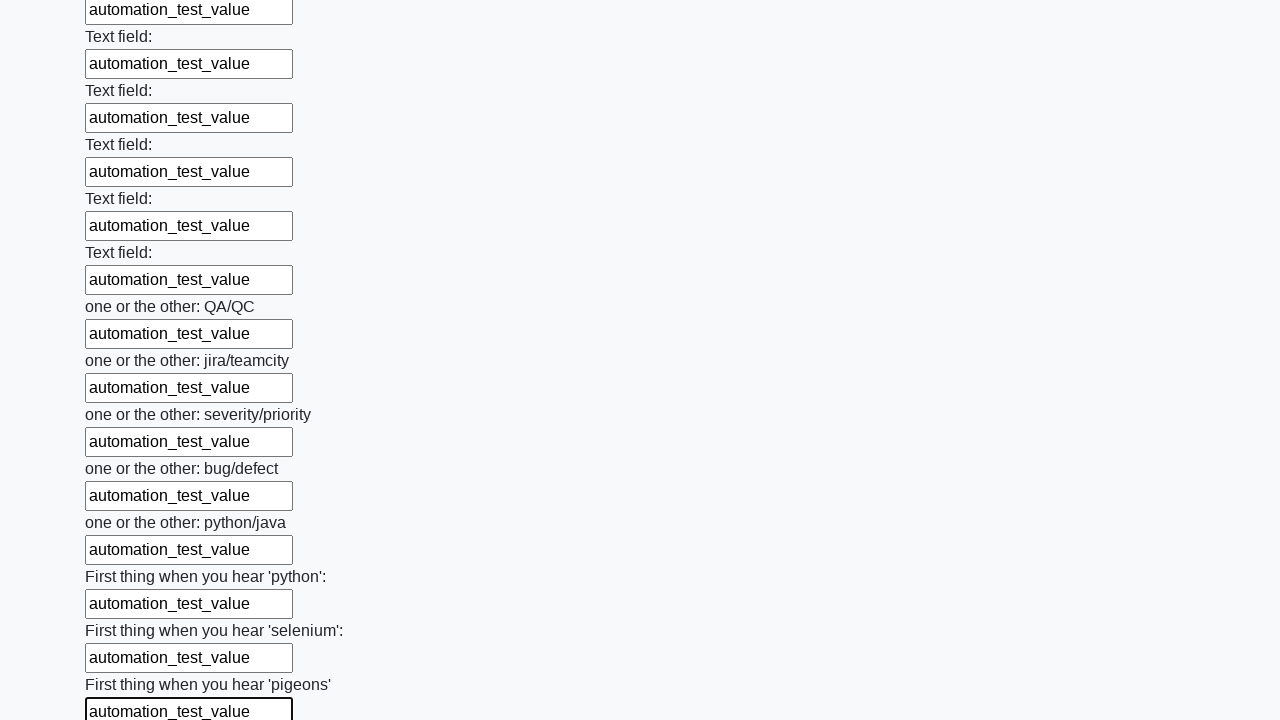

Filled a text input field with 'automation_test_value' on input[type='text'] >> nth=95
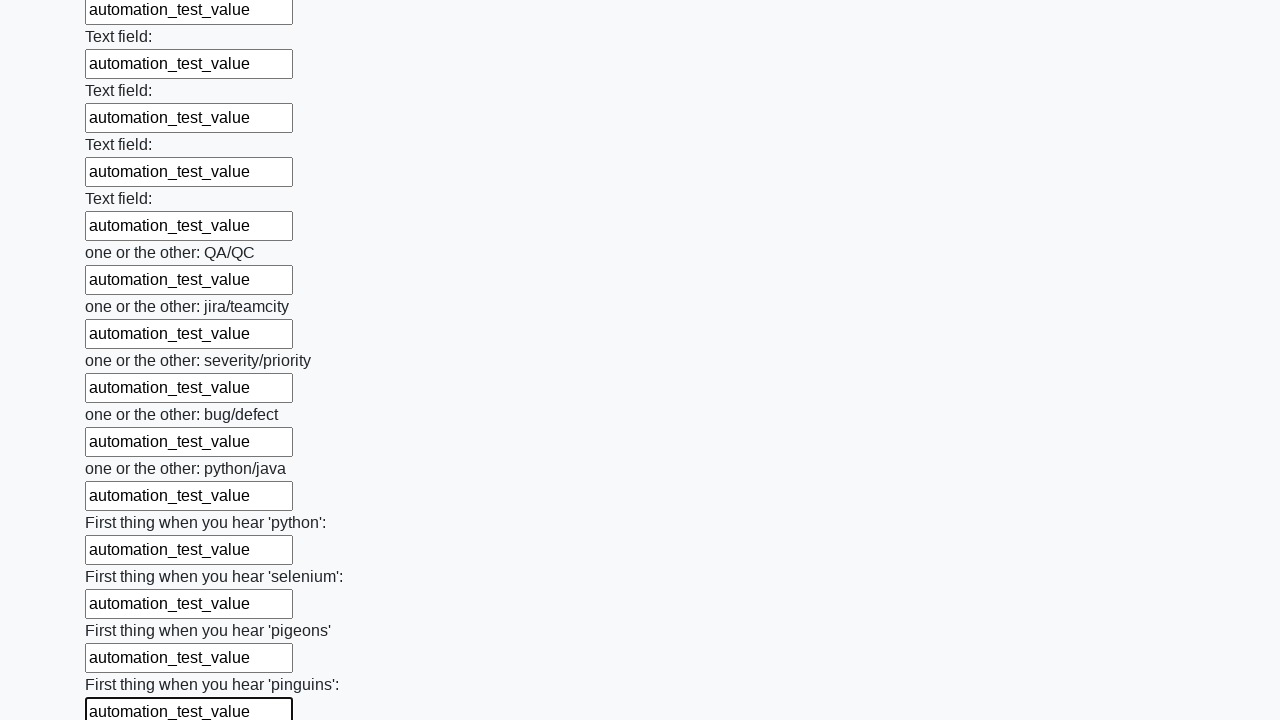

Filled a text input field with 'automation_test_value' on input[type='text'] >> nth=96
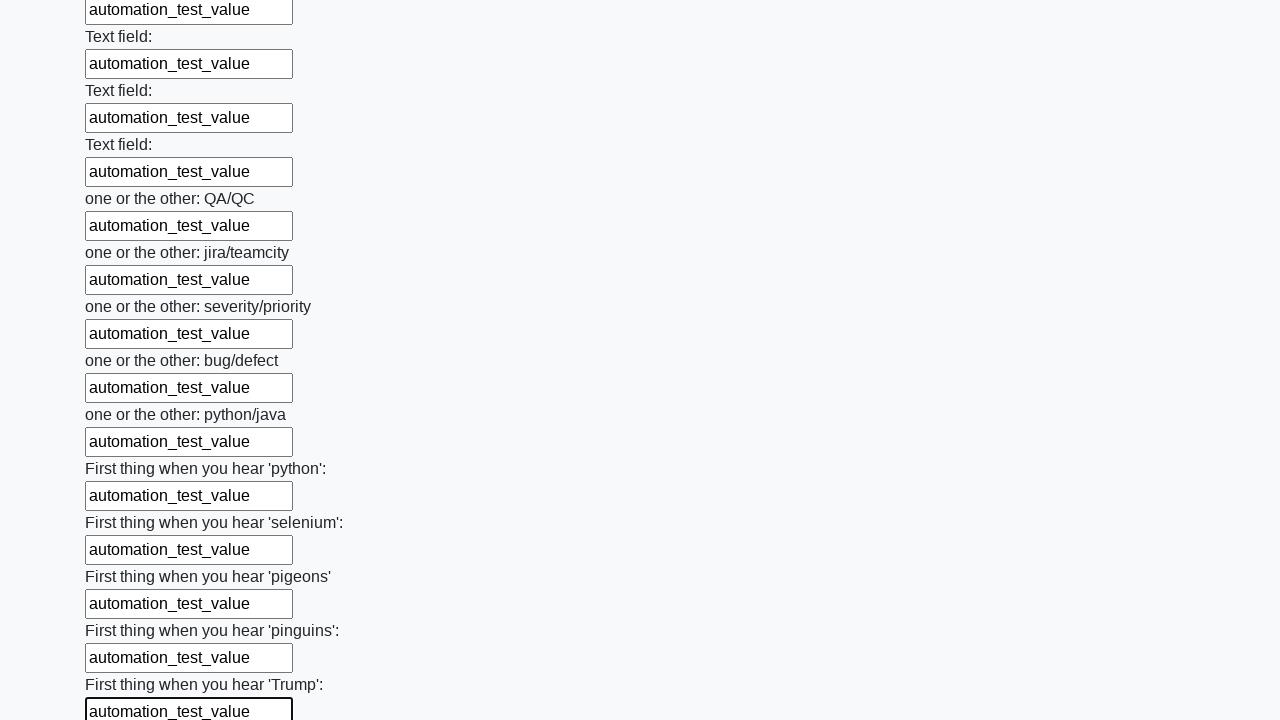

Filled a text input field with 'automation_test_value' on input[type='text'] >> nth=97
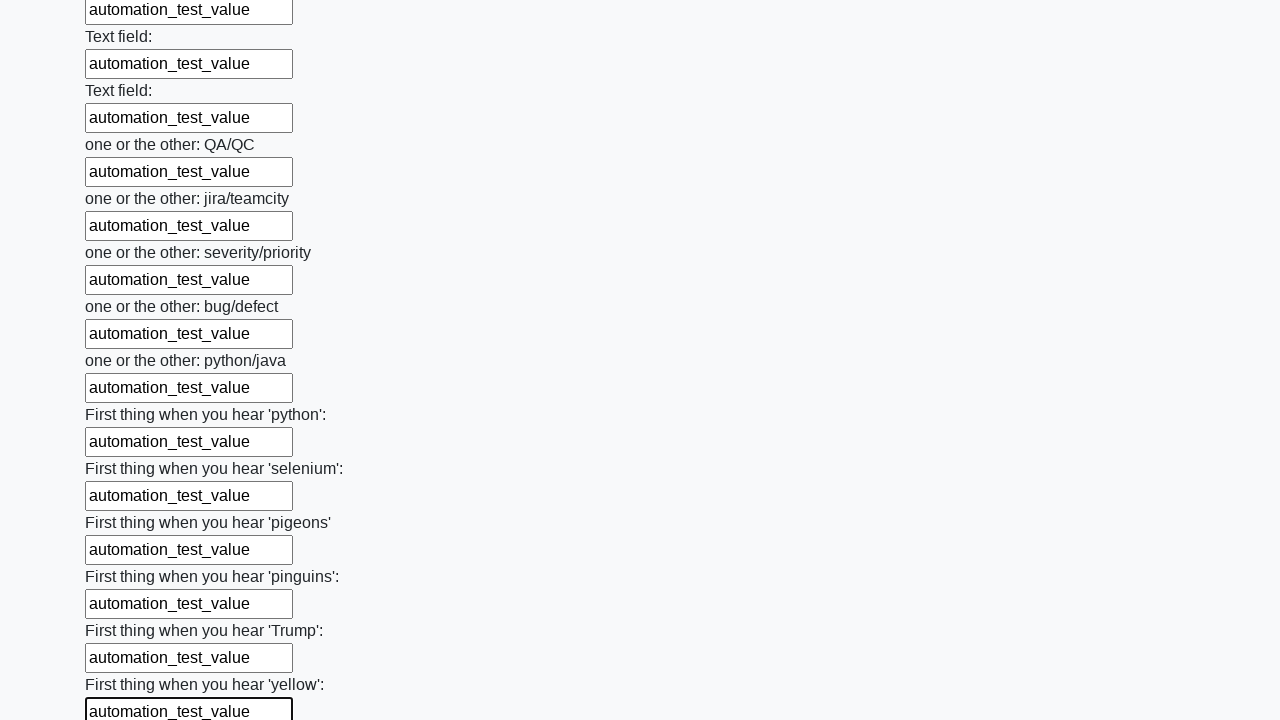

Filled a text input field with 'automation_test_value' on input[type='text'] >> nth=98
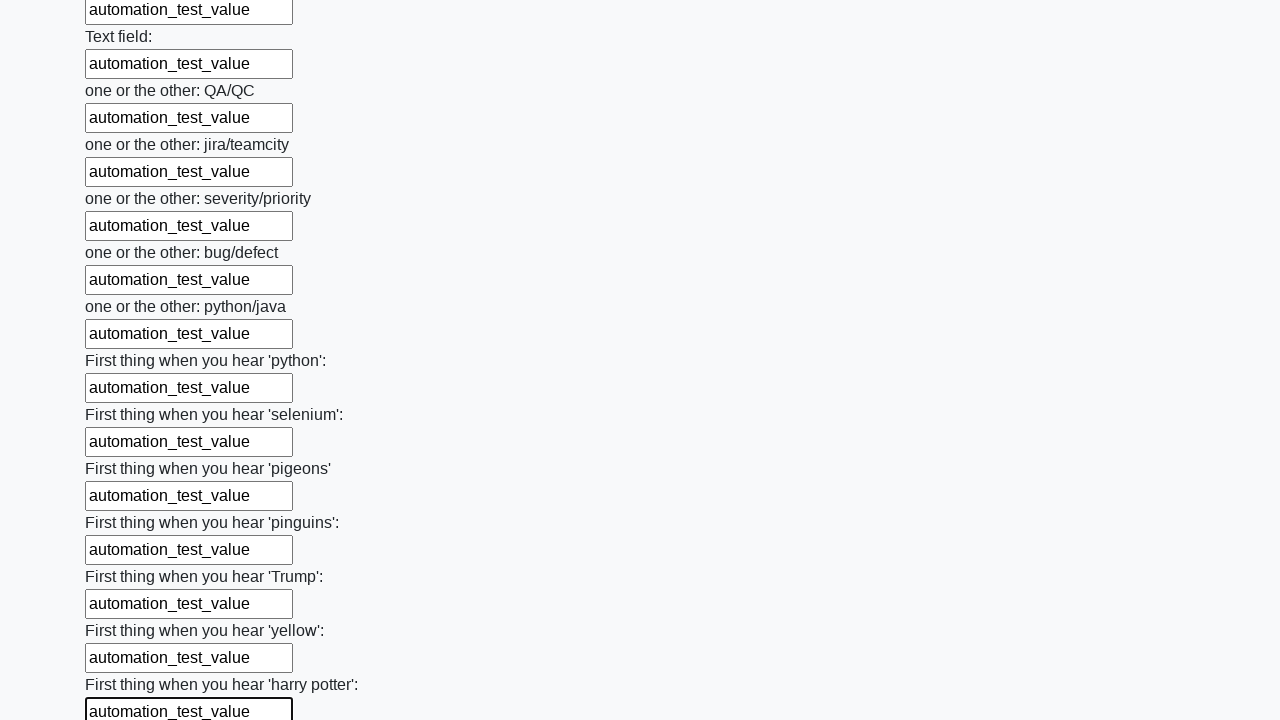

Filled a text input field with 'automation_test_value' on input[type='text'] >> nth=99
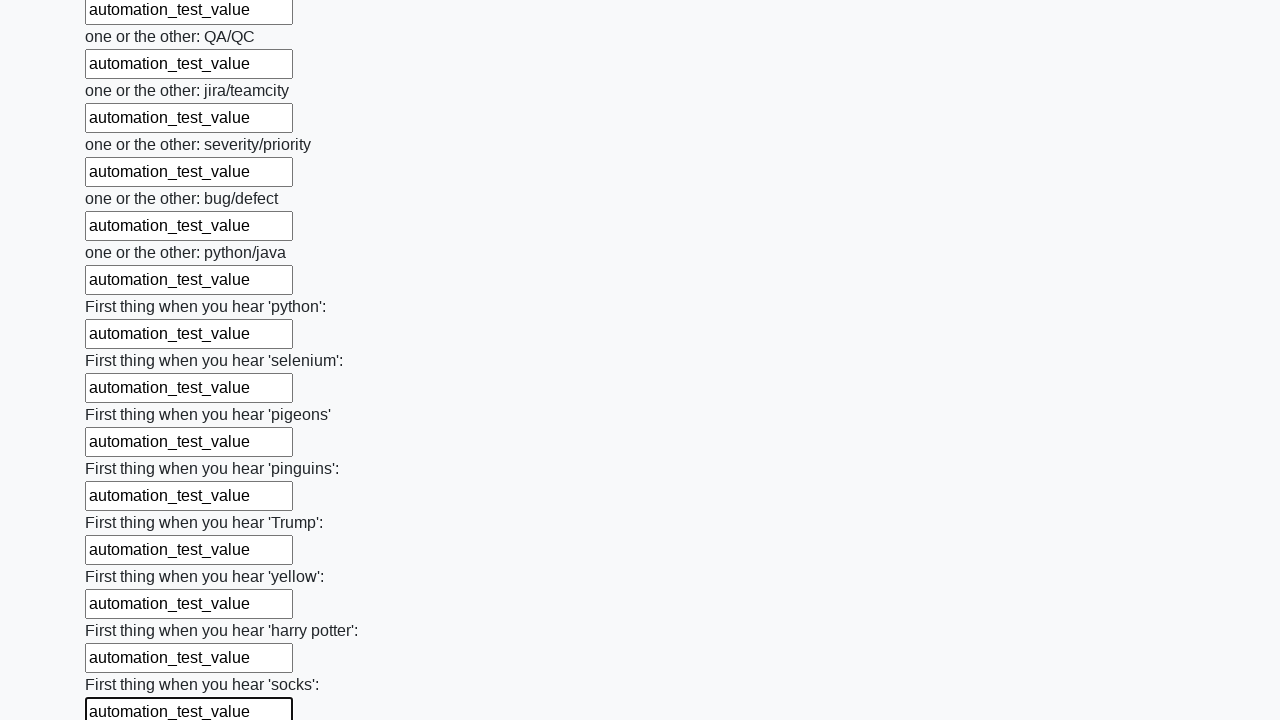

Clicked the submit button to submit the form at (123, 611) on button.btn
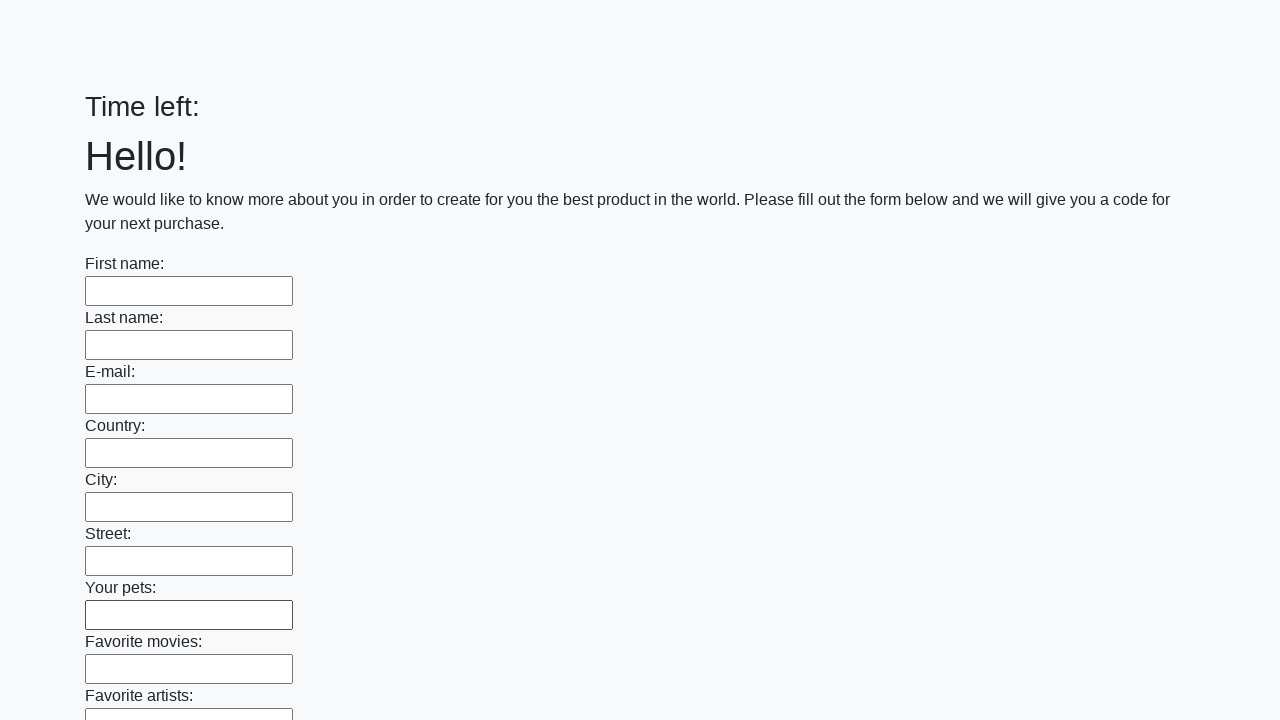

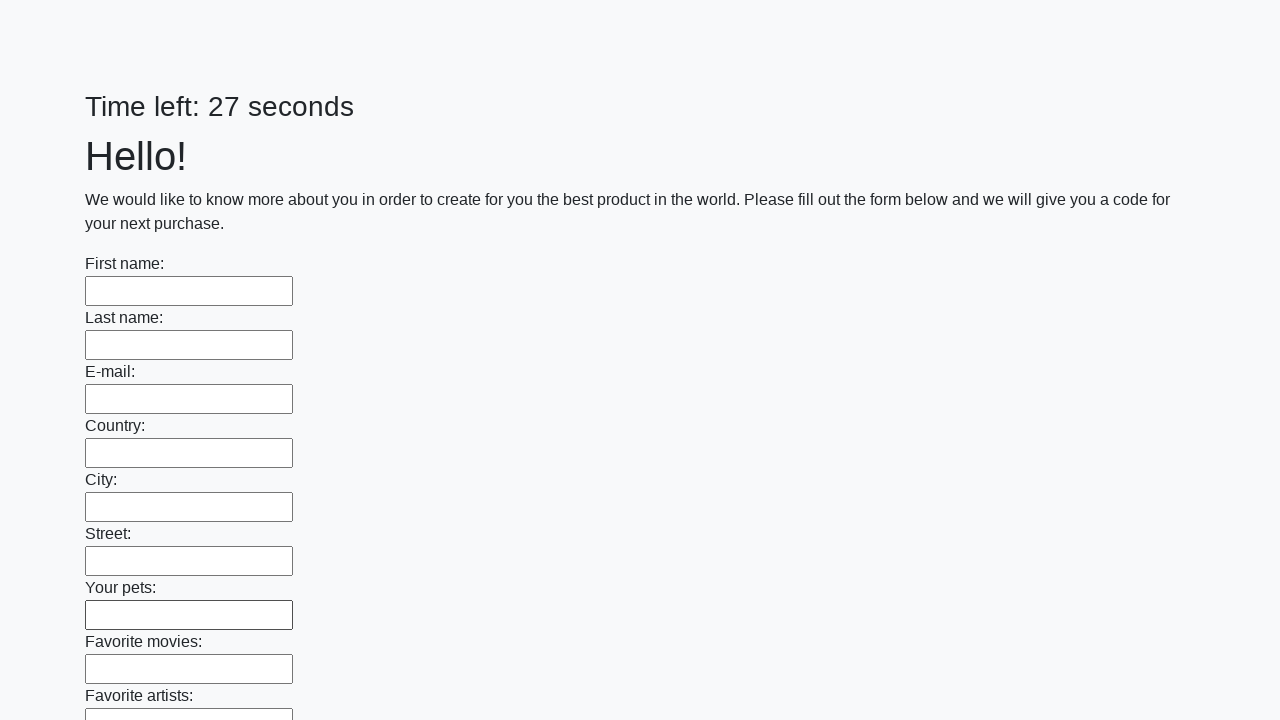